Tests the Add/Remove Elements functionality by clicking the "Add Element" button 100 times to create delete buttons on the page

Starting URL: http://the-internet.herokuapp.com/add_remove_elements/

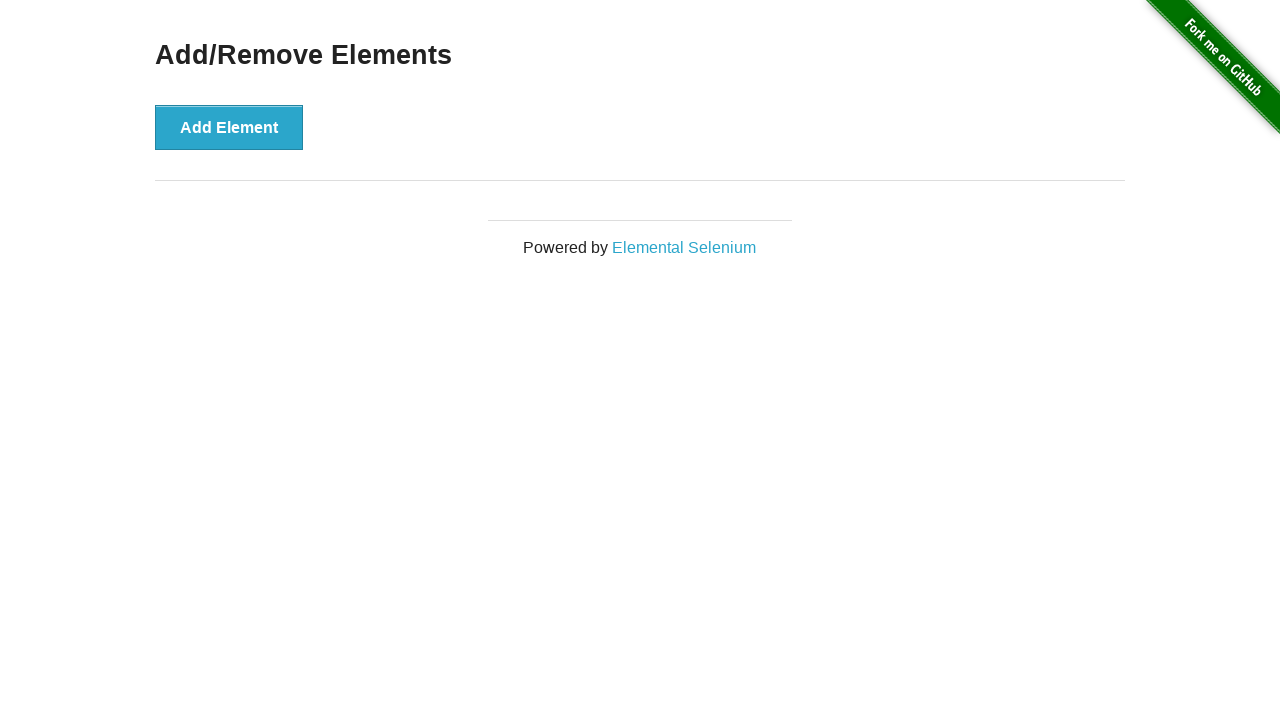

Navigated to Add/Remove Elements page
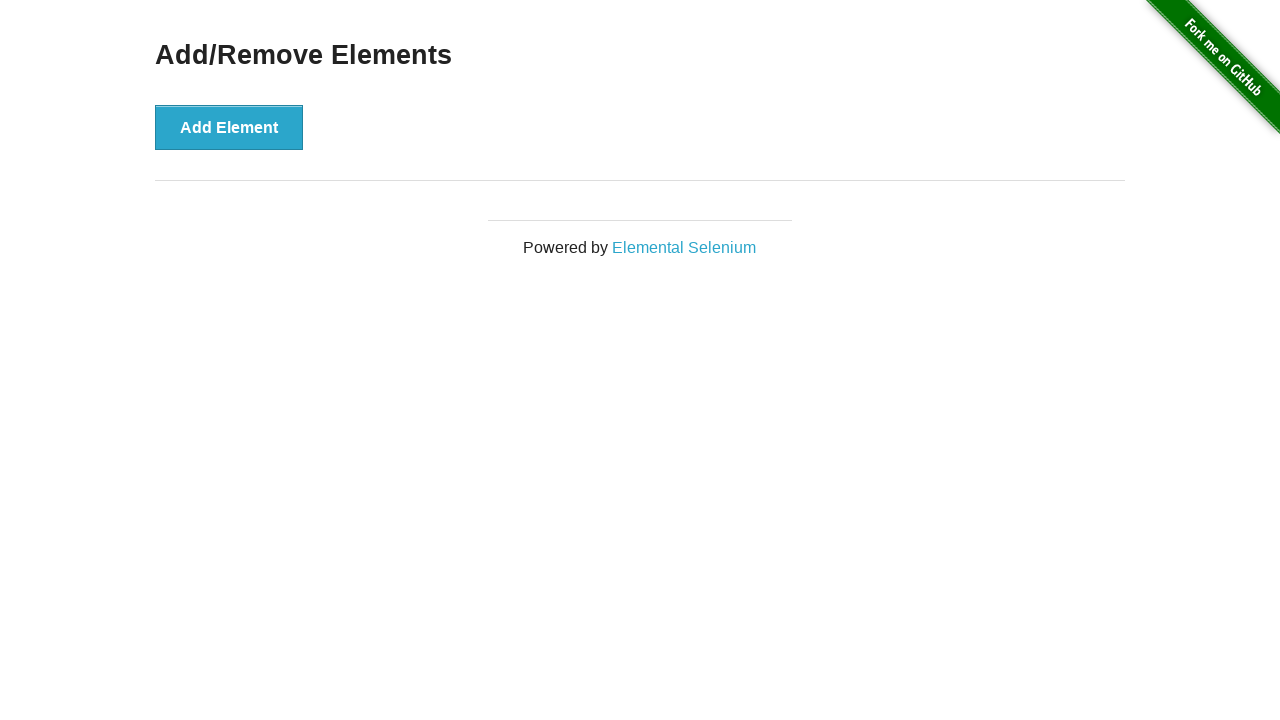

Clicked 'Add Element' button (click 1 of 100) at (229, 127) on button[onclick='addElement()']
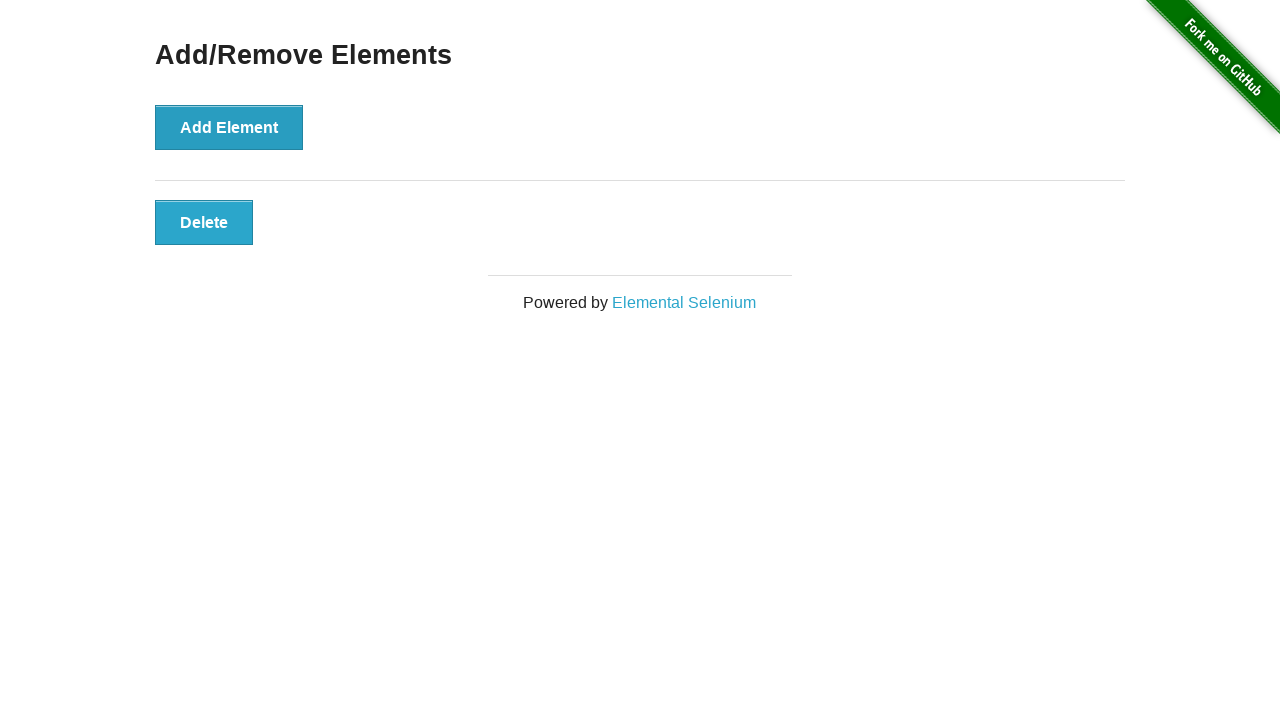

Clicked 'Add Element' button (click 2 of 100) at (229, 127) on button[onclick='addElement()']
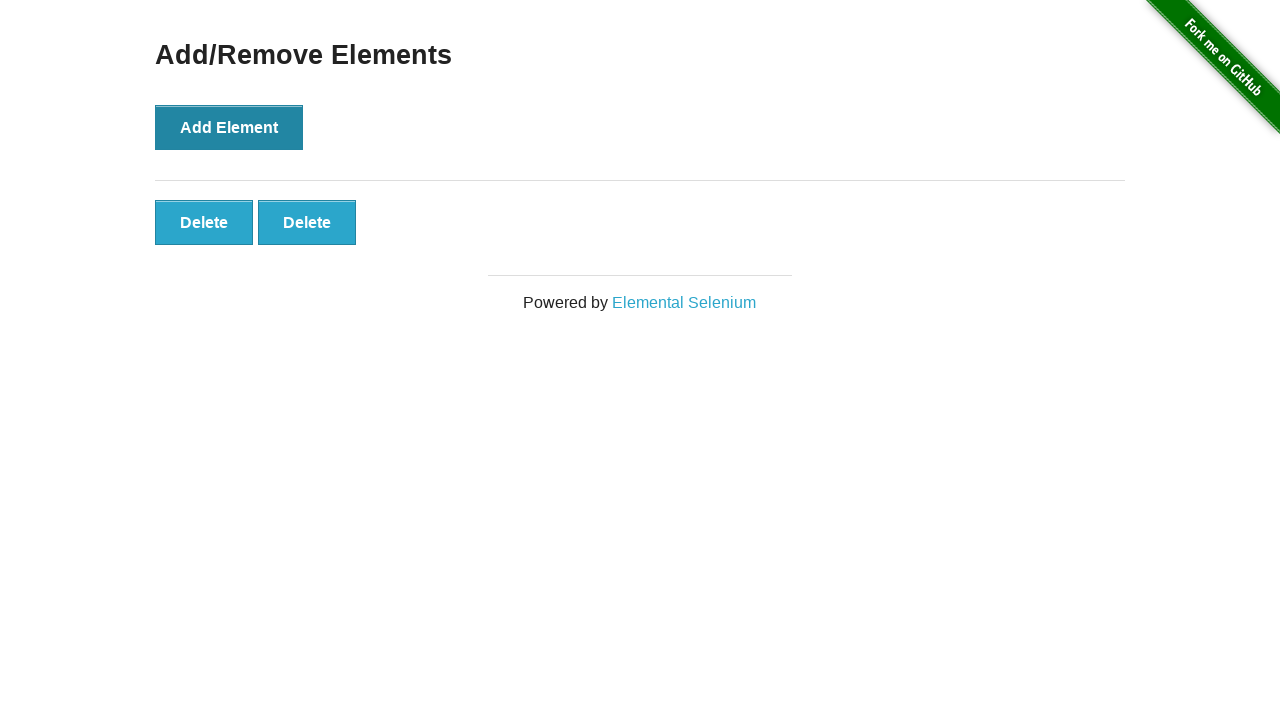

Clicked 'Add Element' button (click 3 of 100) at (229, 127) on button[onclick='addElement()']
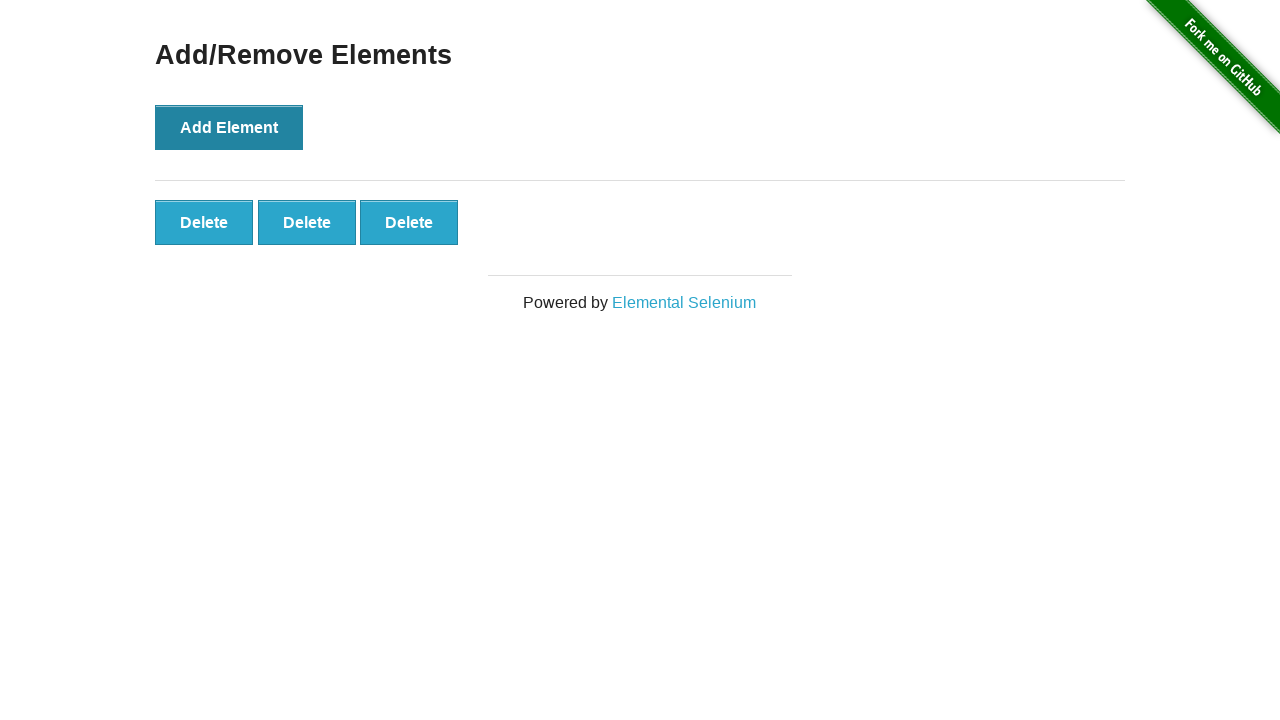

Clicked 'Add Element' button (click 4 of 100) at (229, 127) on button[onclick='addElement()']
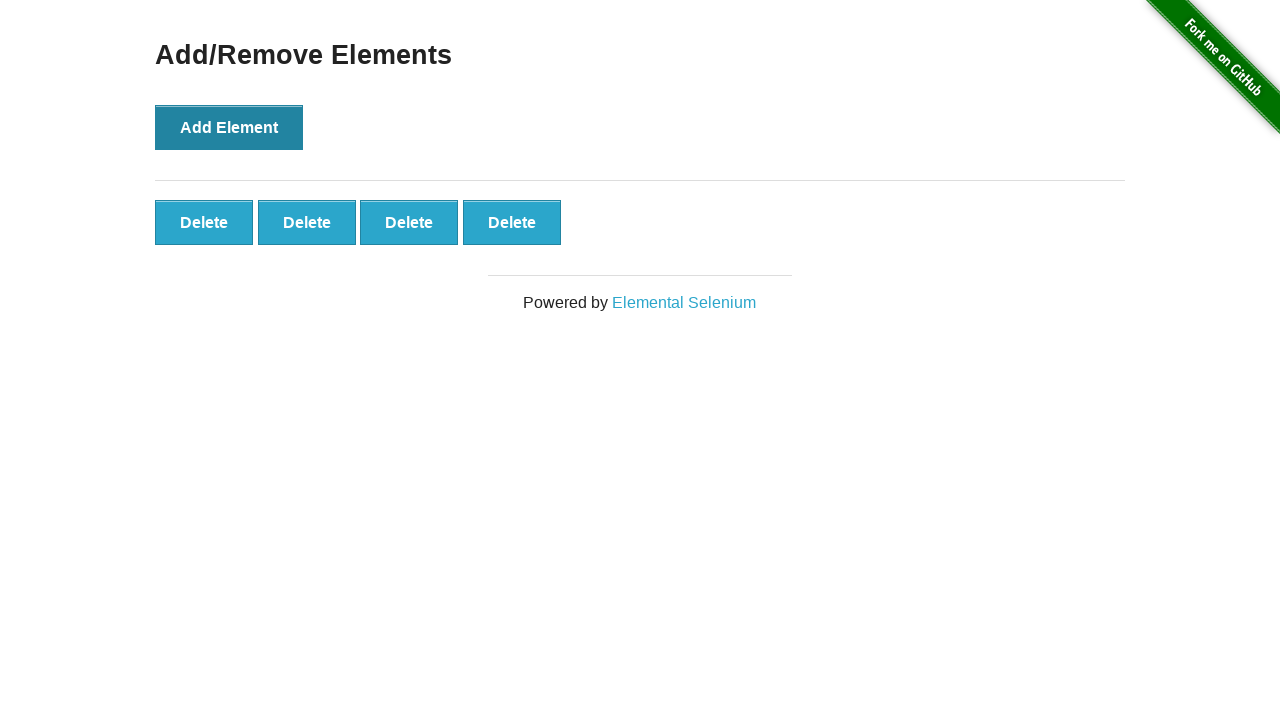

Clicked 'Add Element' button (click 5 of 100) at (229, 127) on button[onclick='addElement()']
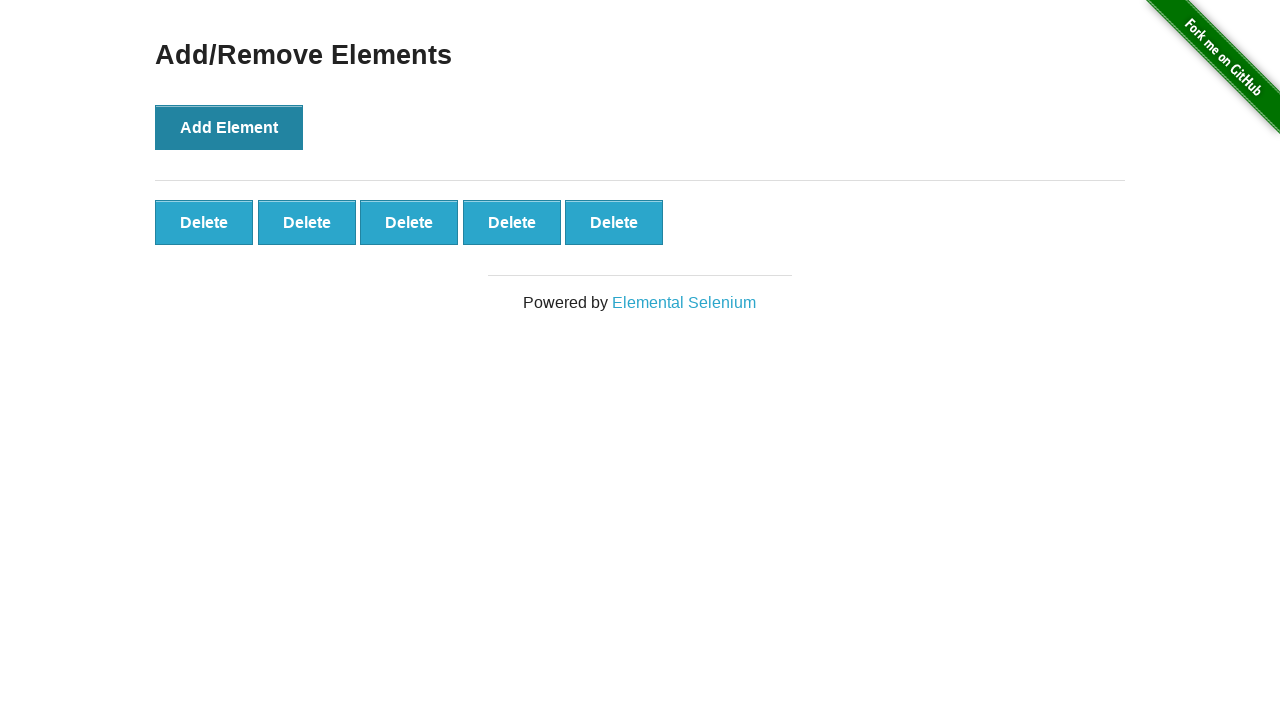

Clicked 'Add Element' button (click 6 of 100) at (229, 127) on button[onclick='addElement()']
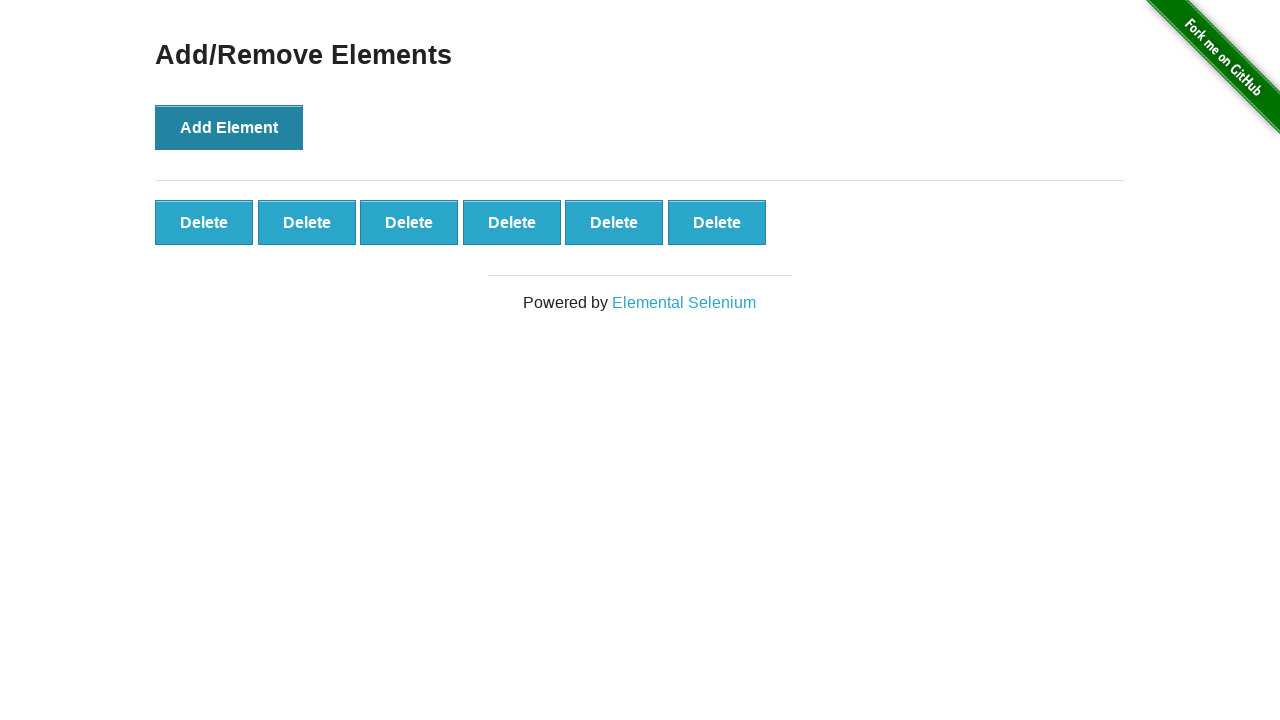

Clicked 'Add Element' button (click 7 of 100) at (229, 127) on button[onclick='addElement()']
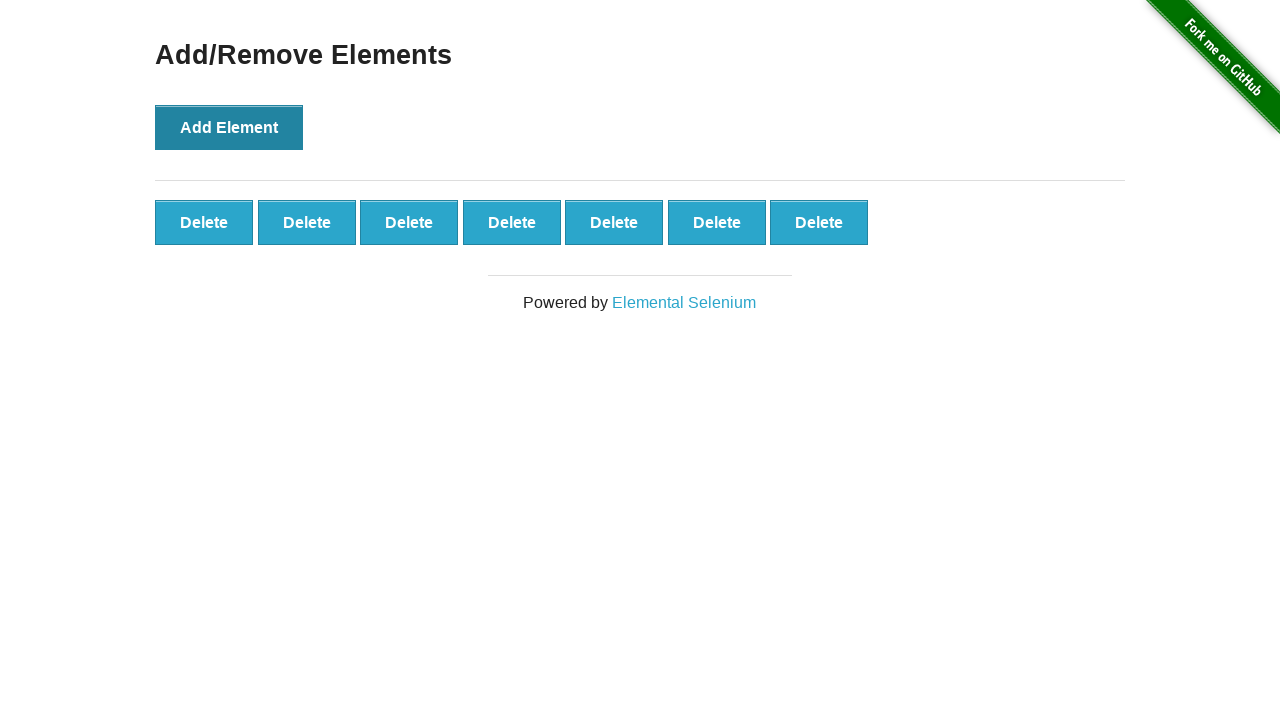

Clicked 'Add Element' button (click 8 of 100) at (229, 127) on button[onclick='addElement()']
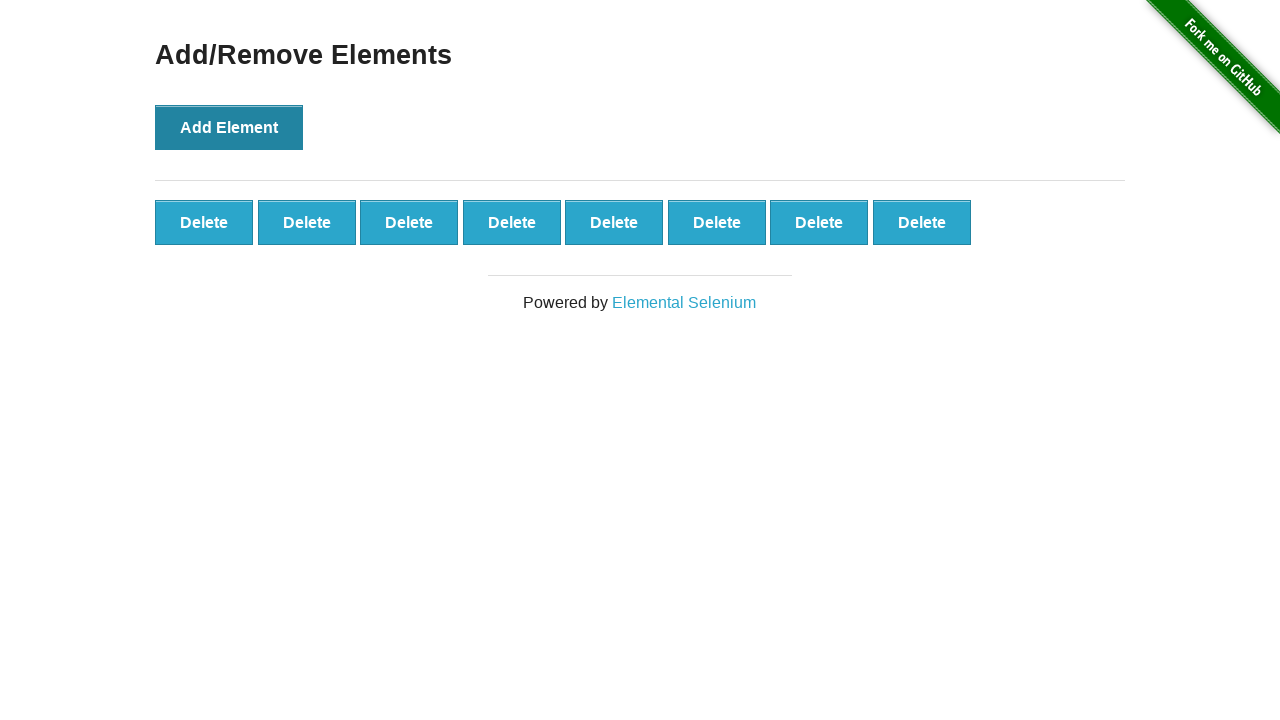

Clicked 'Add Element' button (click 9 of 100) at (229, 127) on button[onclick='addElement()']
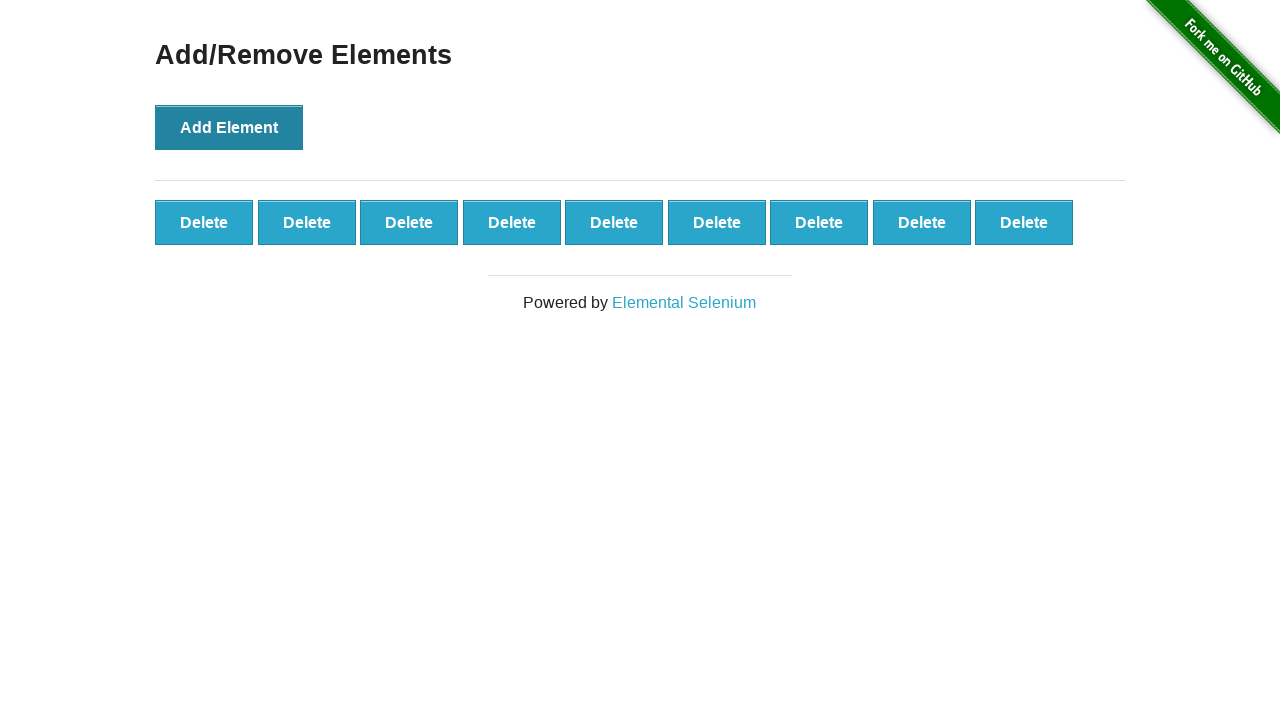

Clicked 'Add Element' button (click 10 of 100) at (229, 127) on button[onclick='addElement()']
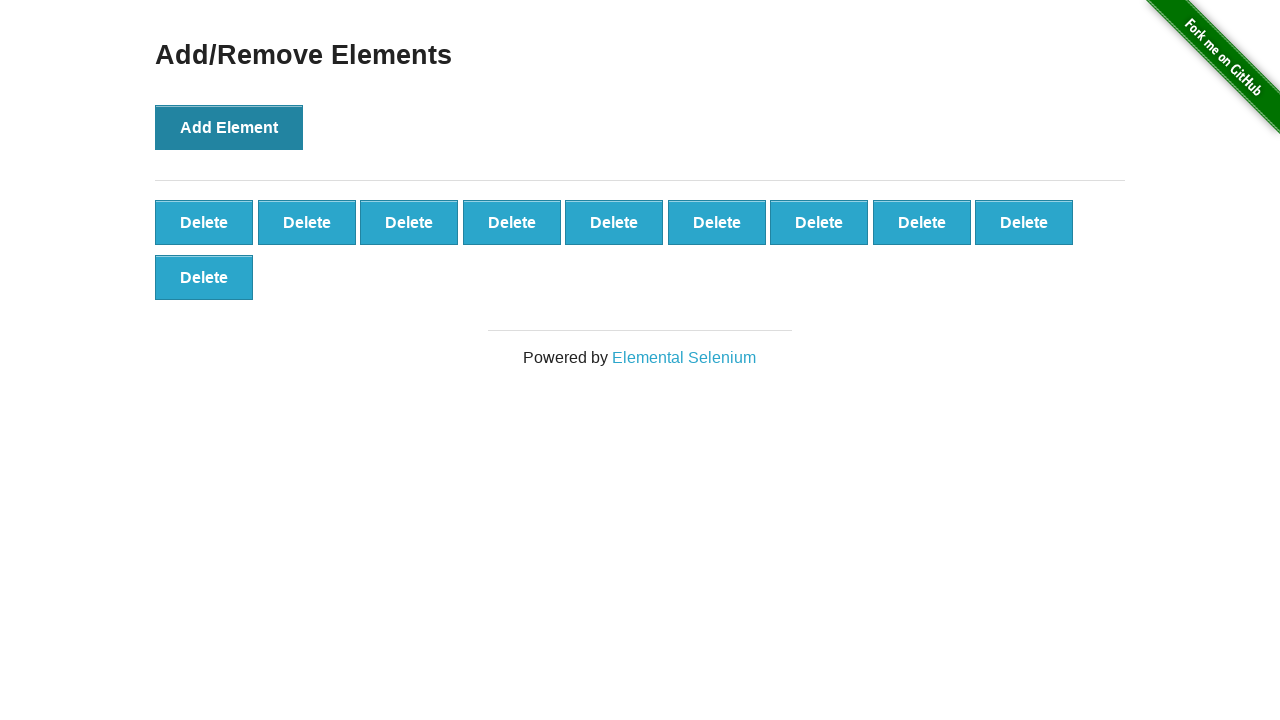

Clicked 'Add Element' button (click 11 of 100) at (229, 127) on button[onclick='addElement()']
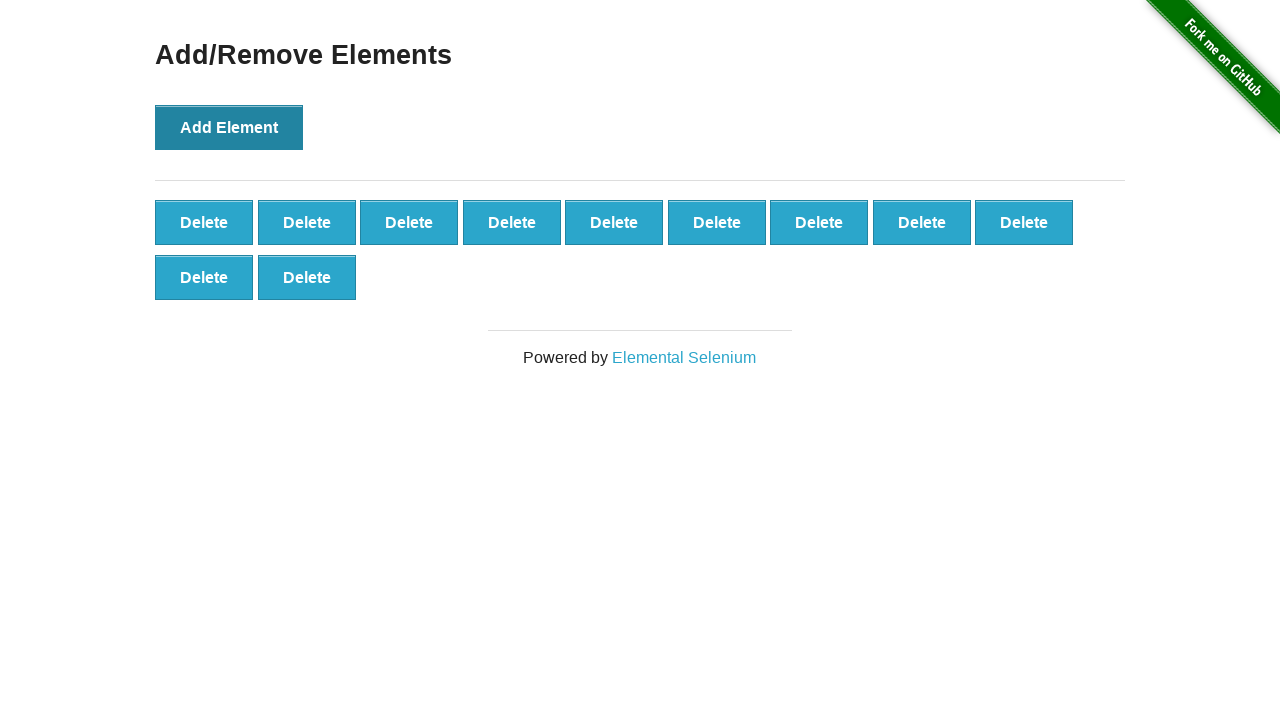

Clicked 'Add Element' button (click 12 of 100) at (229, 127) on button[onclick='addElement()']
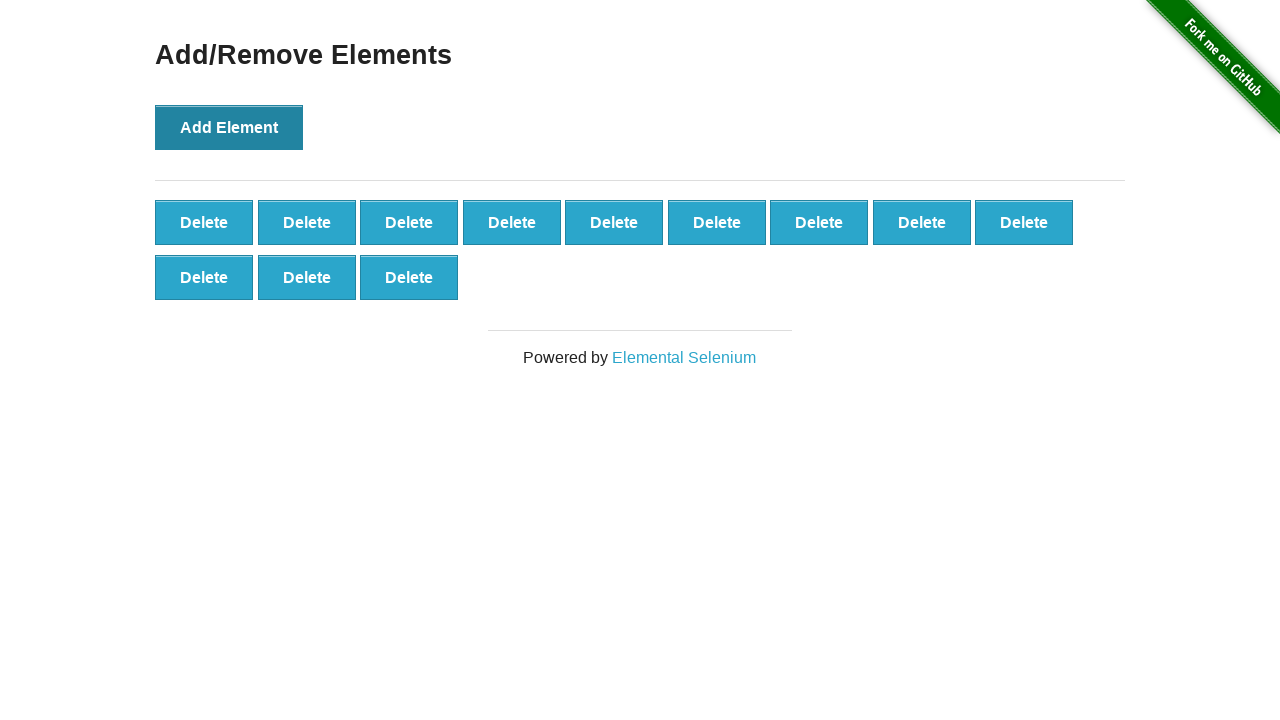

Clicked 'Add Element' button (click 13 of 100) at (229, 127) on button[onclick='addElement()']
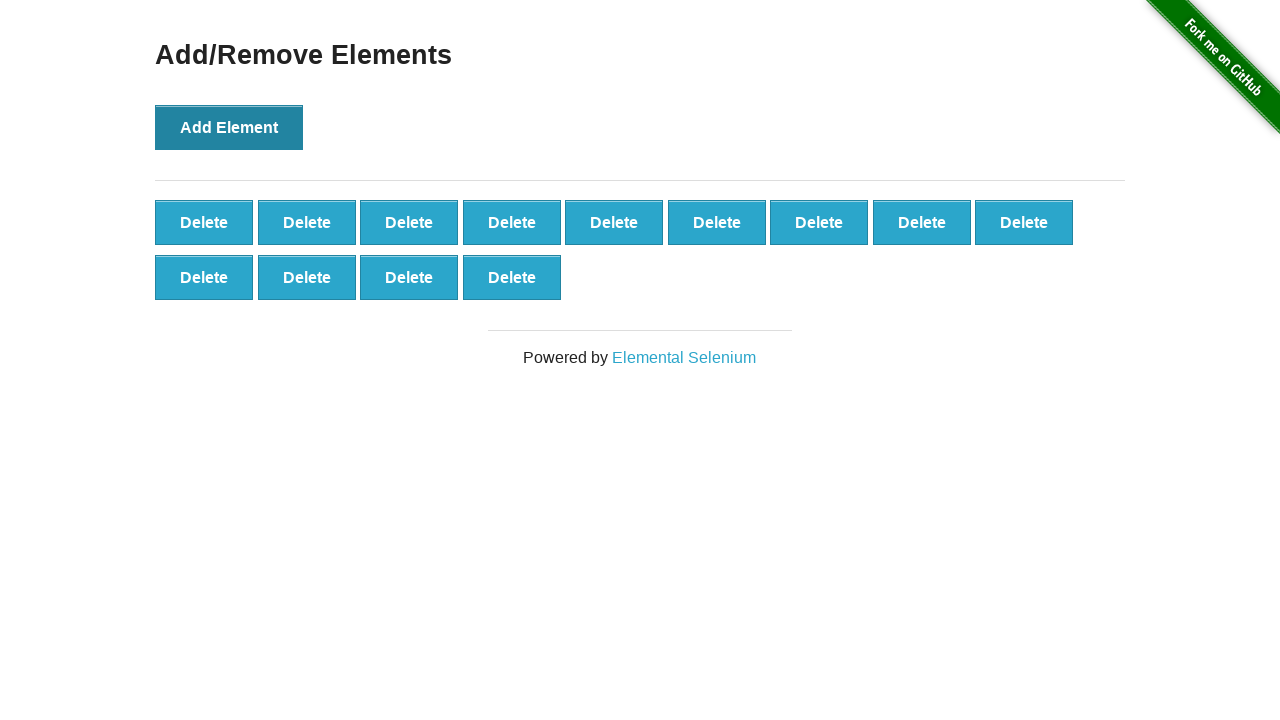

Clicked 'Add Element' button (click 14 of 100) at (229, 127) on button[onclick='addElement()']
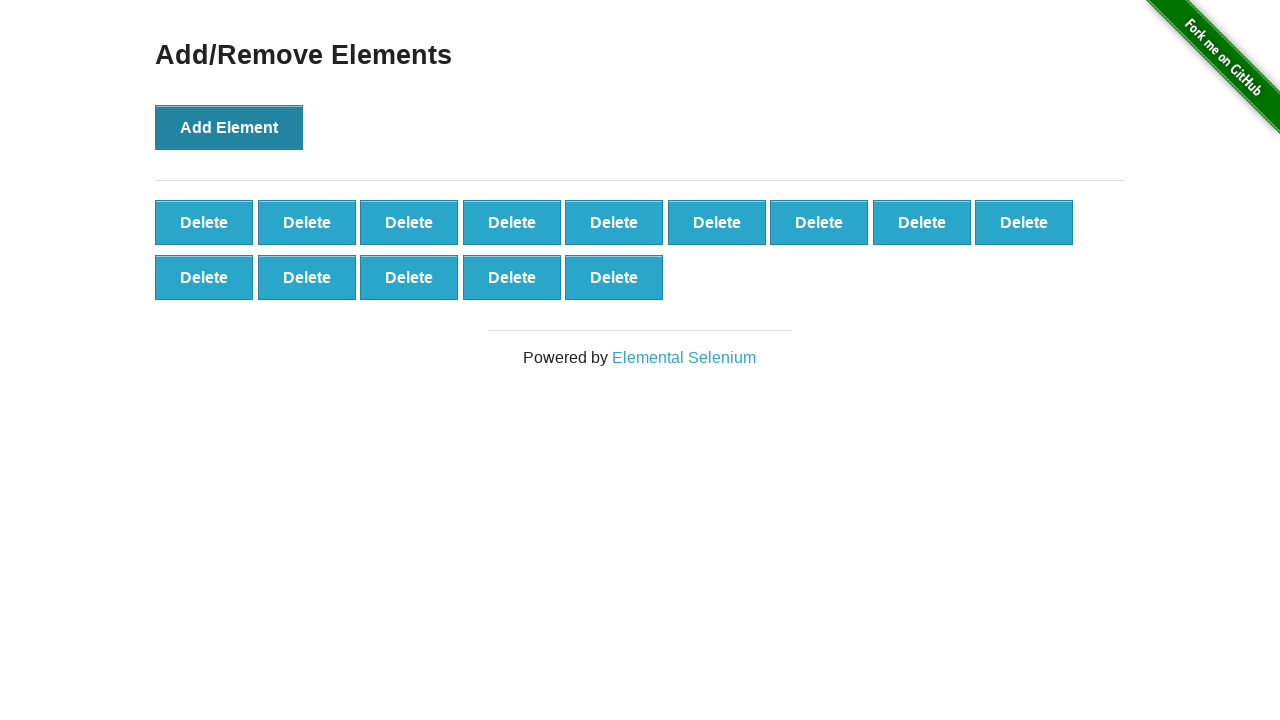

Clicked 'Add Element' button (click 15 of 100) at (229, 127) on button[onclick='addElement()']
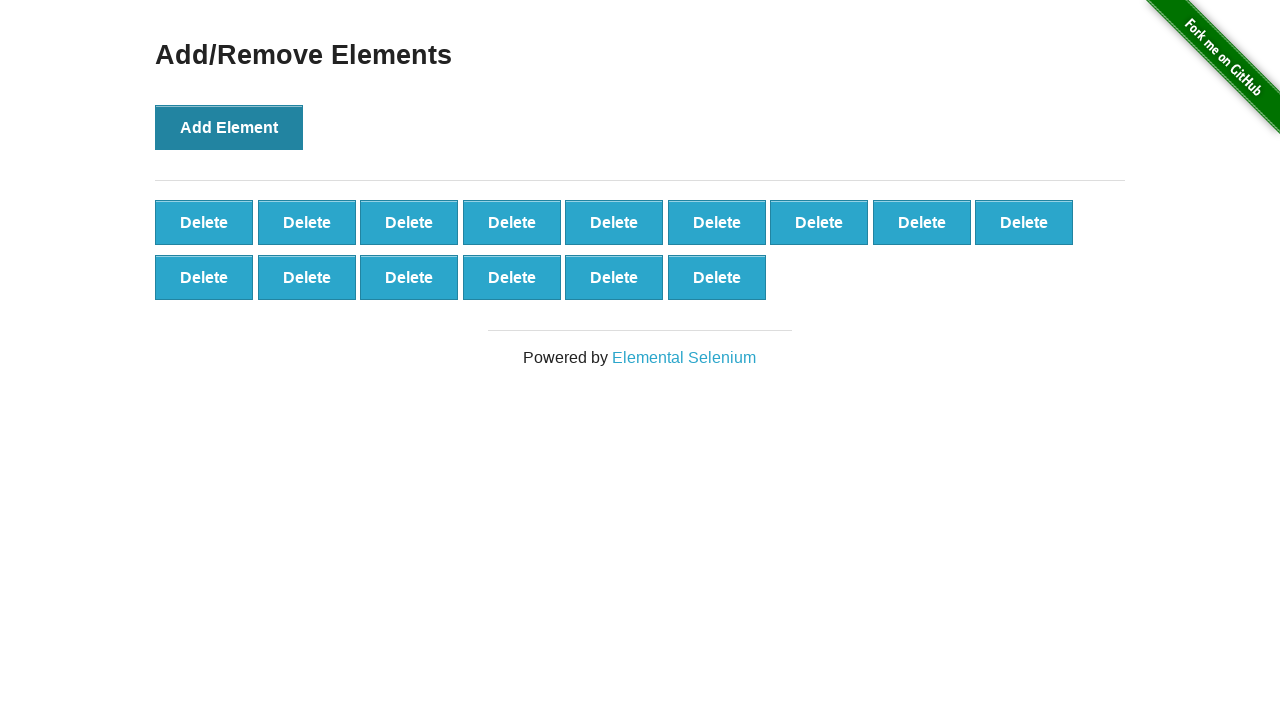

Clicked 'Add Element' button (click 16 of 100) at (229, 127) on button[onclick='addElement()']
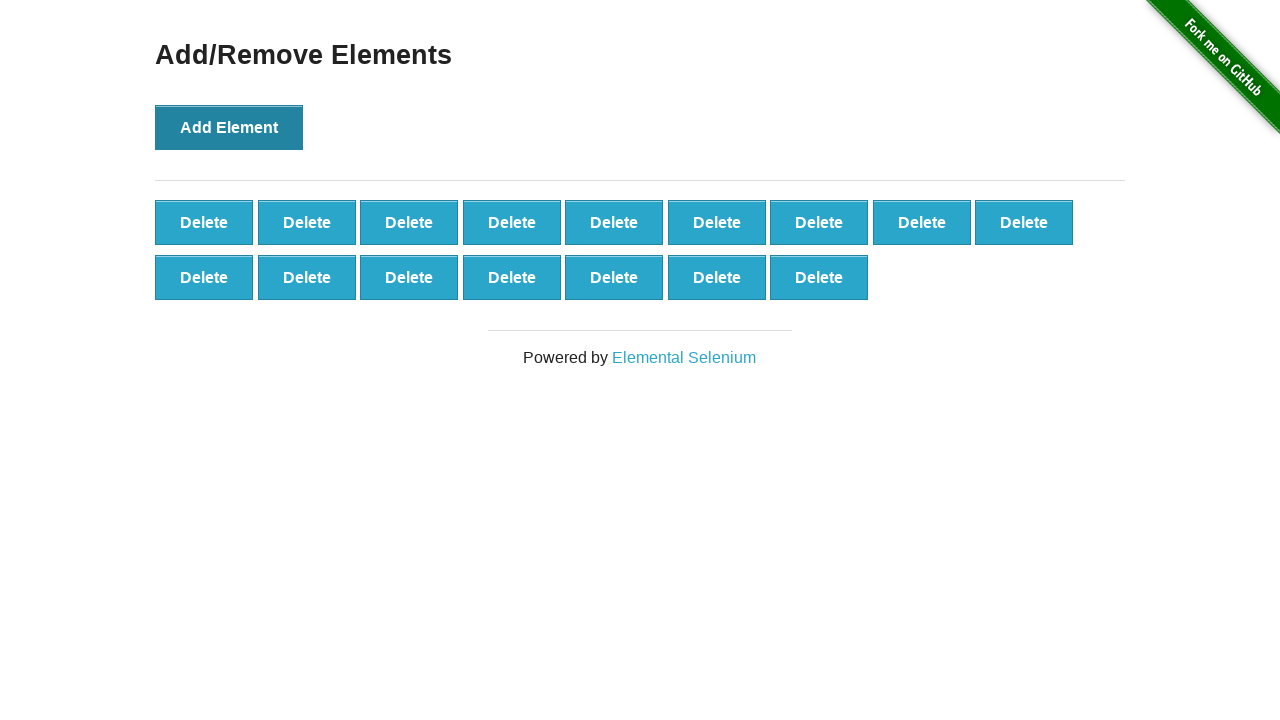

Clicked 'Add Element' button (click 17 of 100) at (229, 127) on button[onclick='addElement()']
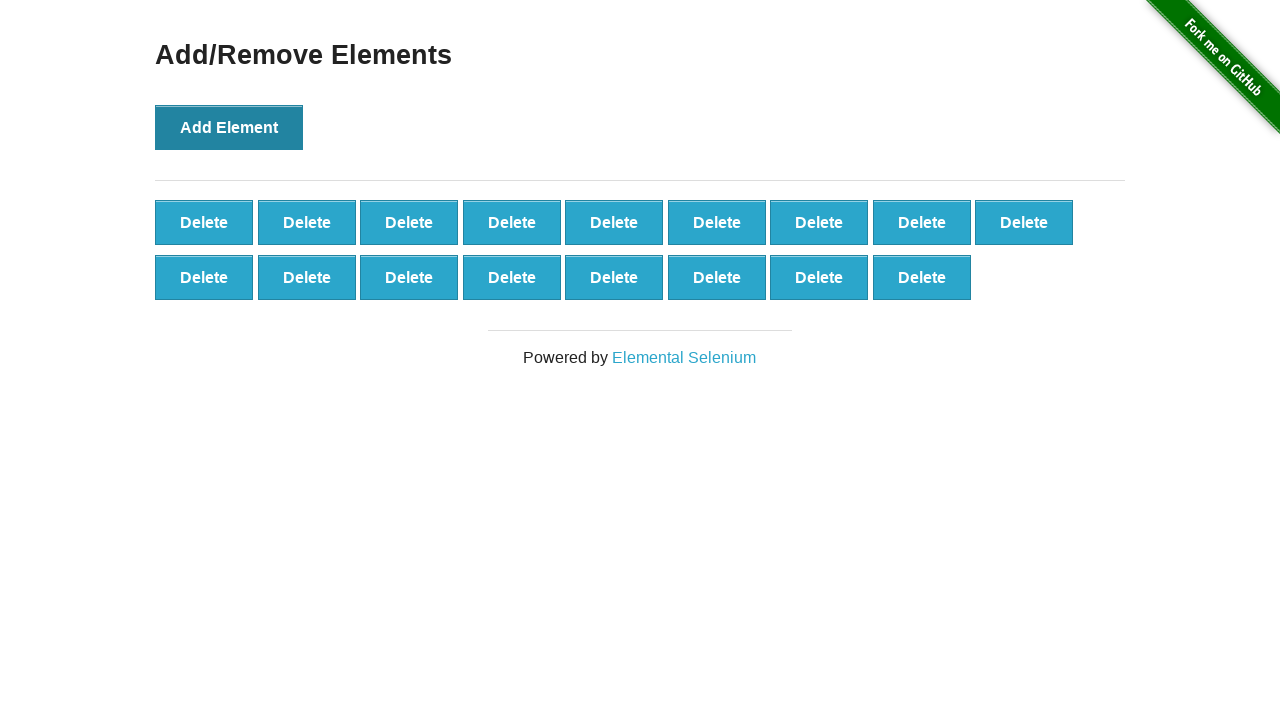

Clicked 'Add Element' button (click 18 of 100) at (229, 127) on button[onclick='addElement()']
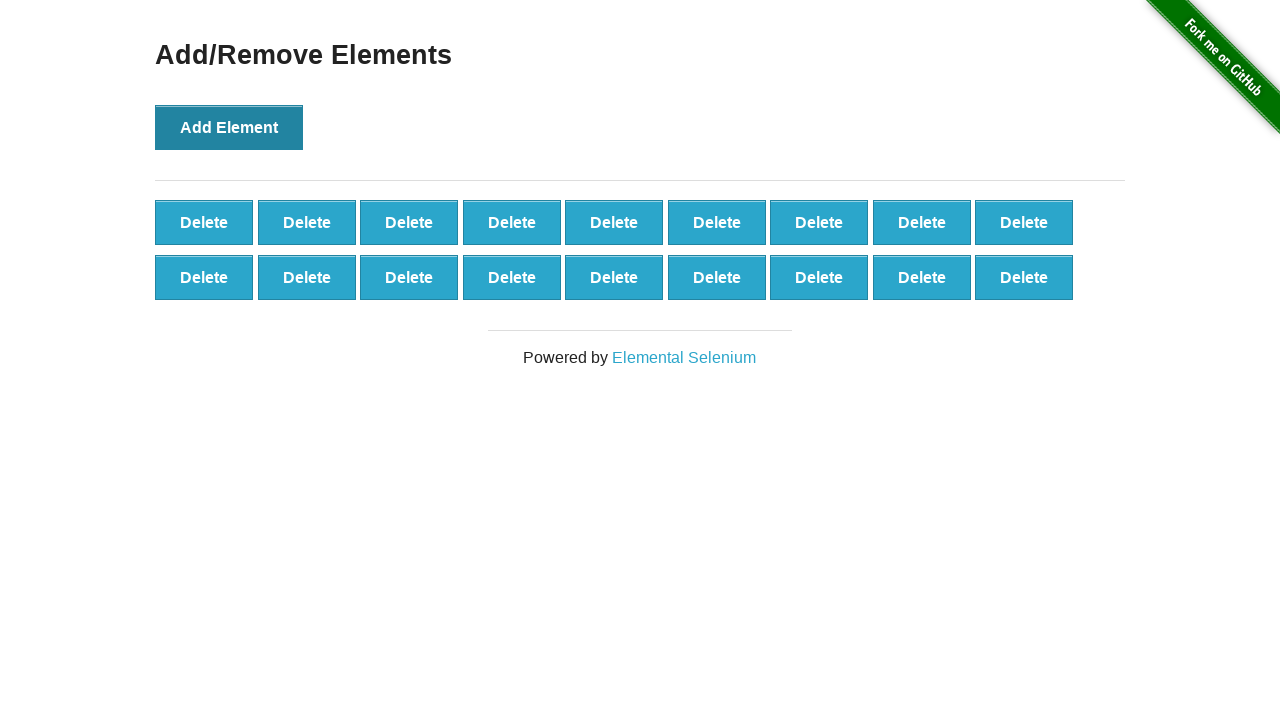

Clicked 'Add Element' button (click 19 of 100) at (229, 127) on button[onclick='addElement()']
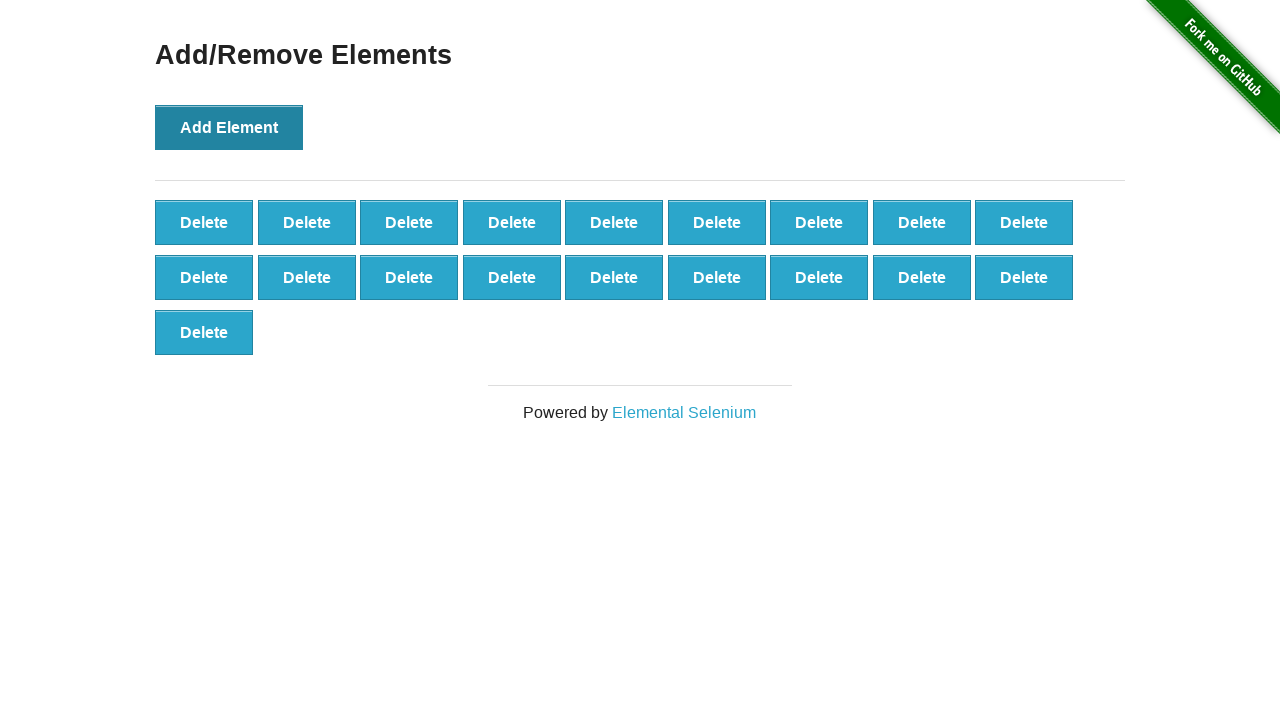

Clicked 'Add Element' button (click 20 of 100) at (229, 127) on button[onclick='addElement()']
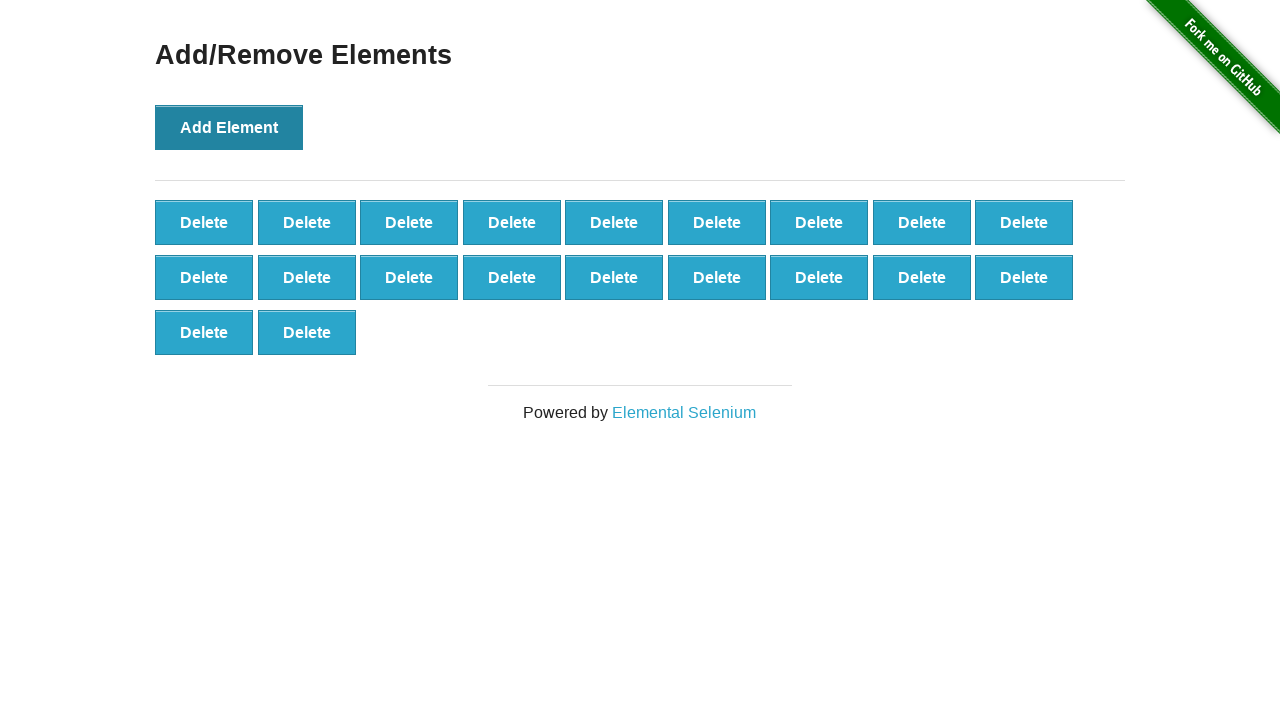

Clicked 'Add Element' button (click 21 of 100) at (229, 127) on button[onclick='addElement()']
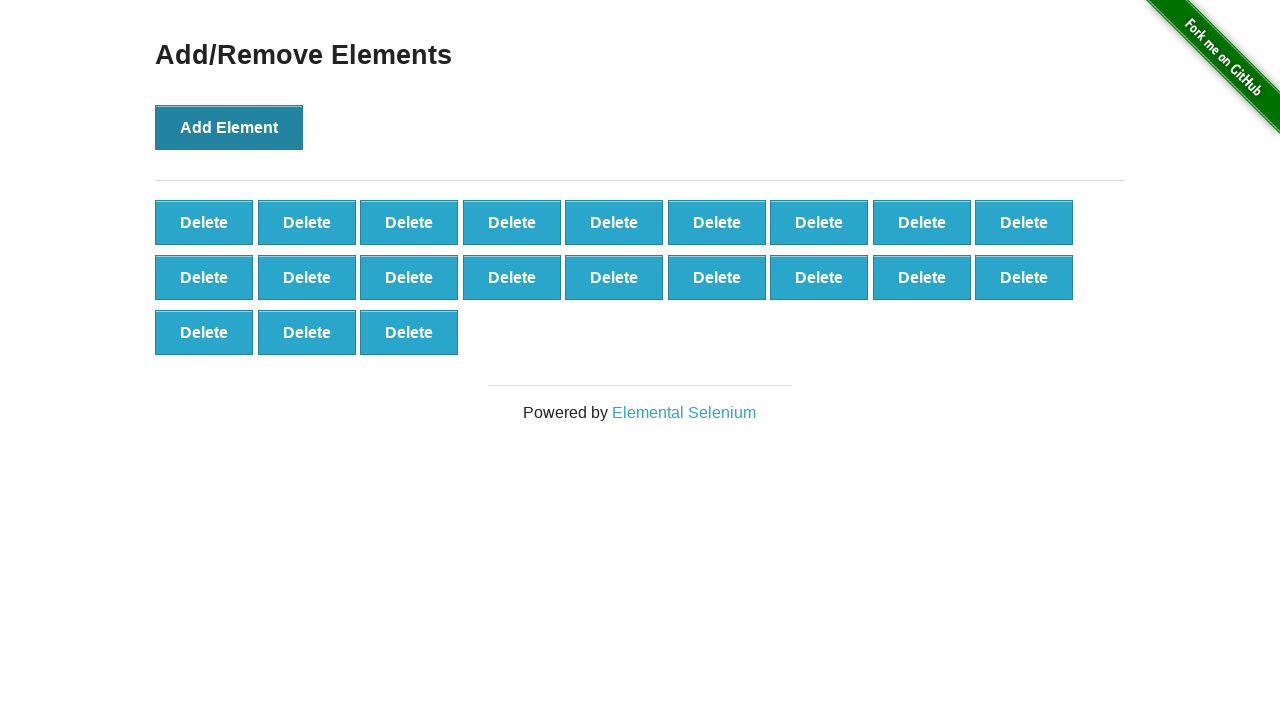

Clicked 'Add Element' button (click 22 of 100) at (229, 127) on button[onclick='addElement()']
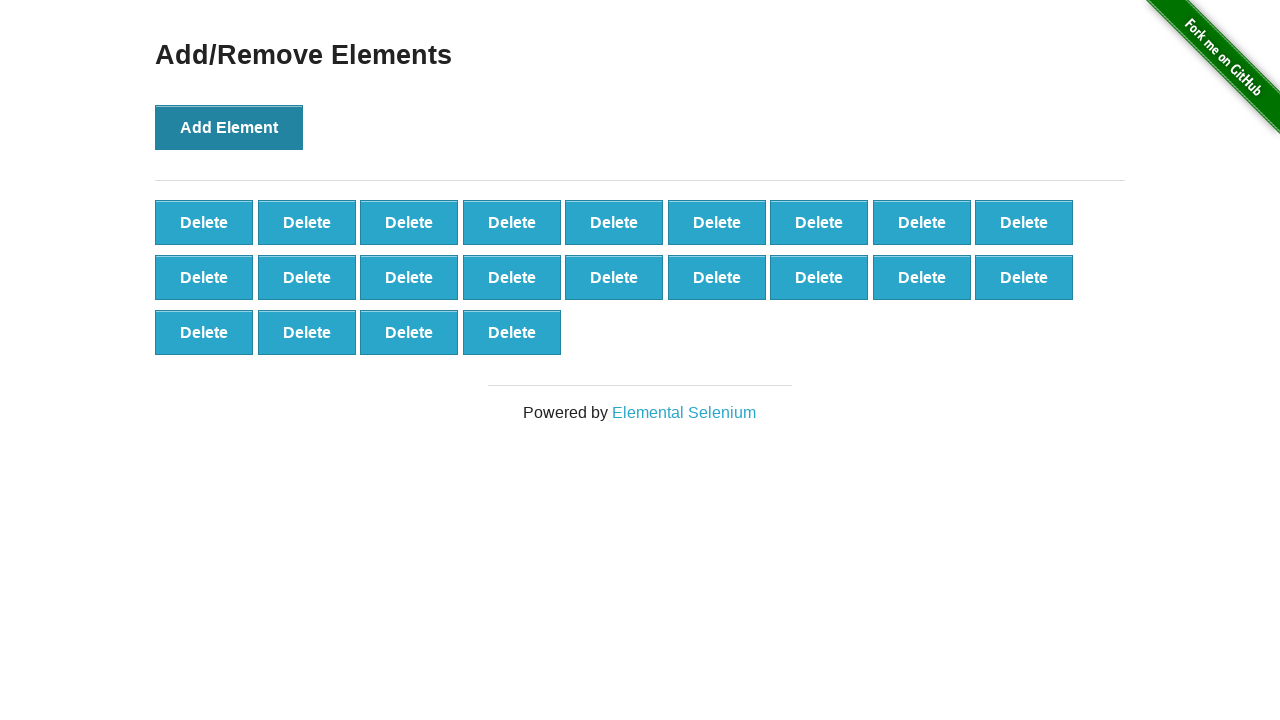

Clicked 'Add Element' button (click 23 of 100) at (229, 127) on button[onclick='addElement()']
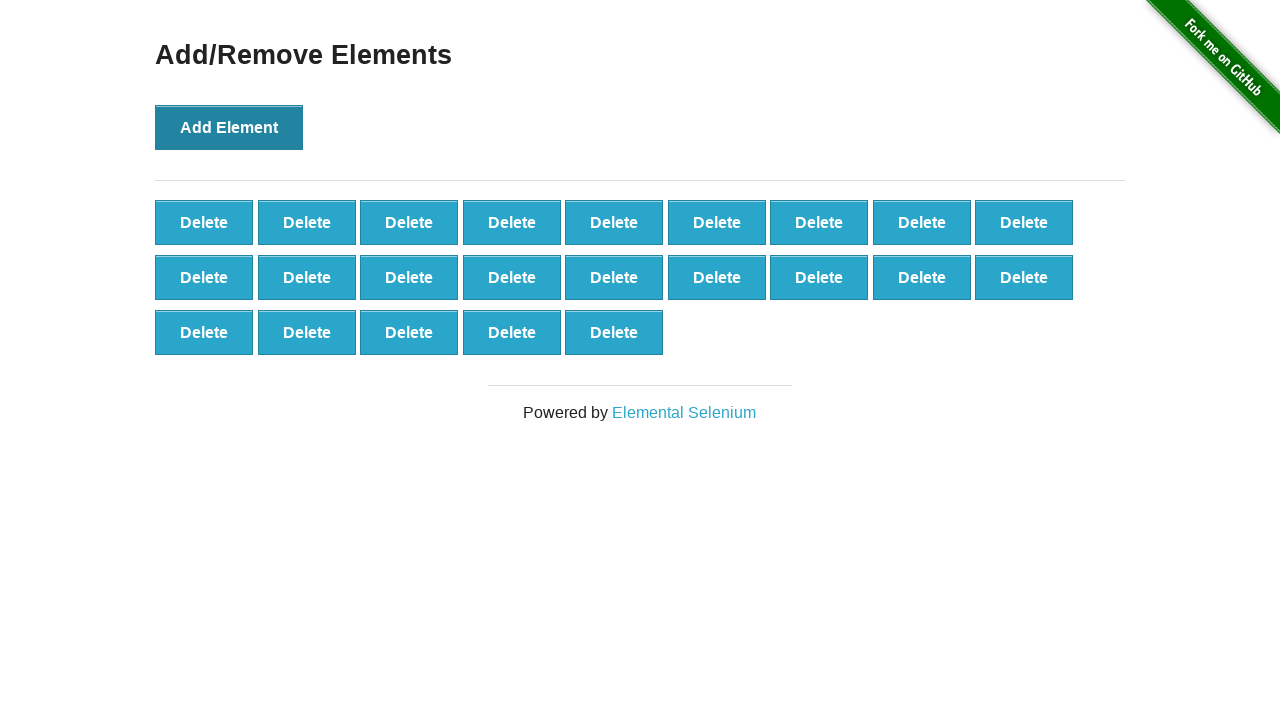

Clicked 'Add Element' button (click 24 of 100) at (229, 127) on button[onclick='addElement()']
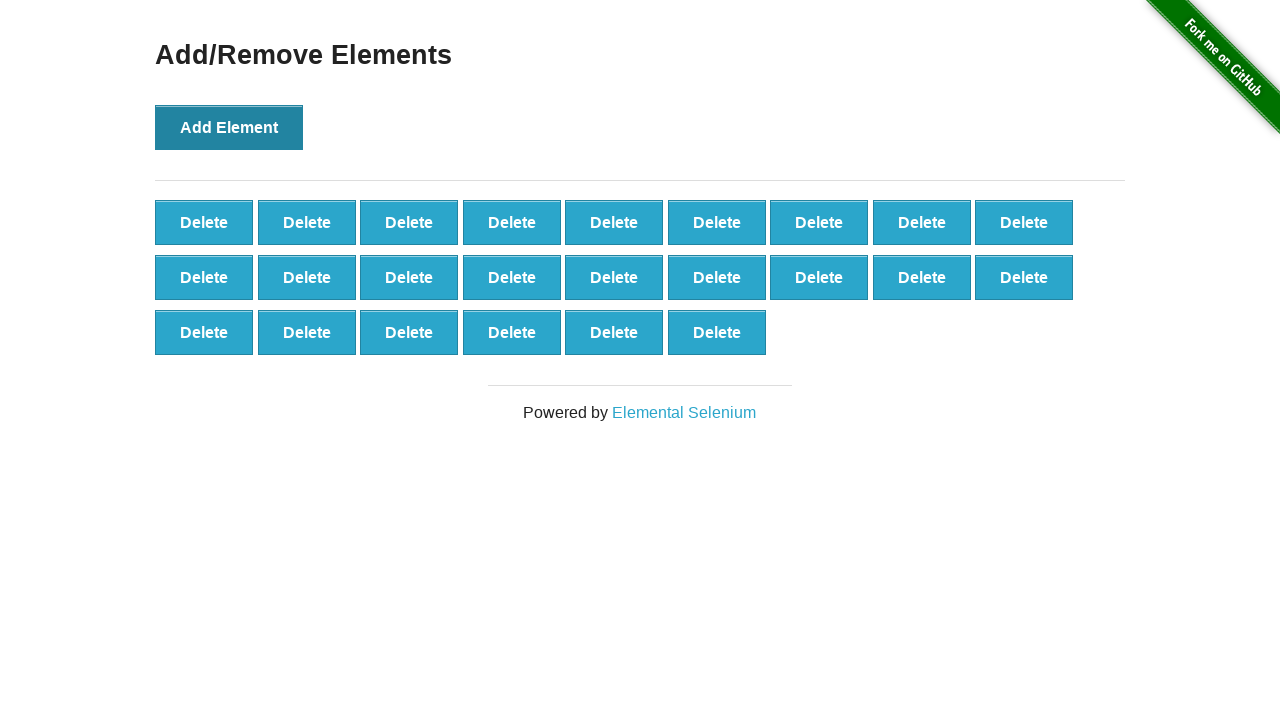

Clicked 'Add Element' button (click 25 of 100) at (229, 127) on button[onclick='addElement()']
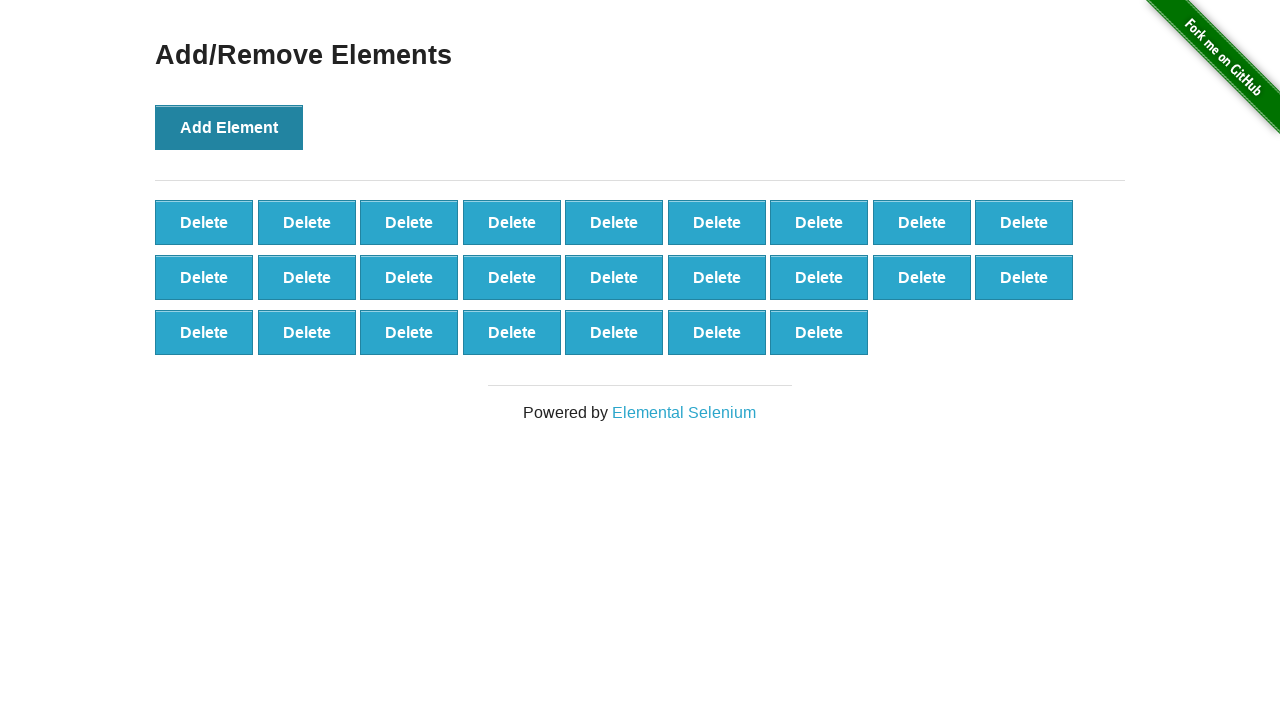

Clicked 'Add Element' button (click 26 of 100) at (229, 127) on button[onclick='addElement()']
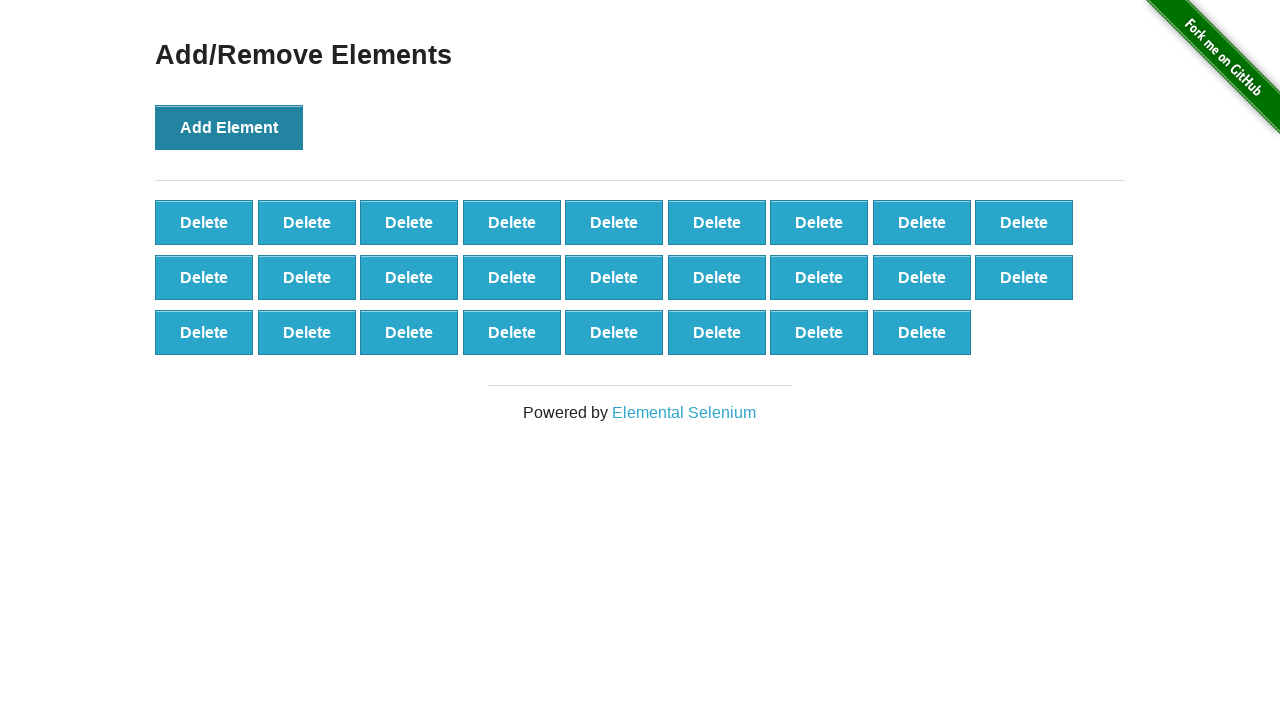

Clicked 'Add Element' button (click 27 of 100) at (229, 127) on button[onclick='addElement()']
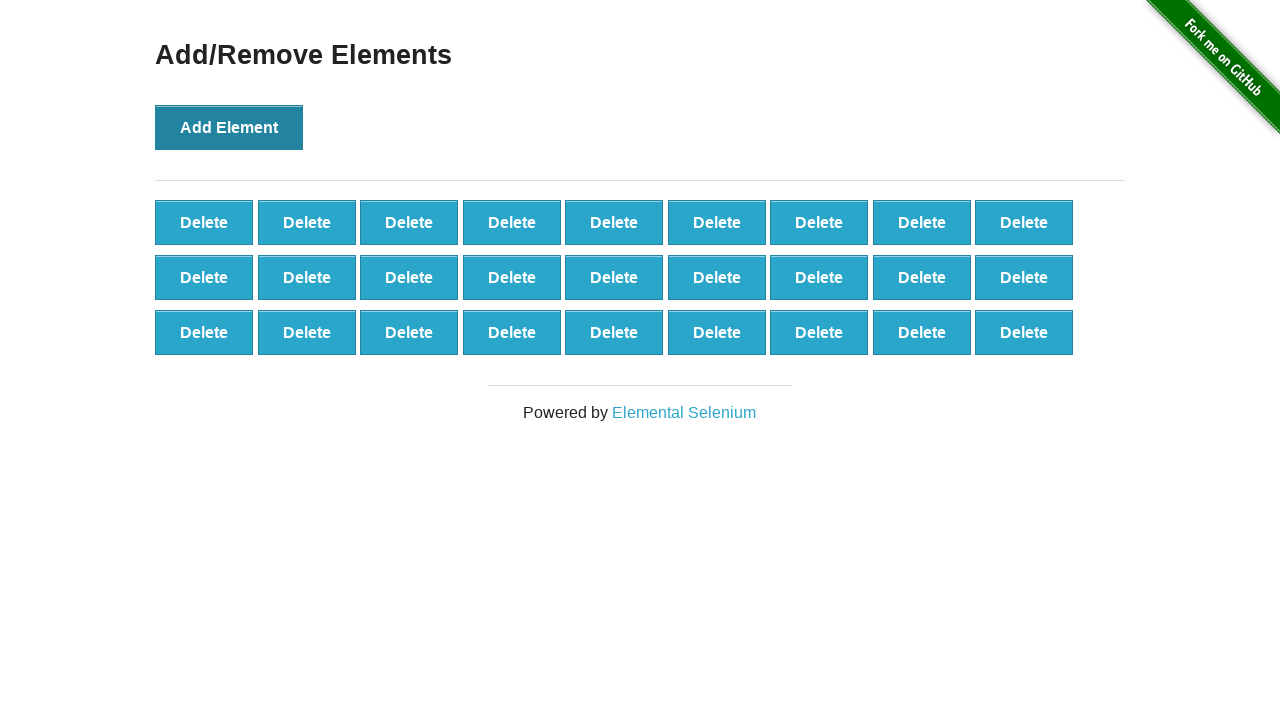

Clicked 'Add Element' button (click 28 of 100) at (229, 127) on button[onclick='addElement()']
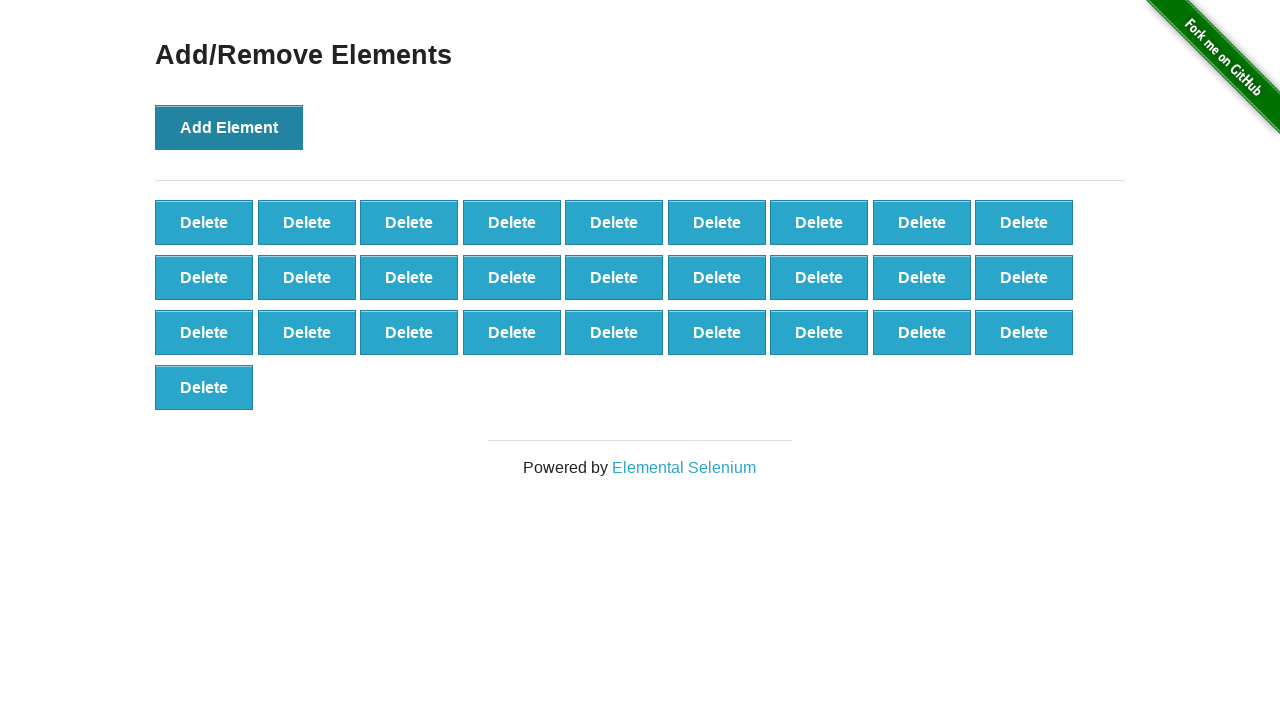

Clicked 'Add Element' button (click 29 of 100) at (229, 127) on button[onclick='addElement()']
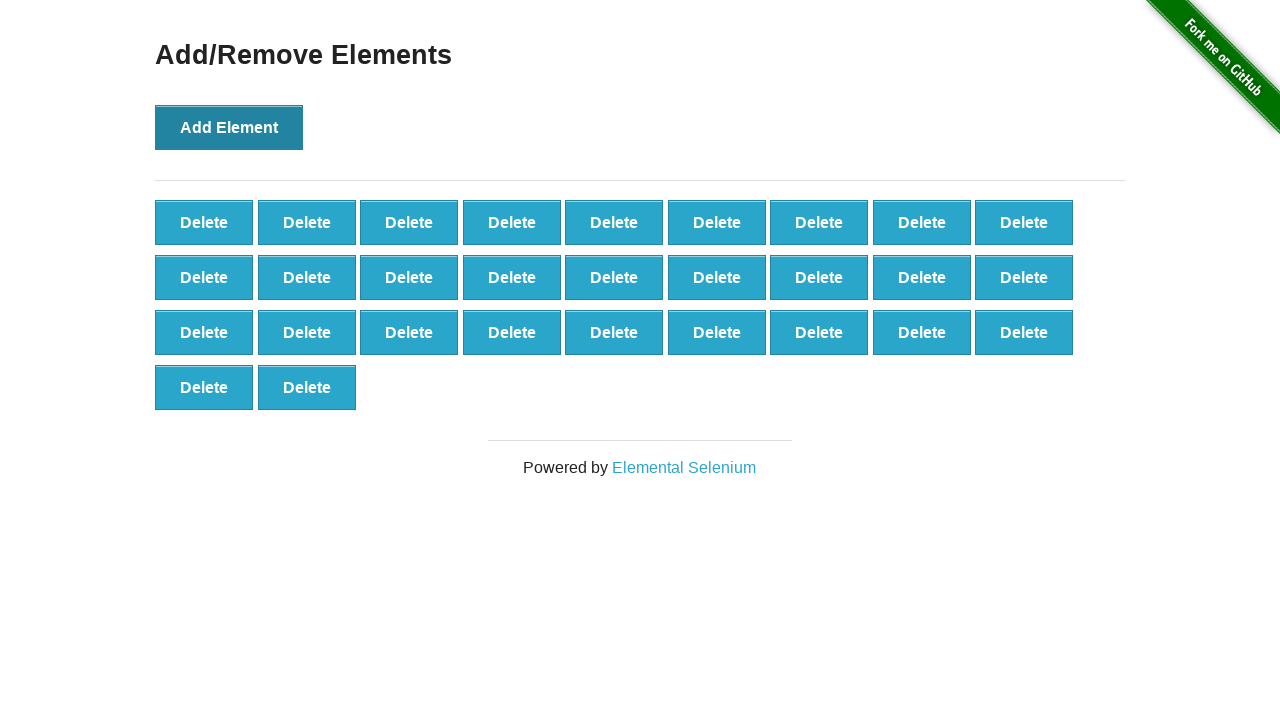

Clicked 'Add Element' button (click 30 of 100) at (229, 127) on button[onclick='addElement()']
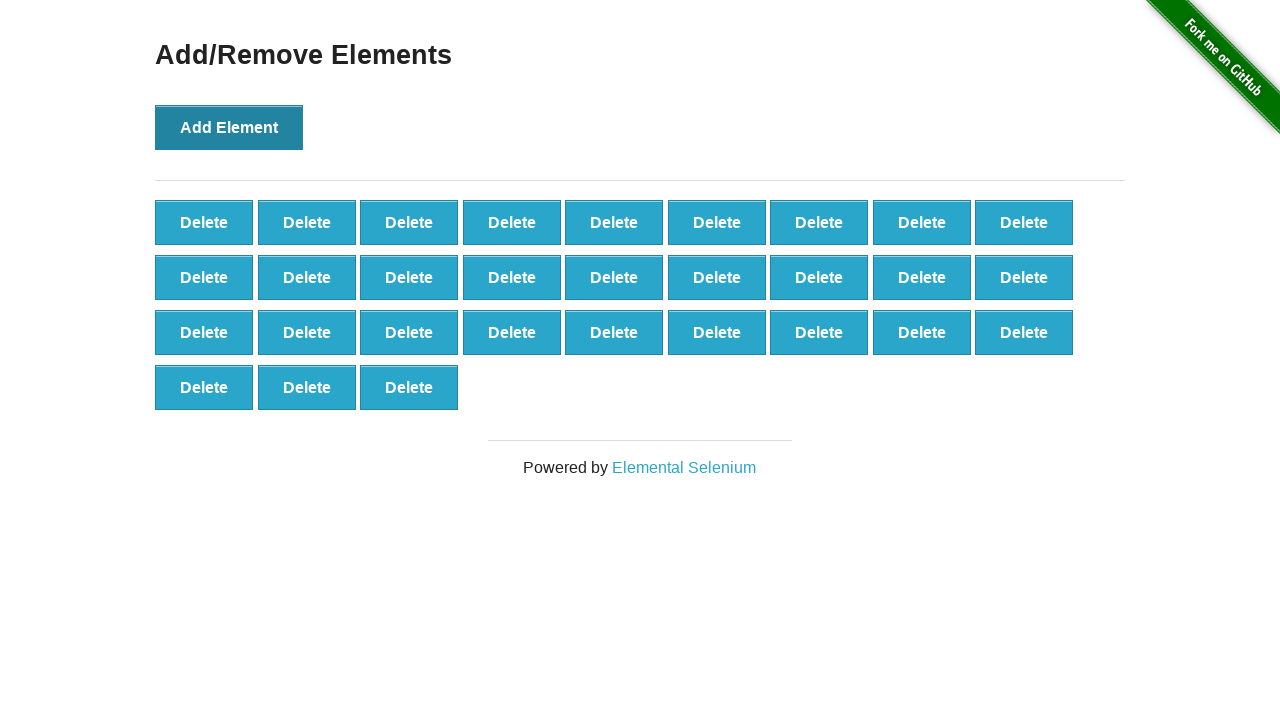

Clicked 'Add Element' button (click 31 of 100) at (229, 127) on button[onclick='addElement()']
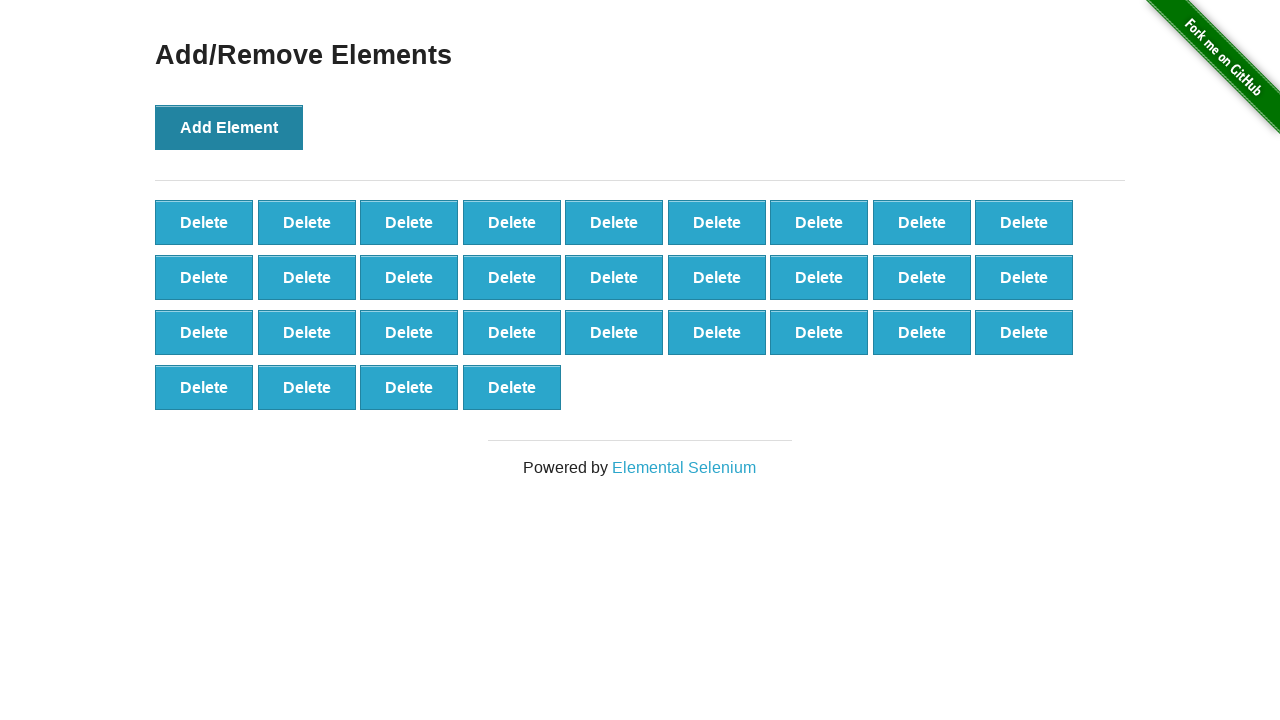

Clicked 'Add Element' button (click 32 of 100) at (229, 127) on button[onclick='addElement()']
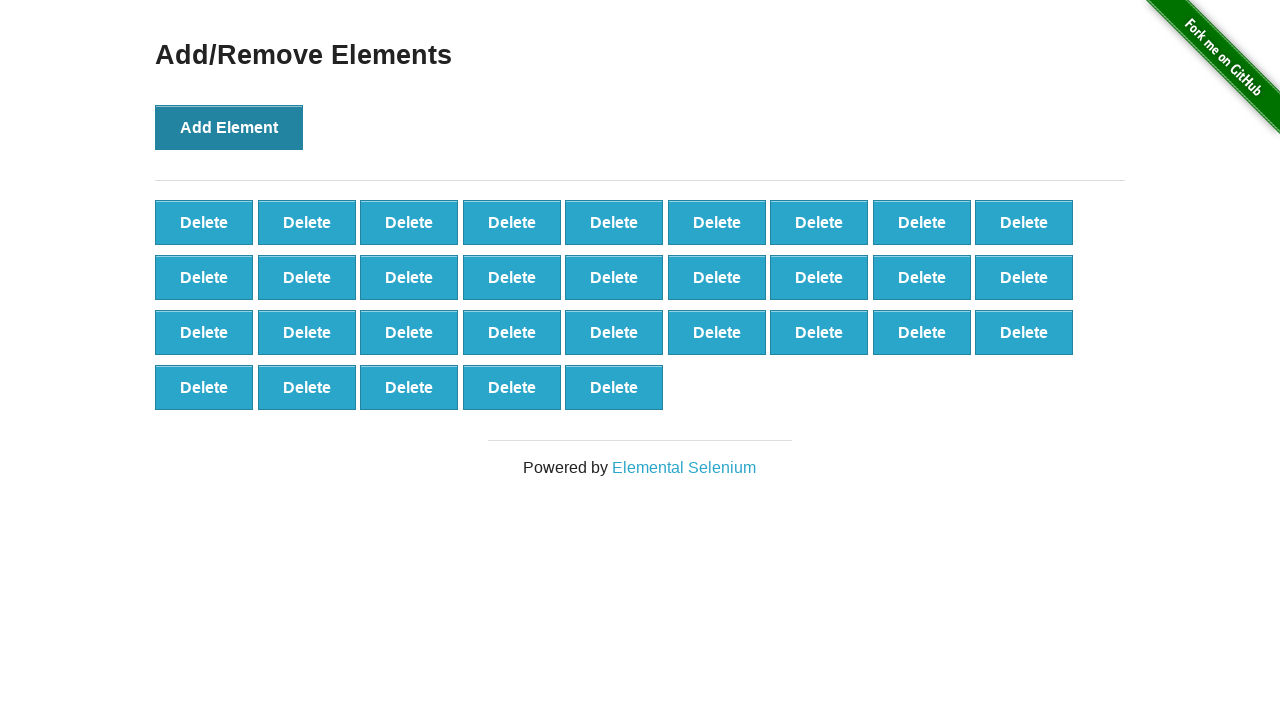

Clicked 'Add Element' button (click 33 of 100) at (229, 127) on button[onclick='addElement()']
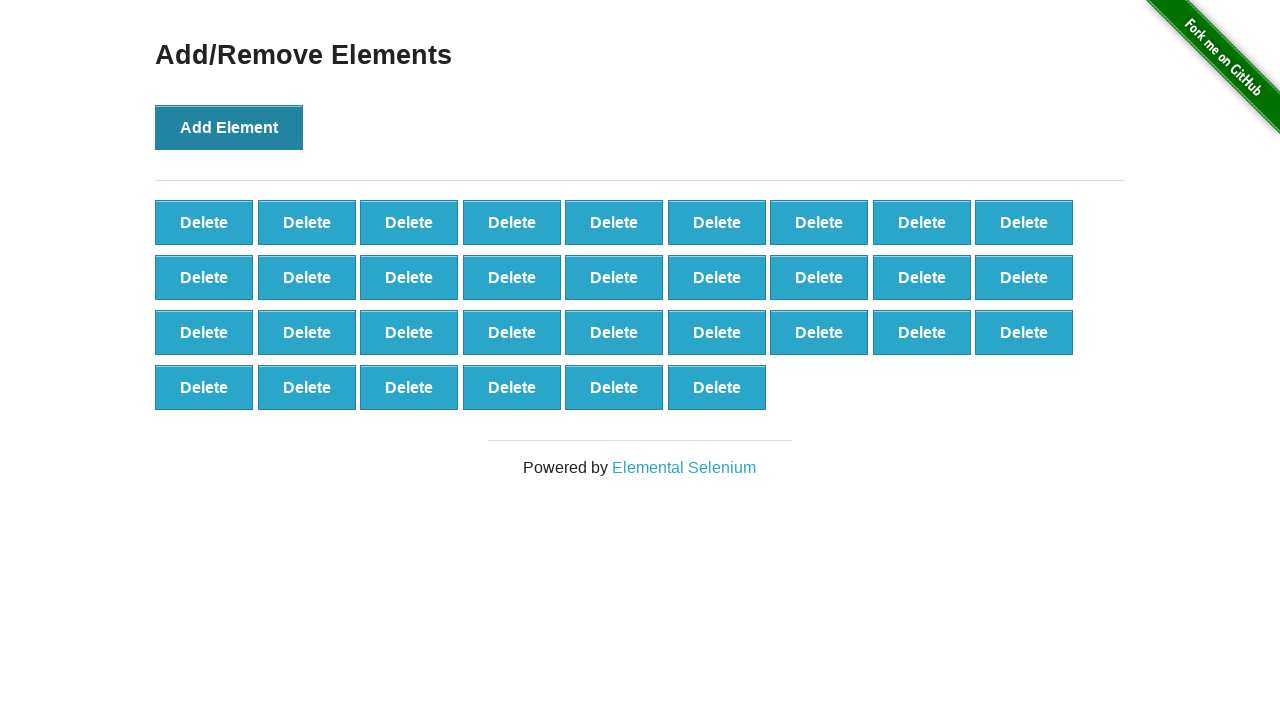

Clicked 'Add Element' button (click 34 of 100) at (229, 127) on button[onclick='addElement()']
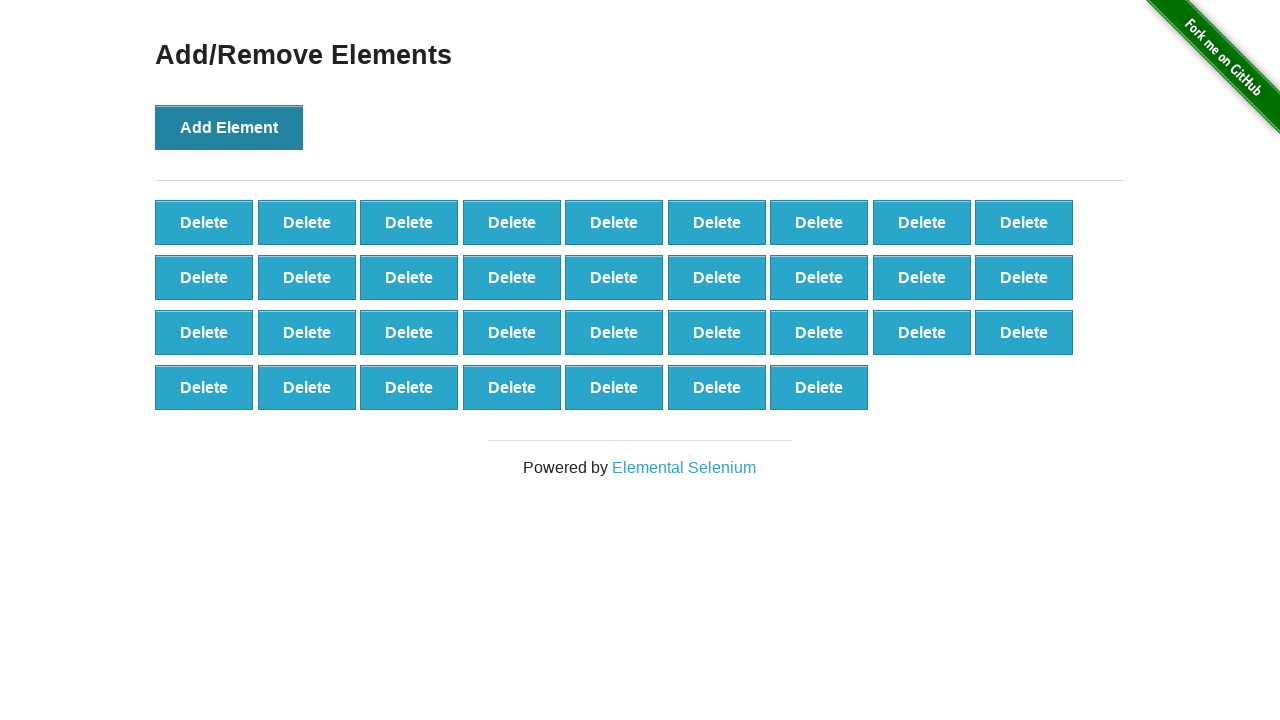

Clicked 'Add Element' button (click 35 of 100) at (229, 127) on button[onclick='addElement()']
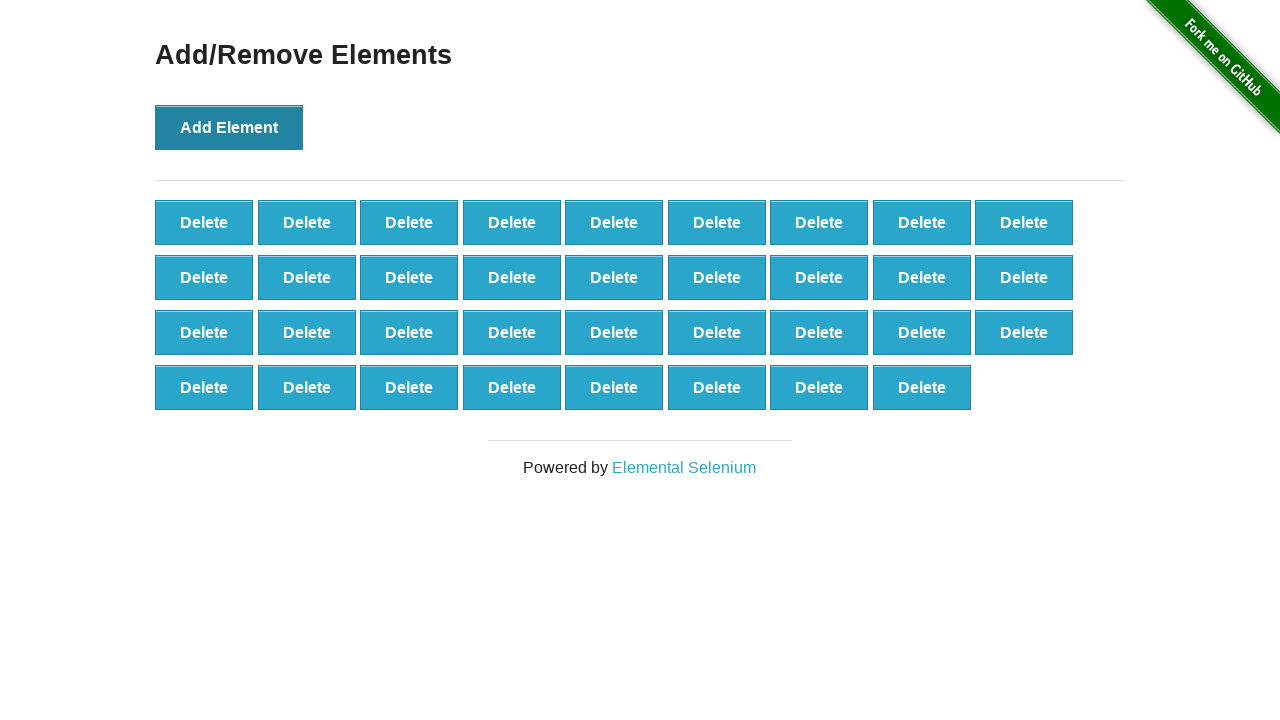

Clicked 'Add Element' button (click 36 of 100) at (229, 127) on button[onclick='addElement()']
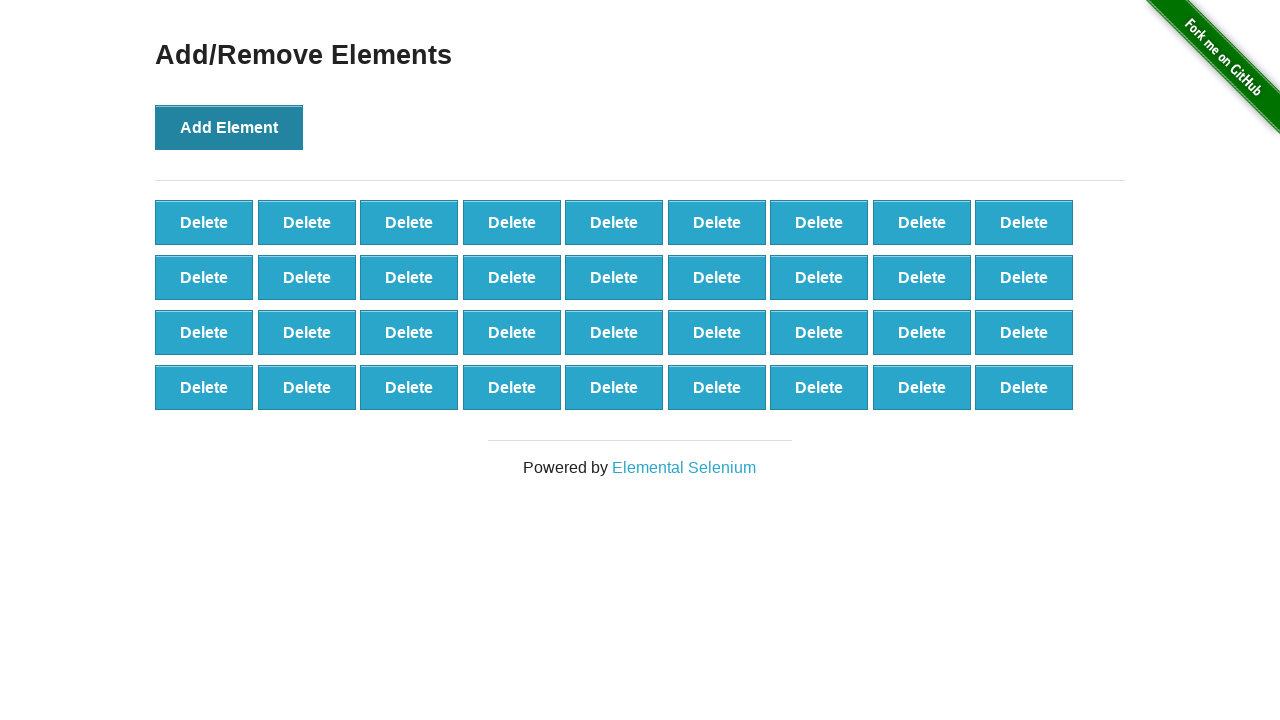

Clicked 'Add Element' button (click 37 of 100) at (229, 127) on button[onclick='addElement()']
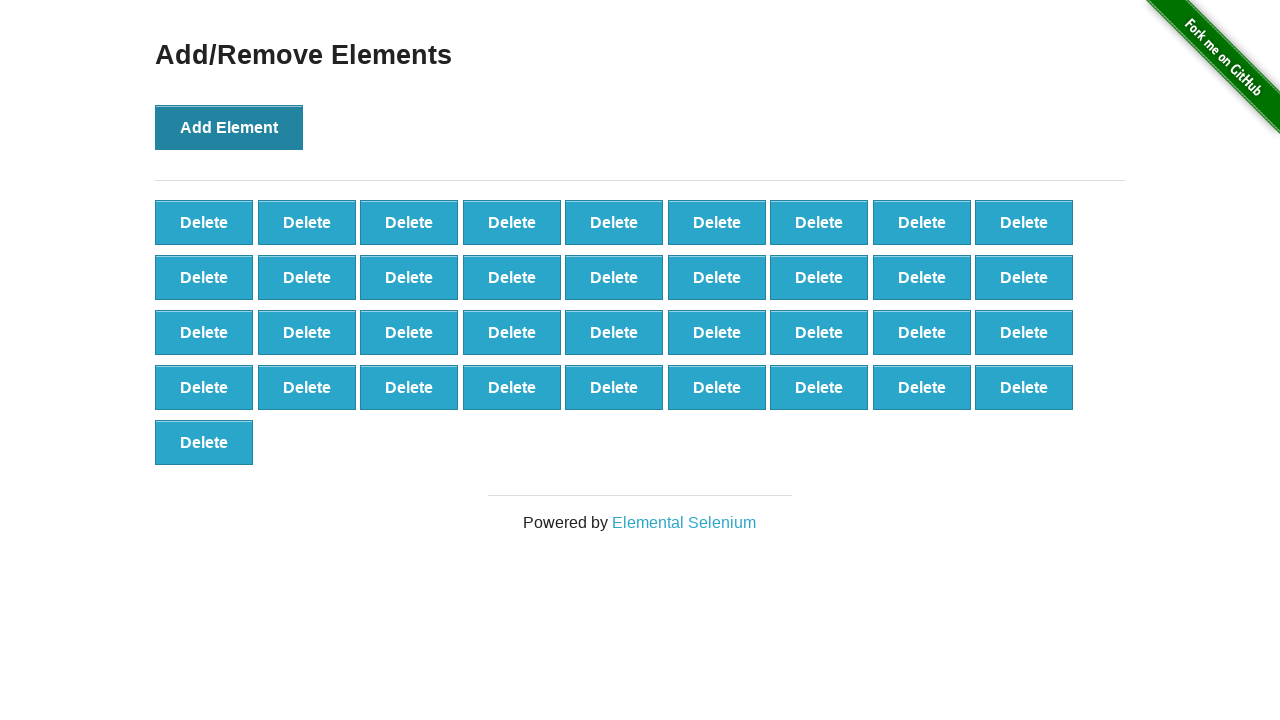

Clicked 'Add Element' button (click 38 of 100) at (229, 127) on button[onclick='addElement()']
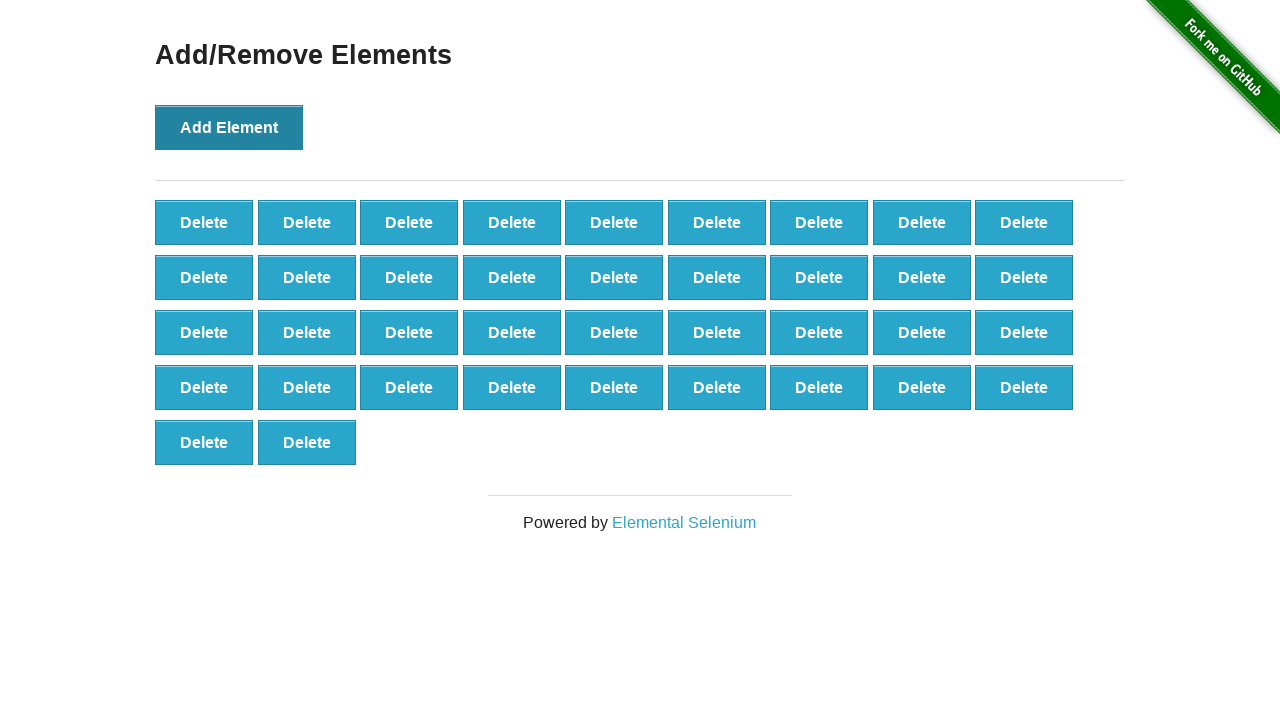

Clicked 'Add Element' button (click 39 of 100) at (229, 127) on button[onclick='addElement()']
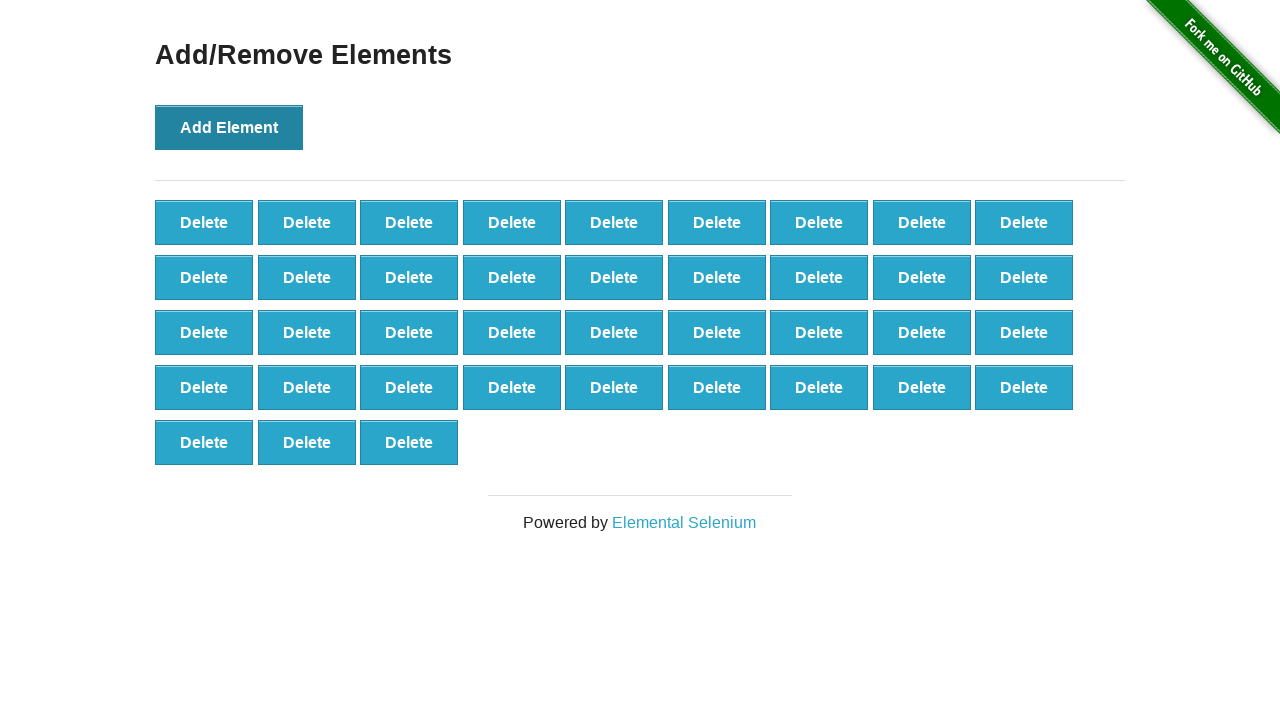

Clicked 'Add Element' button (click 40 of 100) at (229, 127) on button[onclick='addElement()']
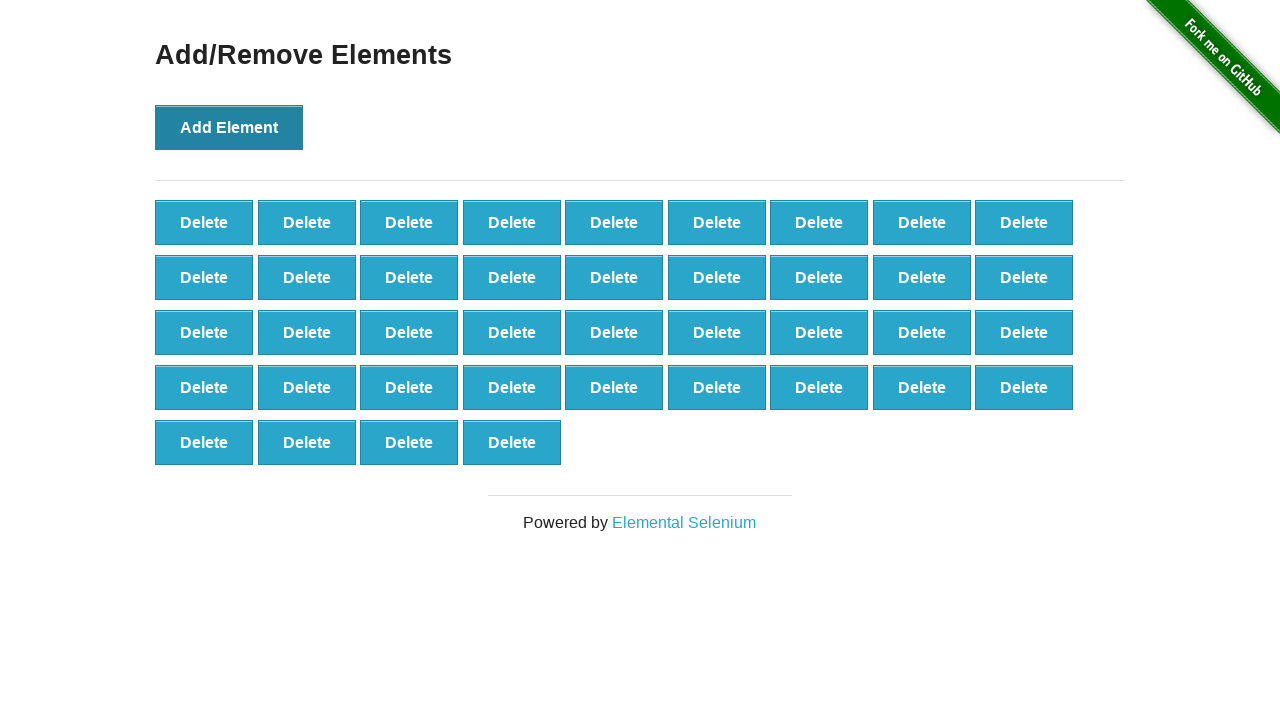

Clicked 'Add Element' button (click 41 of 100) at (229, 127) on button[onclick='addElement()']
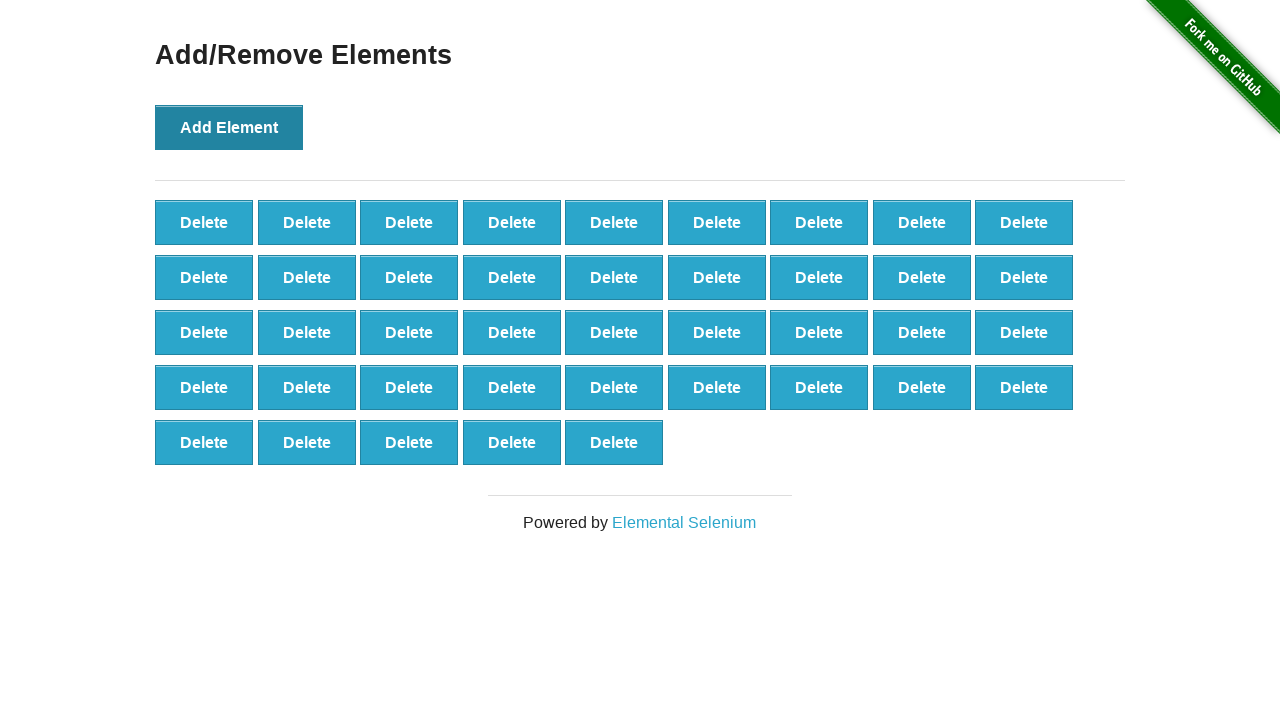

Clicked 'Add Element' button (click 42 of 100) at (229, 127) on button[onclick='addElement()']
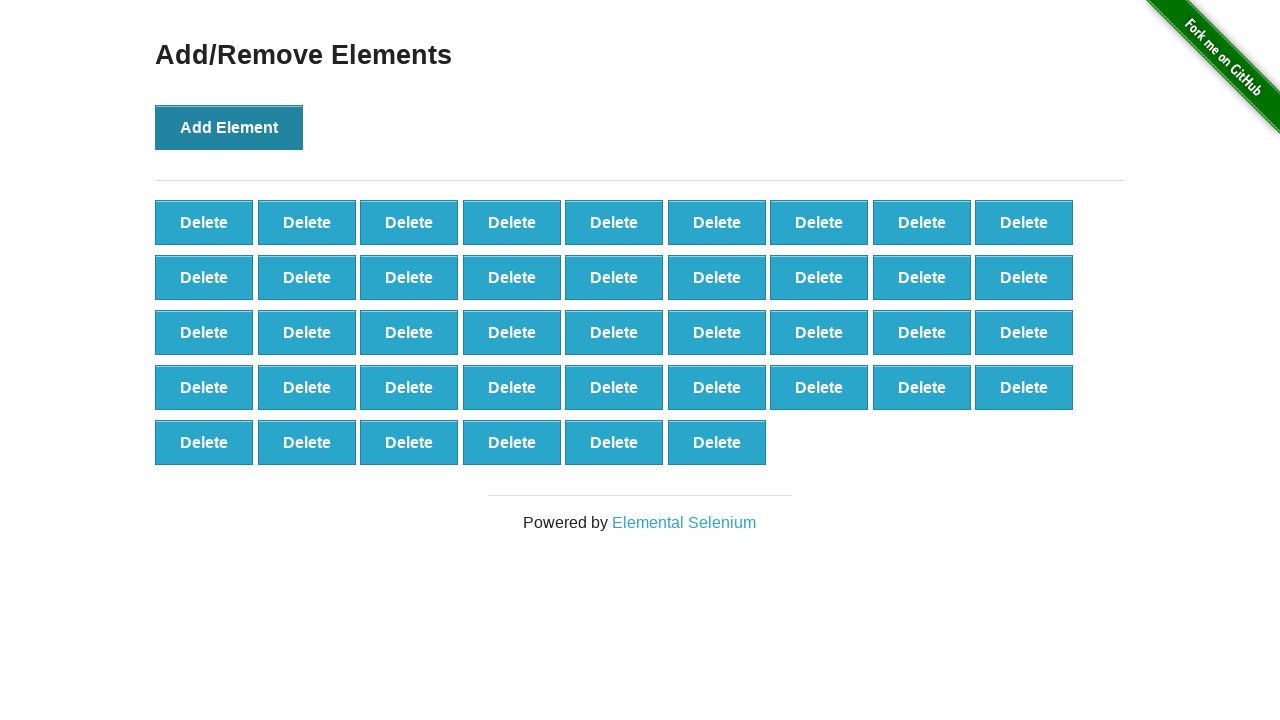

Clicked 'Add Element' button (click 43 of 100) at (229, 127) on button[onclick='addElement()']
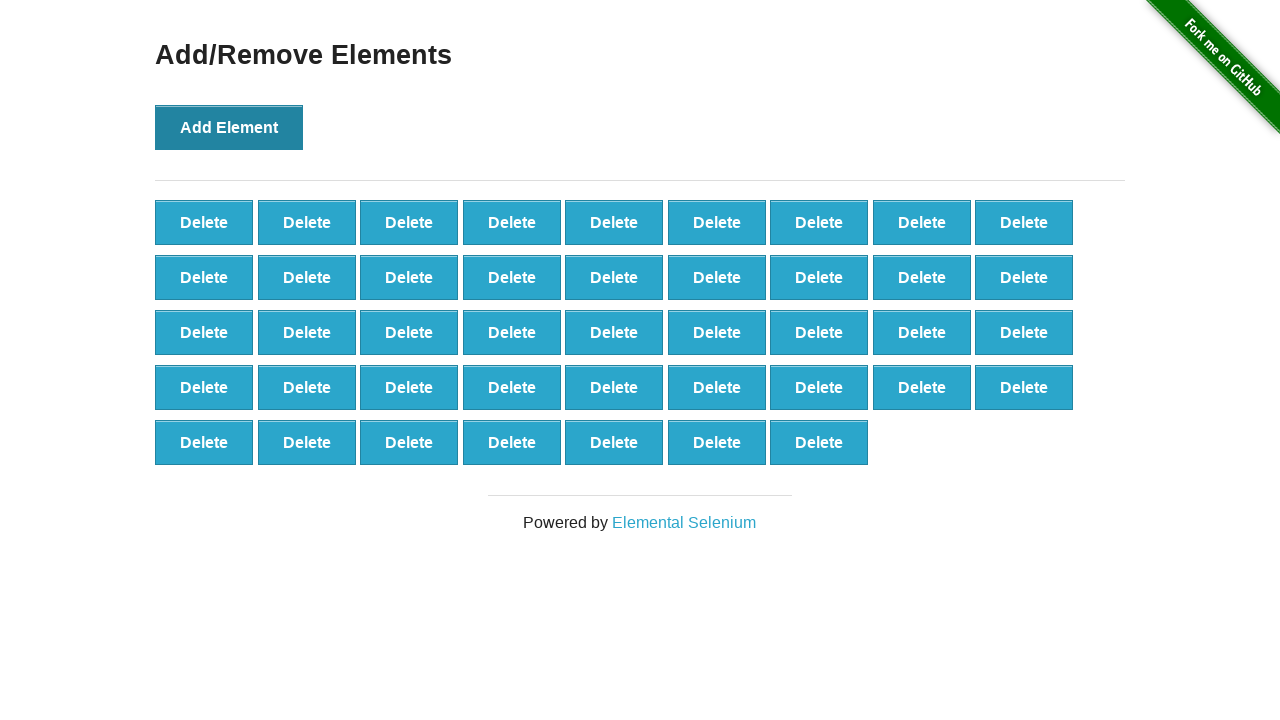

Clicked 'Add Element' button (click 44 of 100) at (229, 127) on button[onclick='addElement()']
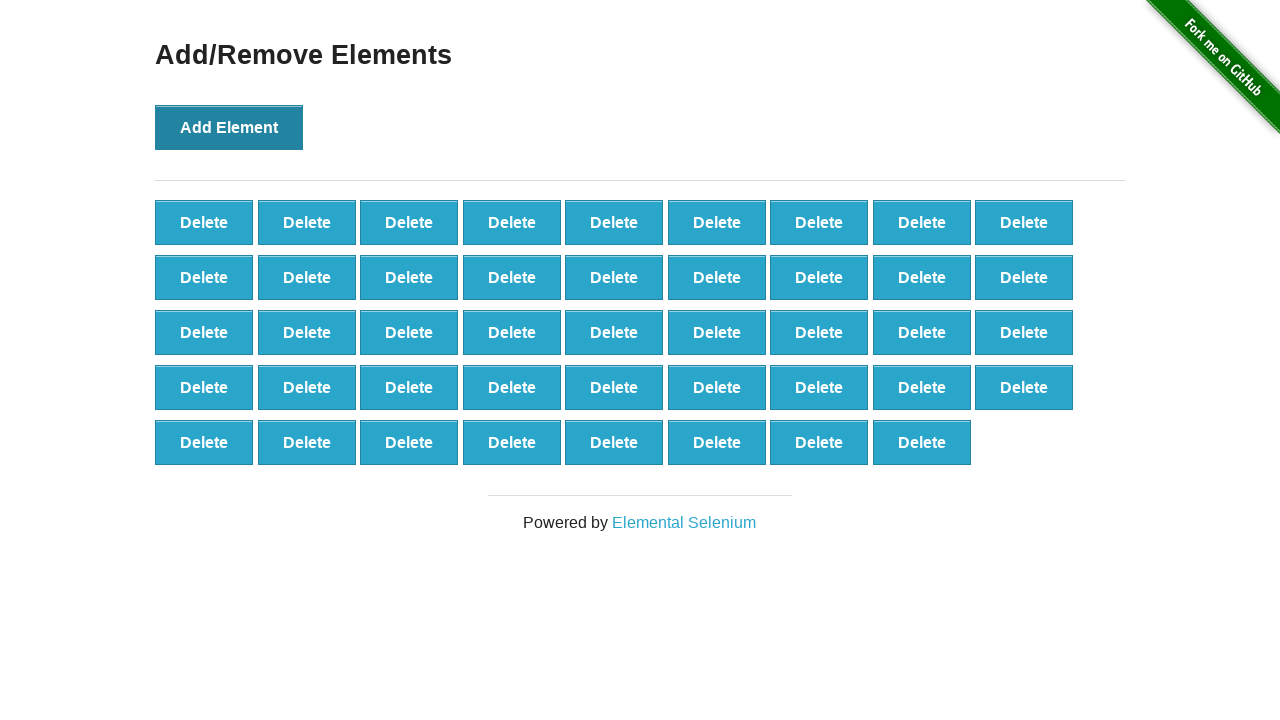

Clicked 'Add Element' button (click 45 of 100) at (229, 127) on button[onclick='addElement()']
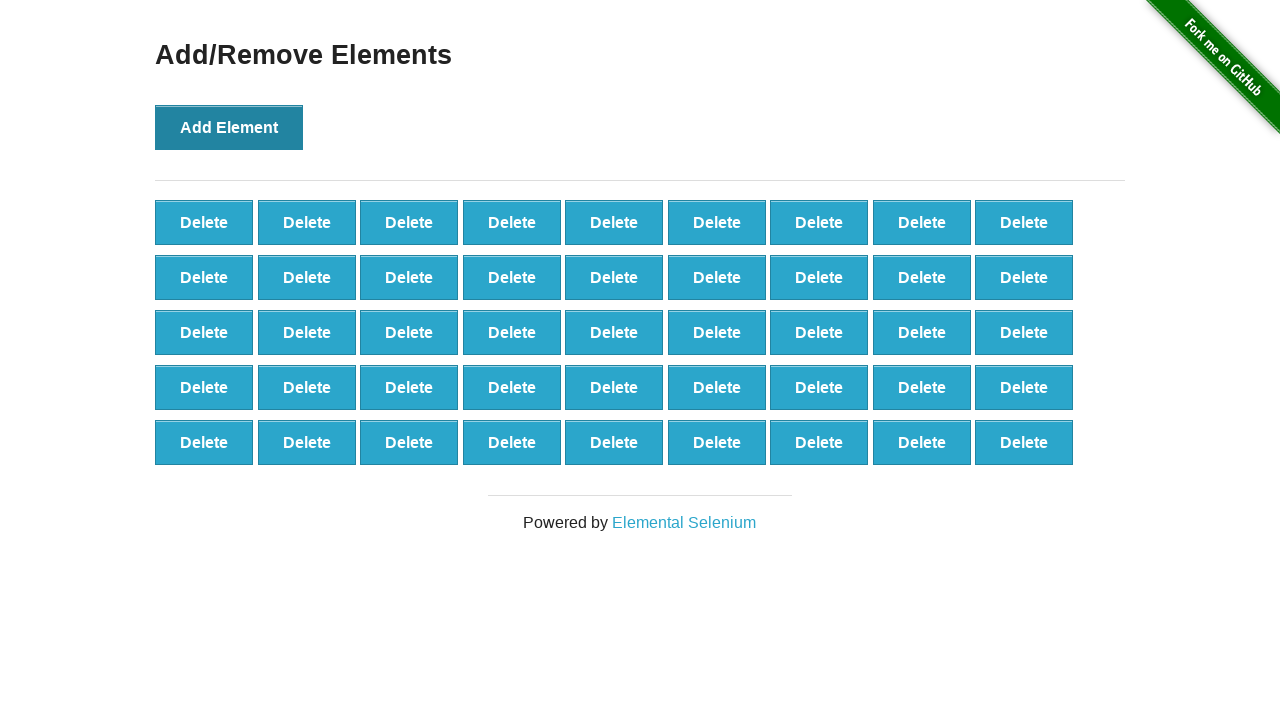

Clicked 'Add Element' button (click 46 of 100) at (229, 127) on button[onclick='addElement()']
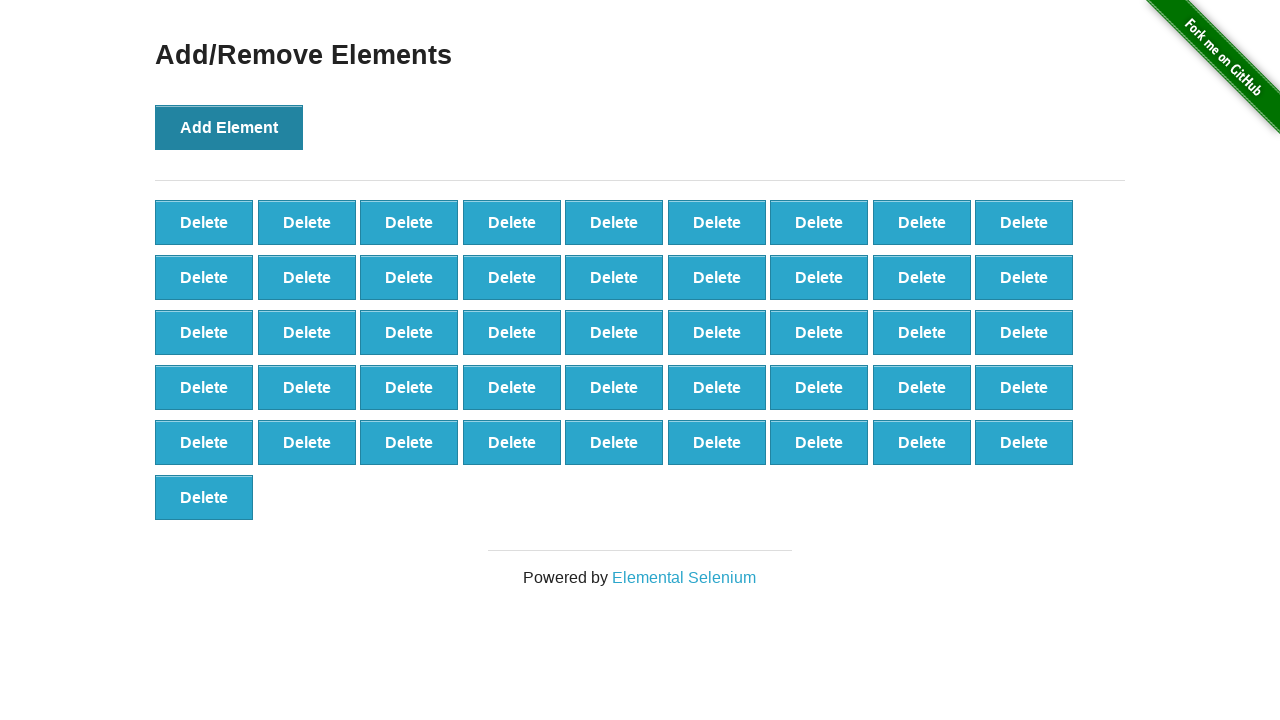

Clicked 'Add Element' button (click 47 of 100) at (229, 127) on button[onclick='addElement()']
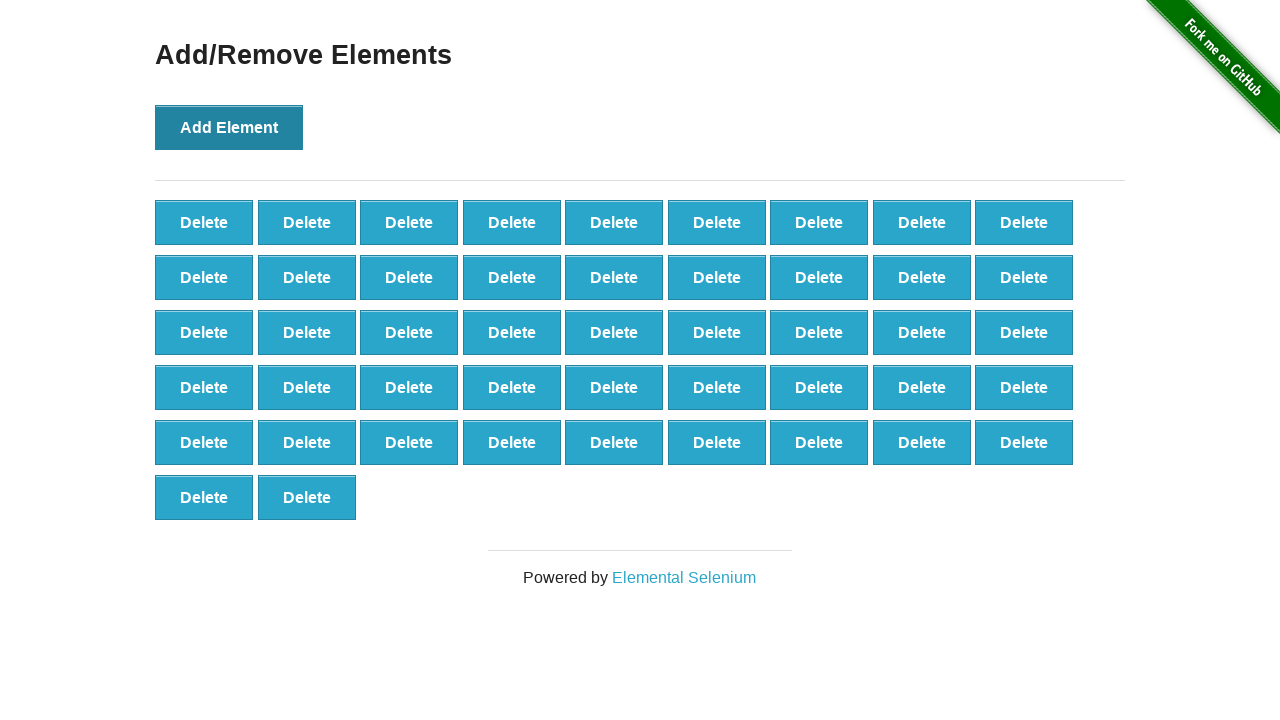

Clicked 'Add Element' button (click 48 of 100) at (229, 127) on button[onclick='addElement()']
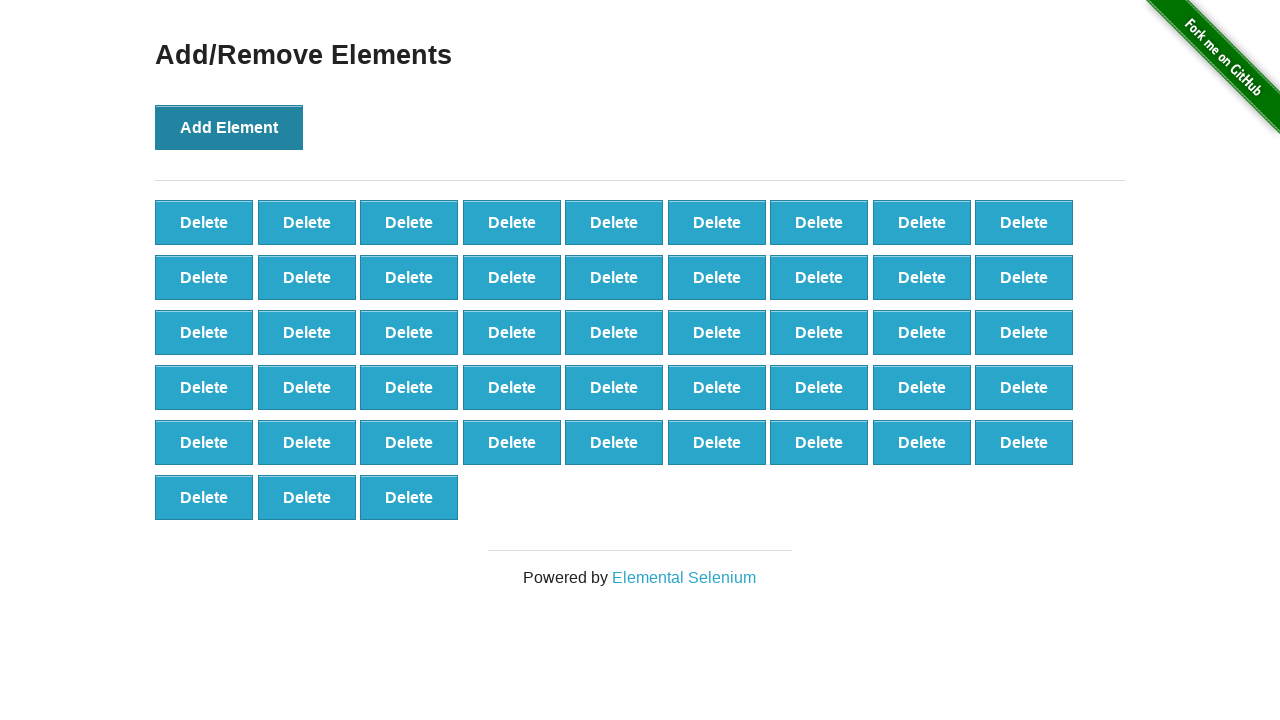

Clicked 'Add Element' button (click 49 of 100) at (229, 127) on button[onclick='addElement()']
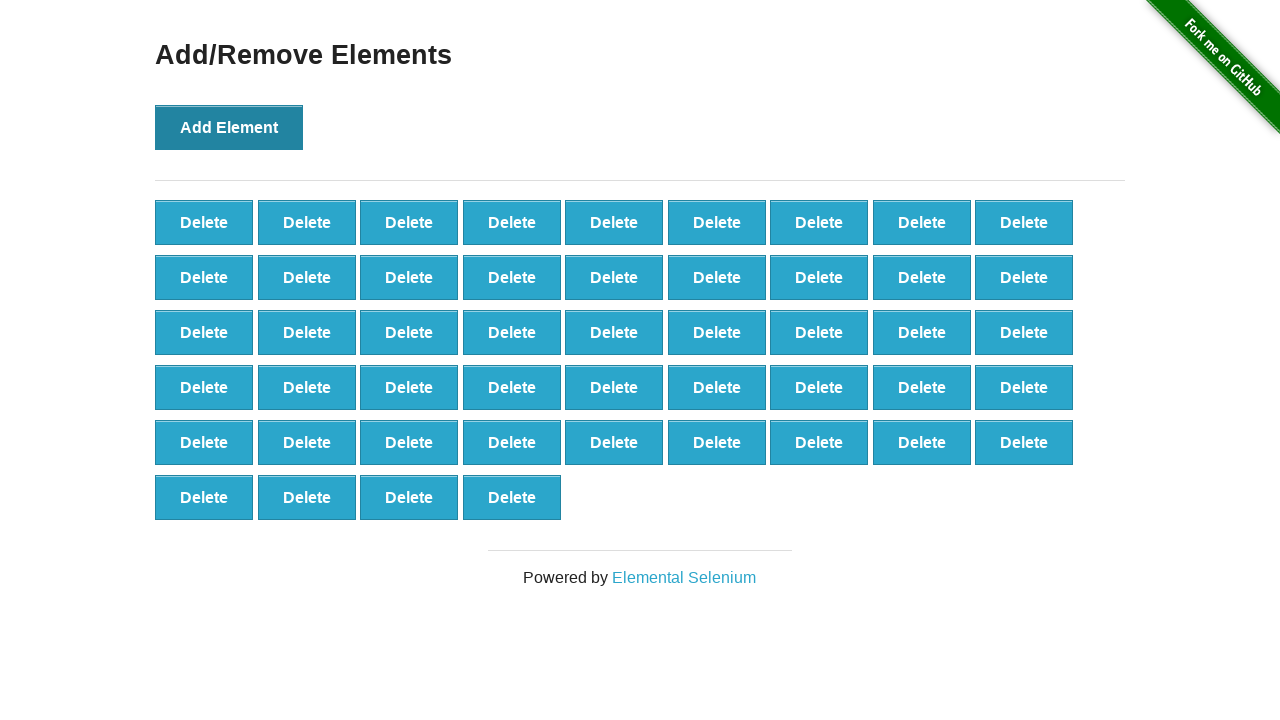

Clicked 'Add Element' button (click 50 of 100) at (229, 127) on button[onclick='addElement()']
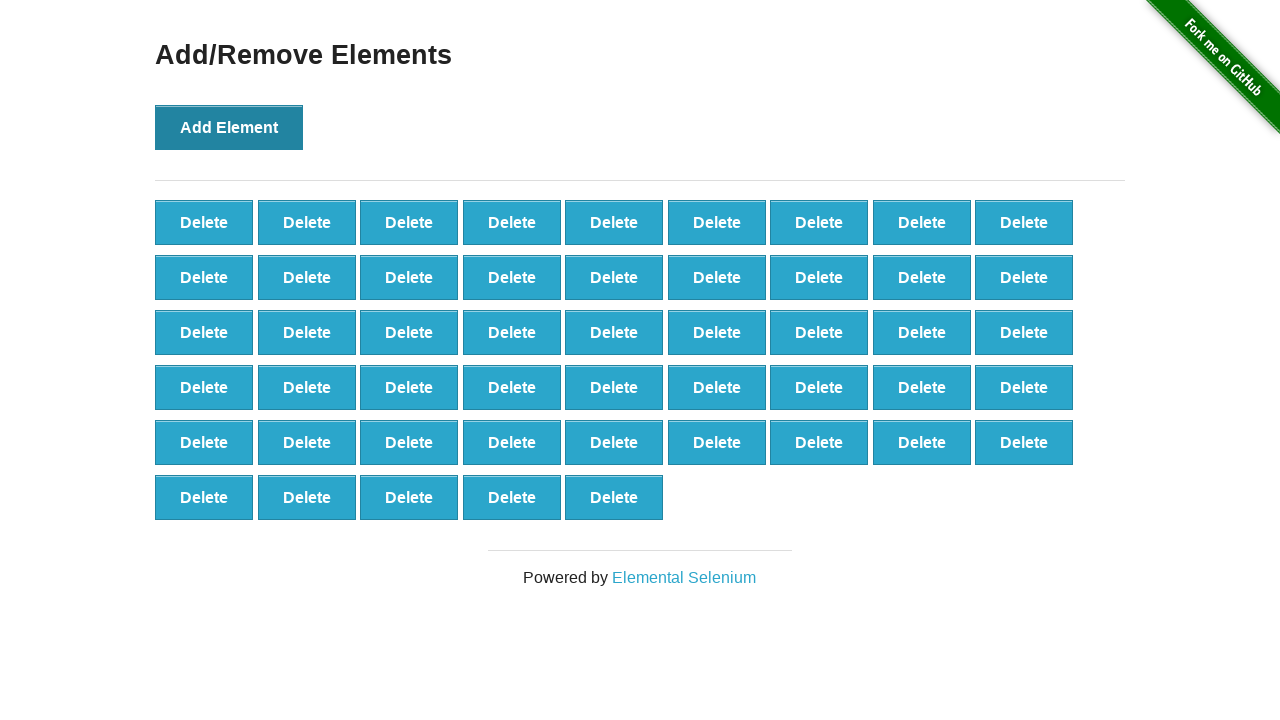

Clicked 'Add Element' button (click 51 of 100) at (229, 127) on button[onclick='addElement()']
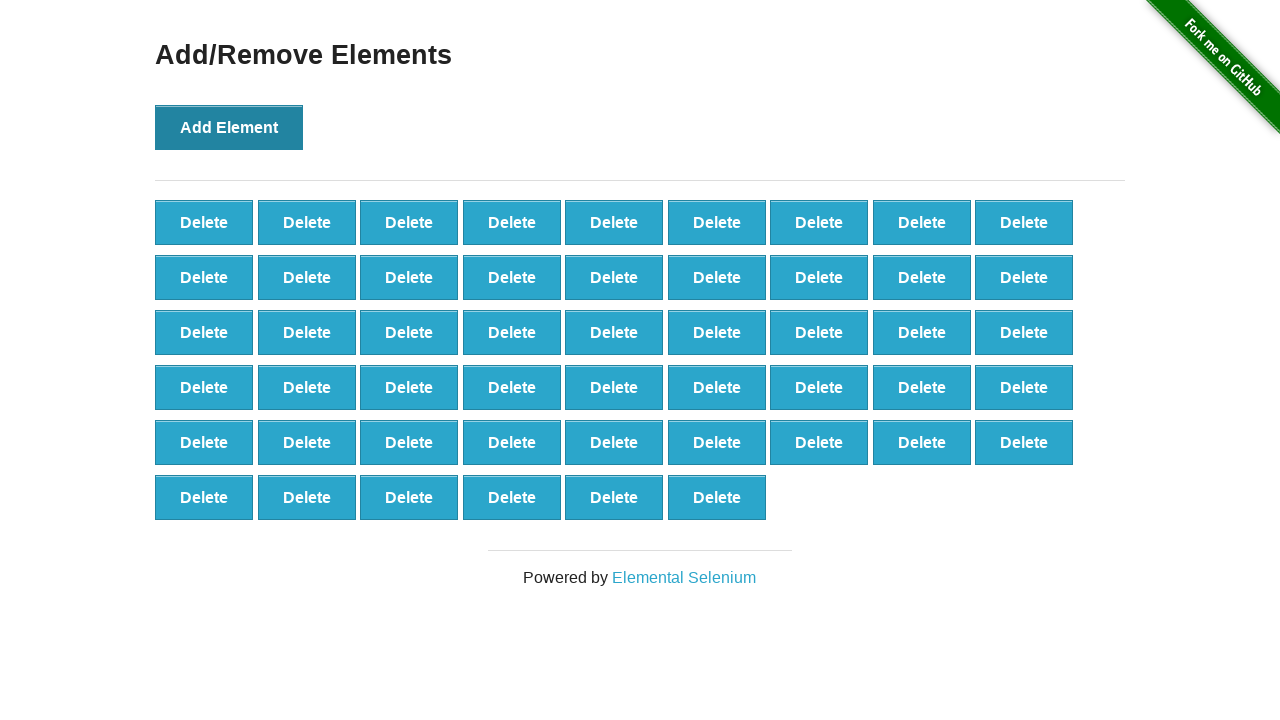

Clicked 'Add Element' button (click 52 of 100) at (229, 127) on button[onclick='addElement()']
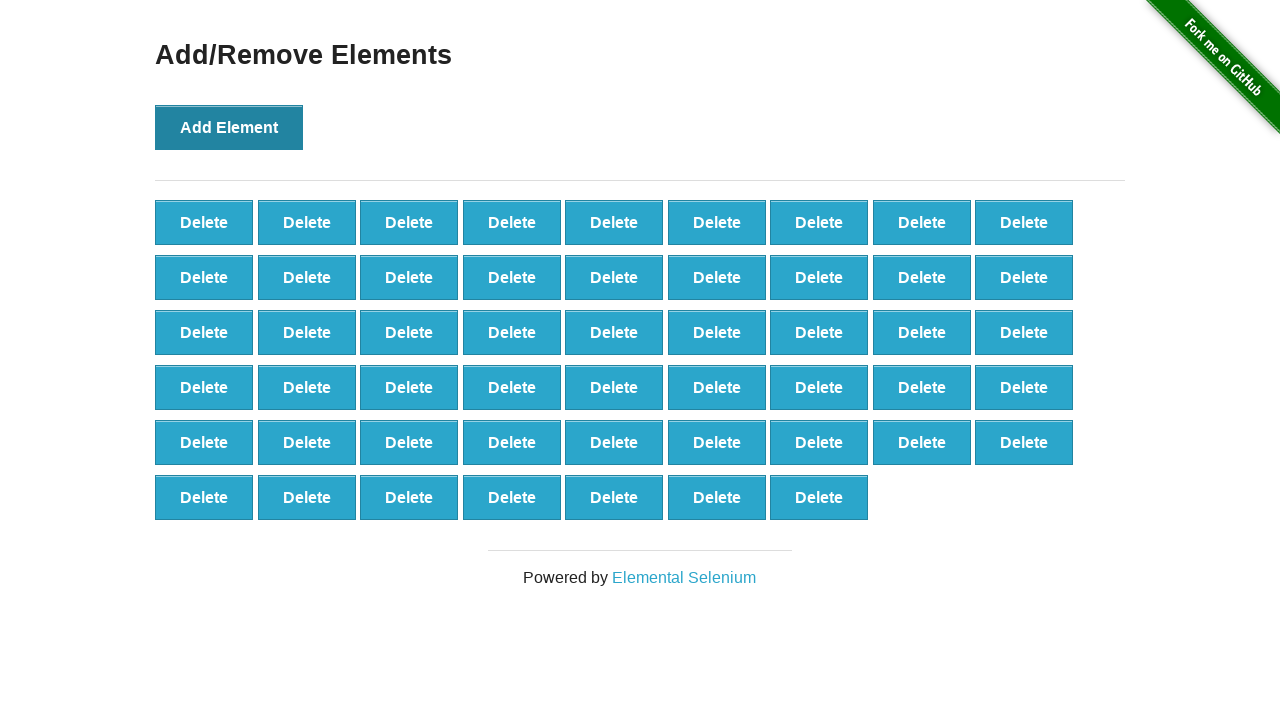

Clicked 'Add Element' button (click 53 of 100) at (229, 127) on button[onclick='addElement()']
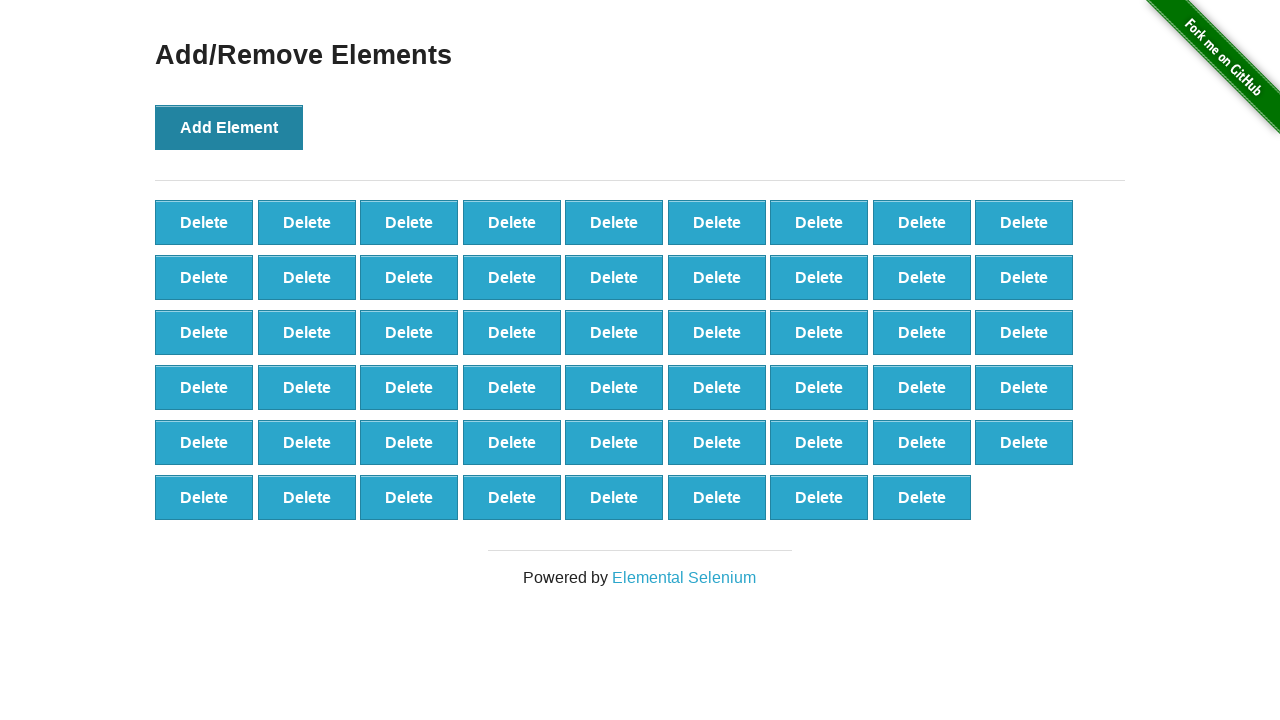

Clicked 'Add Element' button (click 54 of 100) at (229, 127) on button[onclick='addElement()']
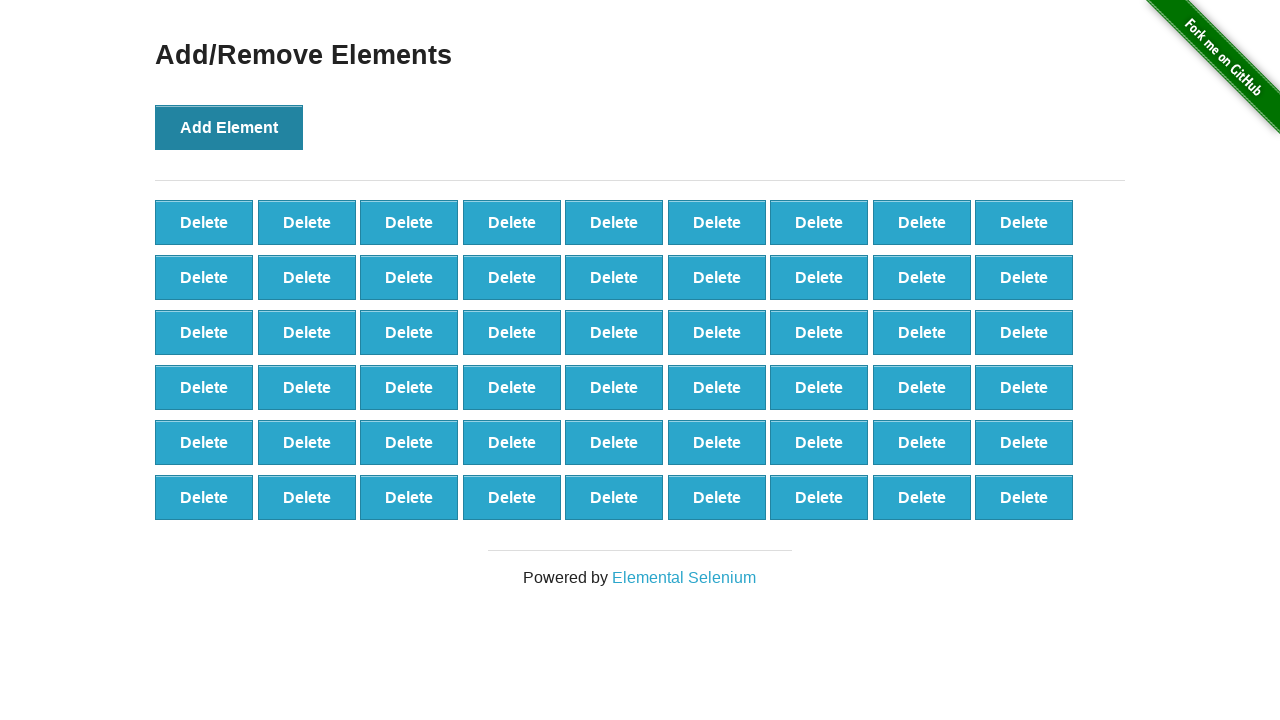

Clicked 'Add Element' button (click 55 of 100) at (229, 127) on button[onclick='addElement()']
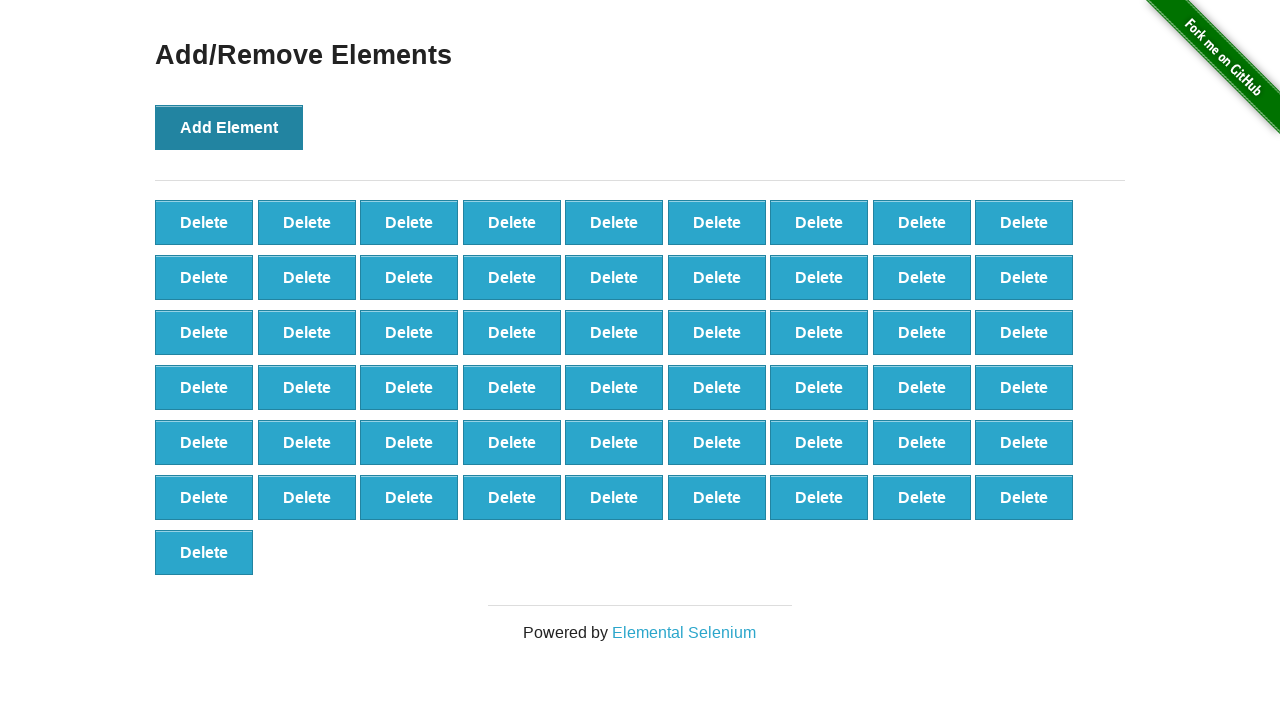

Clicked 'Add Element' button (click 56 of 100) at (229, 127) on button[onclick='addElement()']
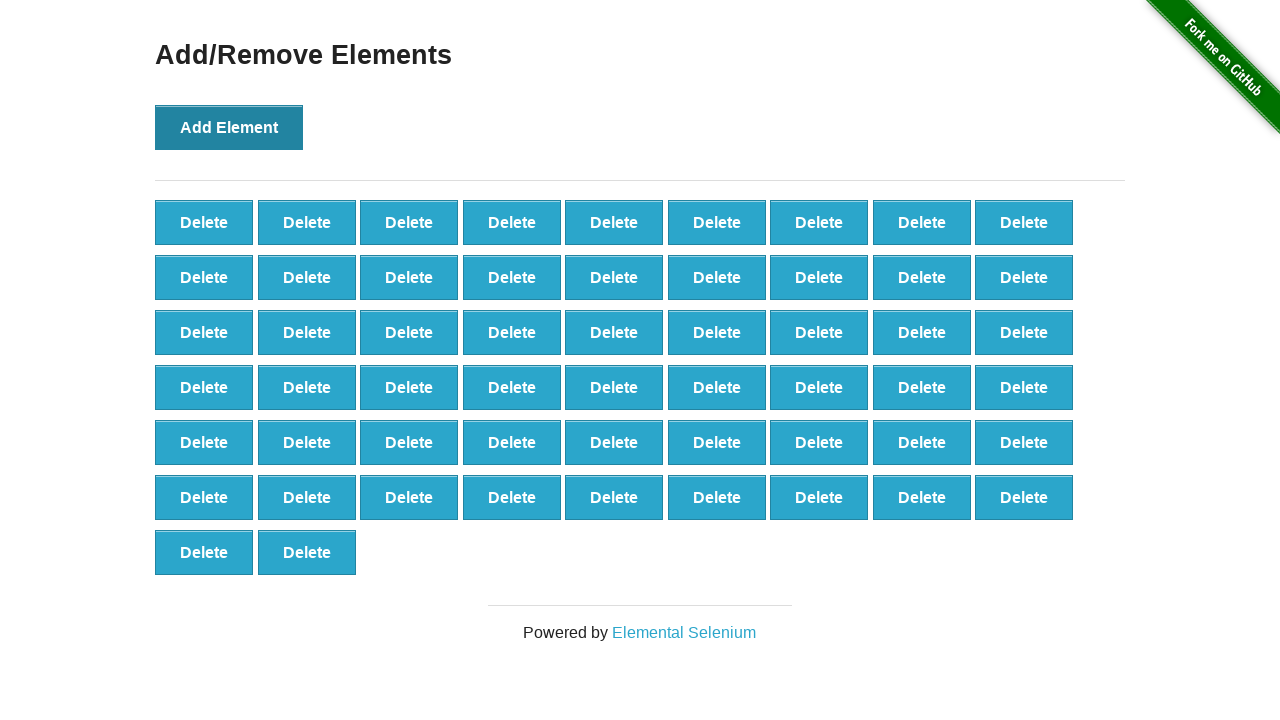

Clicked 'Add Element' button (click 57 of 100) at (229, 127) on button[onclick='addElement()']
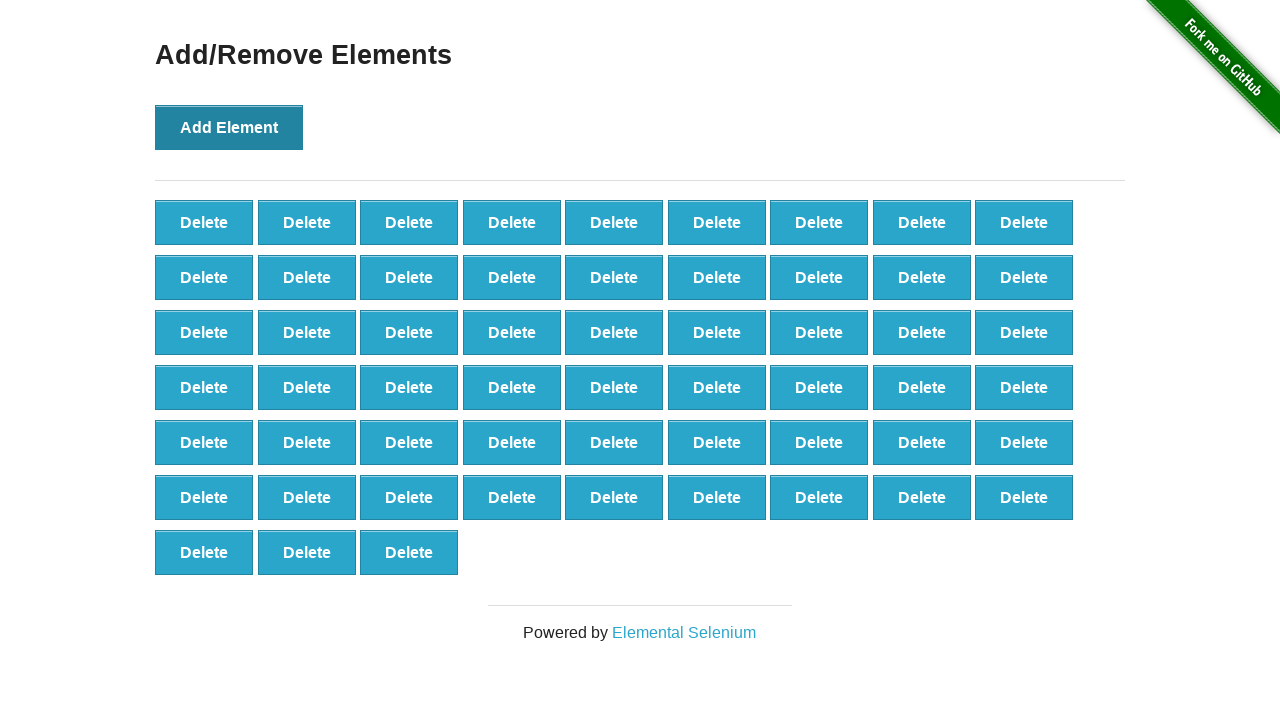

Clicked 'Add Element' button (click 58 of 100) at (229, 127) on button[onclick='addElement()']
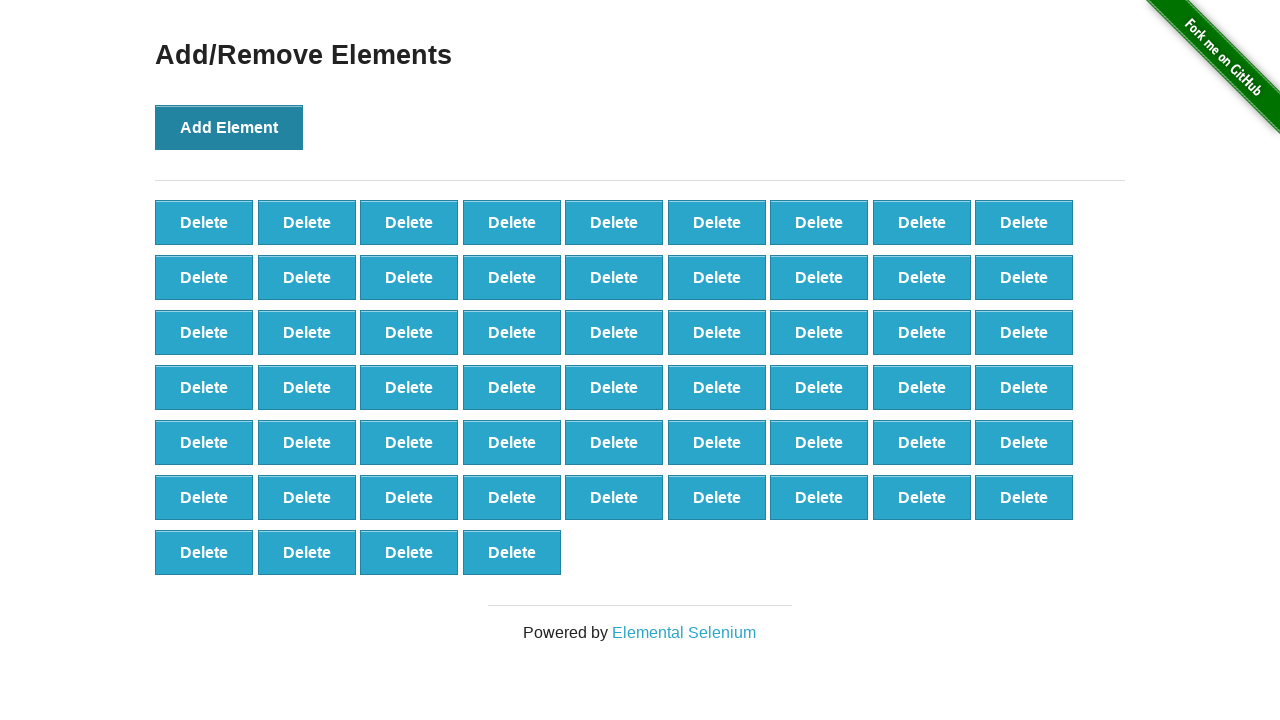

Clicked 'Add Element' button (click 59 of 100) at (229, 127) on button[onclick='addElement()']
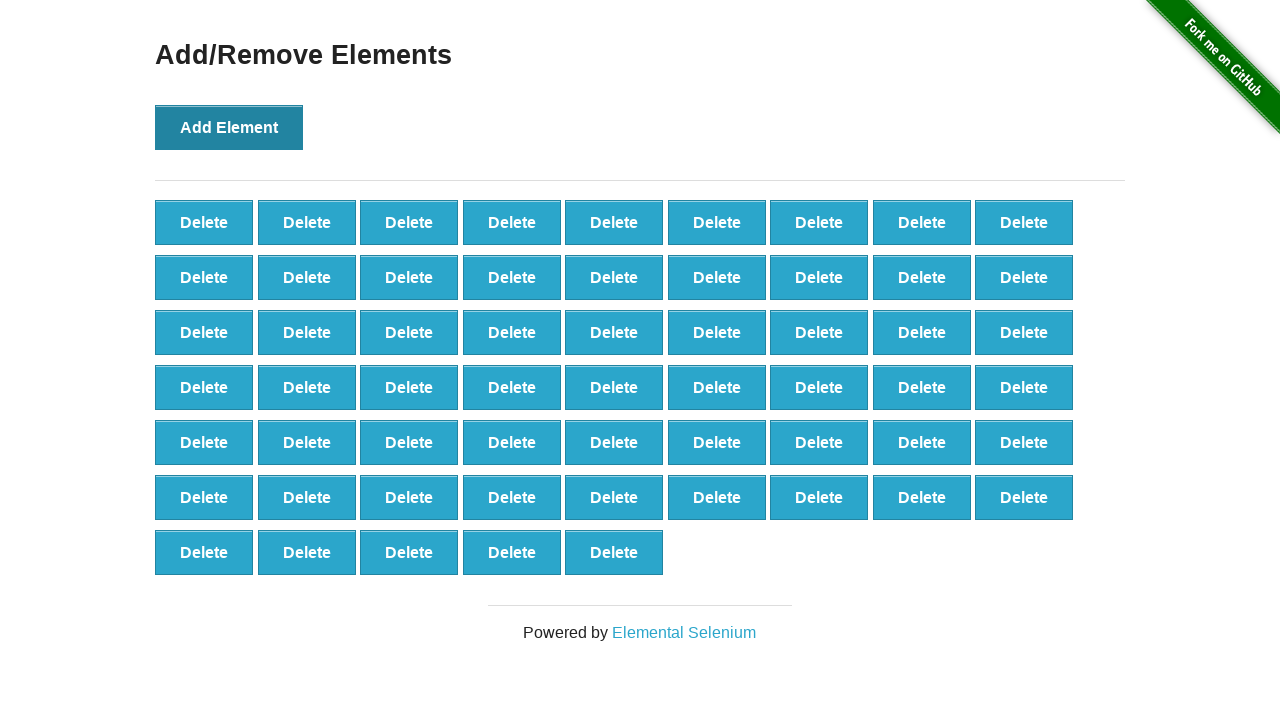

Clicked 'Add Element' button (click 60 of 100) at (229, 127) on button[onclick='addElement()']
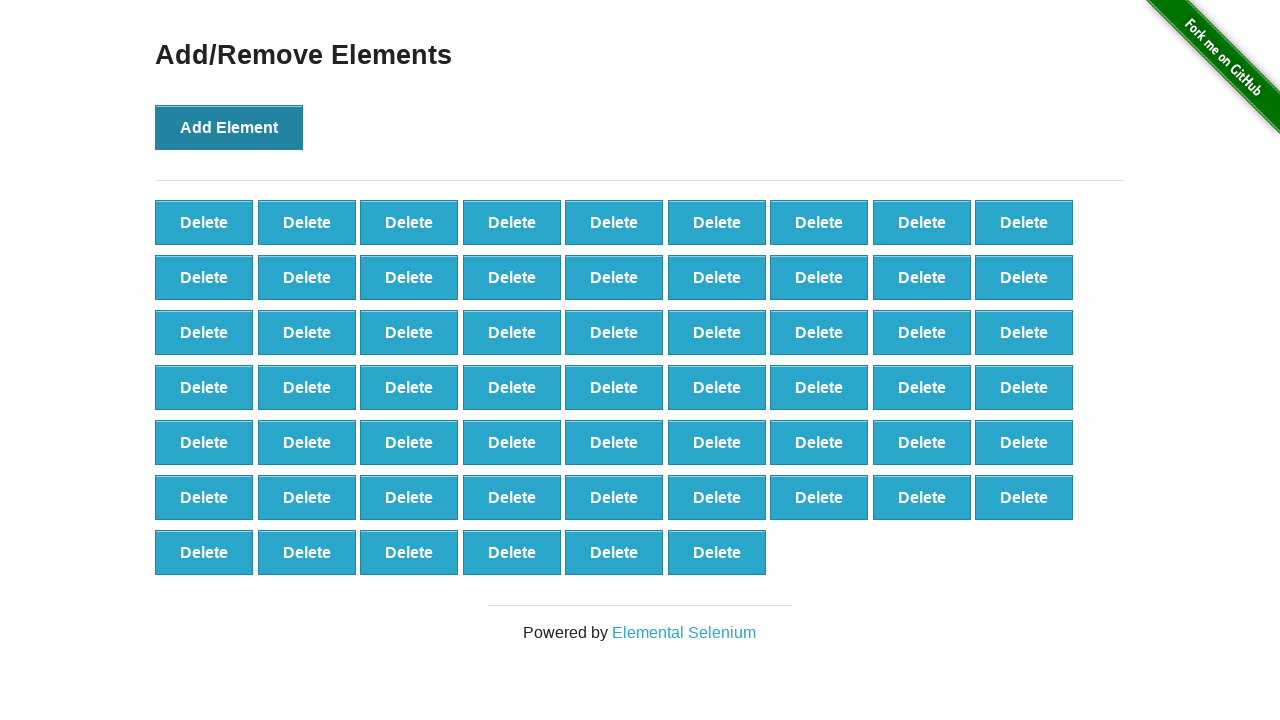

Clicked 'Add Element' button (click 61 of 100) at (229, 127) on button[onclick='addElement()']
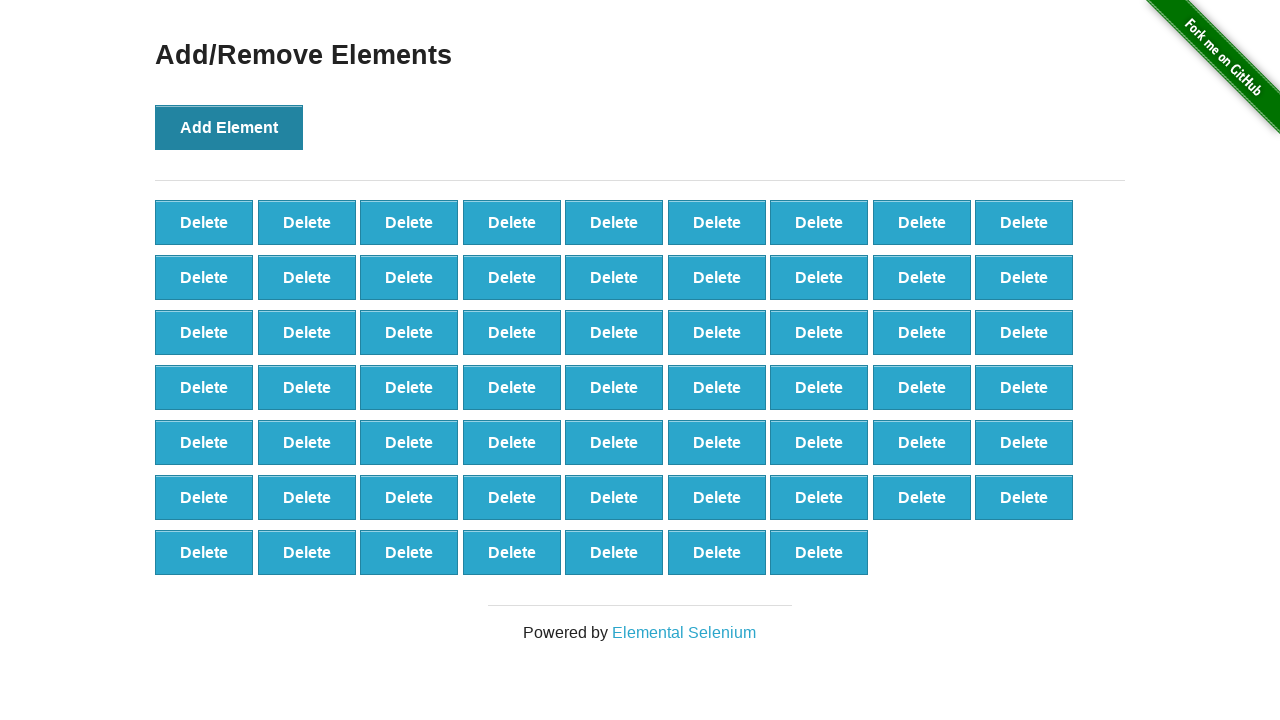

Clicked 'Add Element' button (click 62 of 100) at (229, 127) on button[onclick='addElement()']
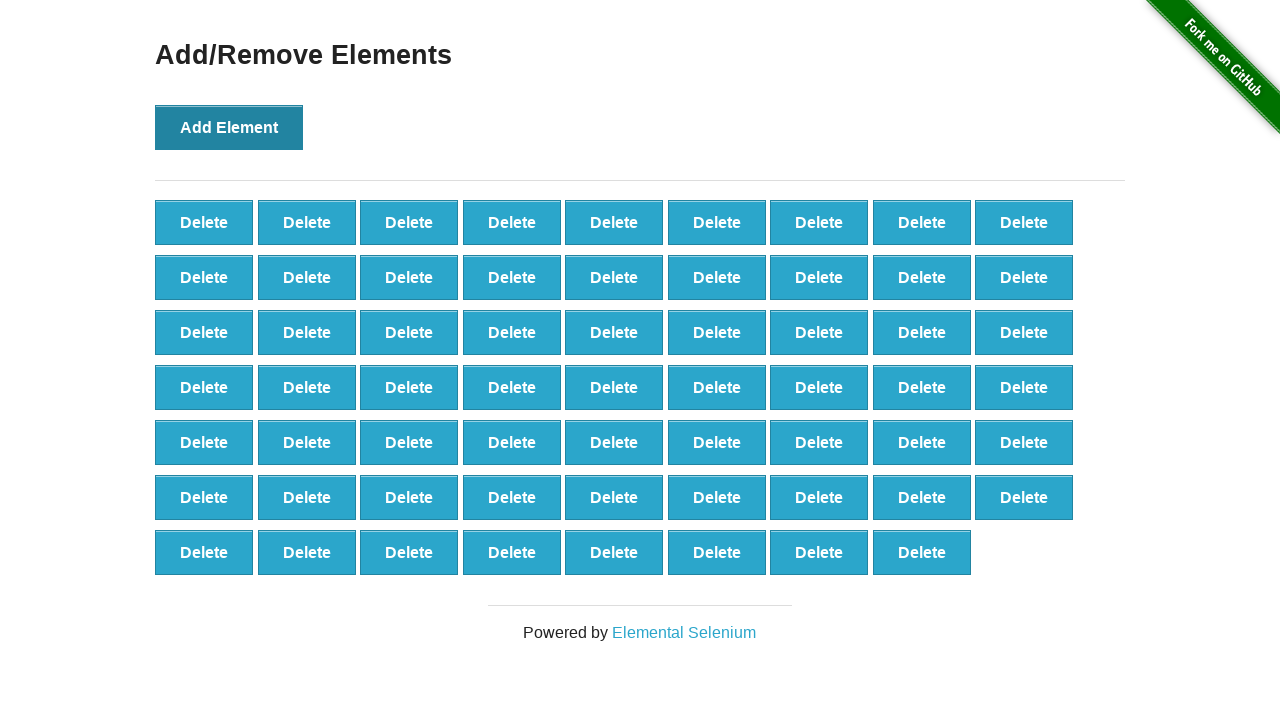

Clicked 'Add Element' button (click 63 of 100) at (229, 127) on button[onclick='addElement()']
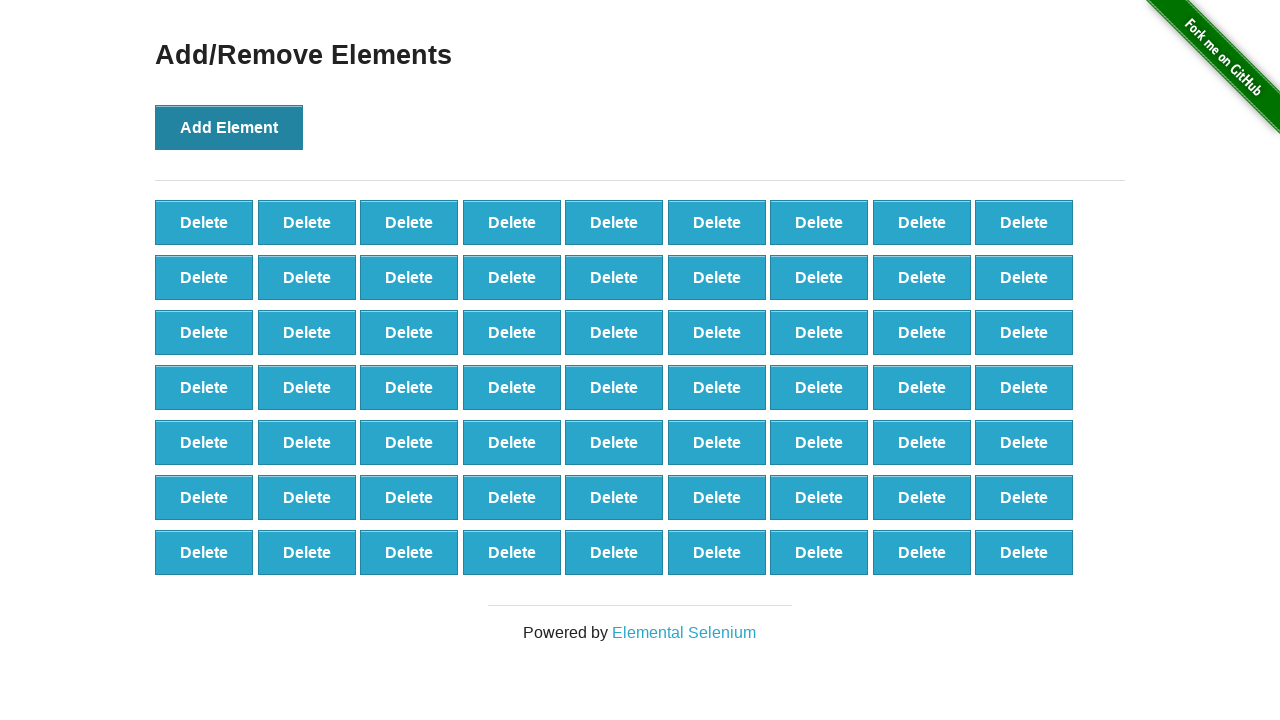

Clicked 'Add Element' button (click 64 of 100) at (229, 127) on button[onclick='addElement()']
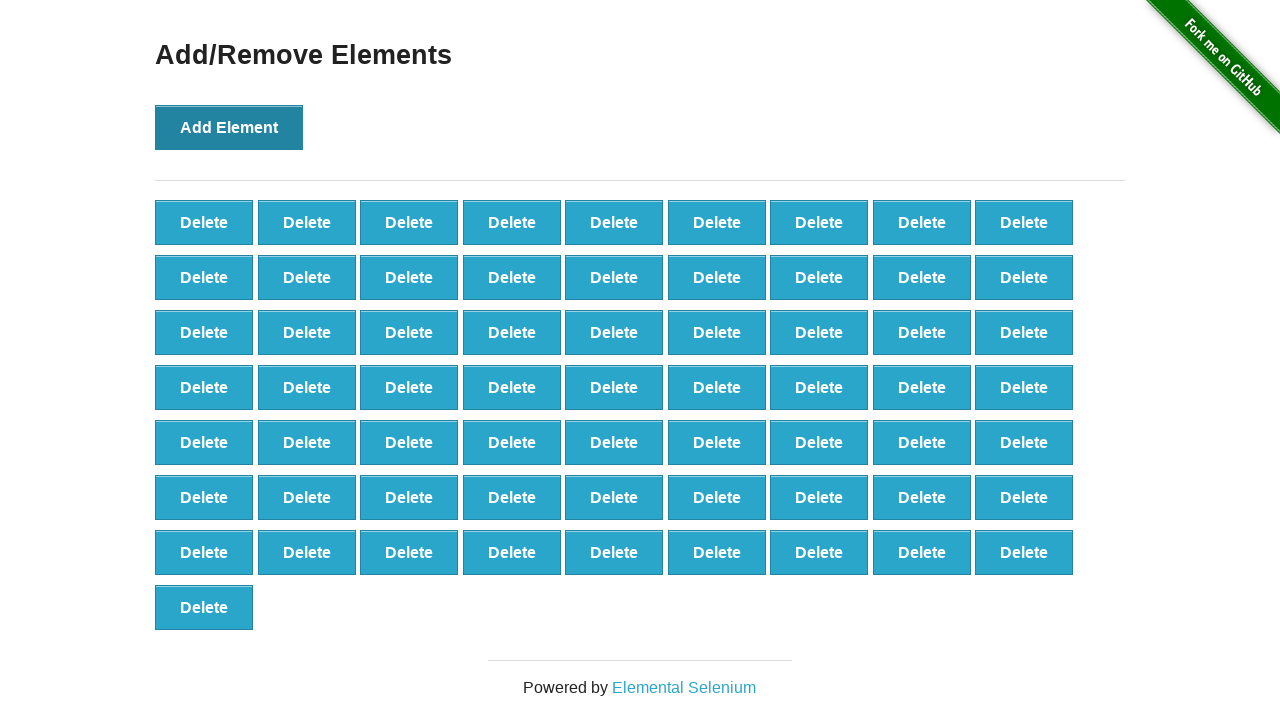

Clicked 'Add Element' button (click 65 of 100) at (229, 127) on button[onclick='addElement()']
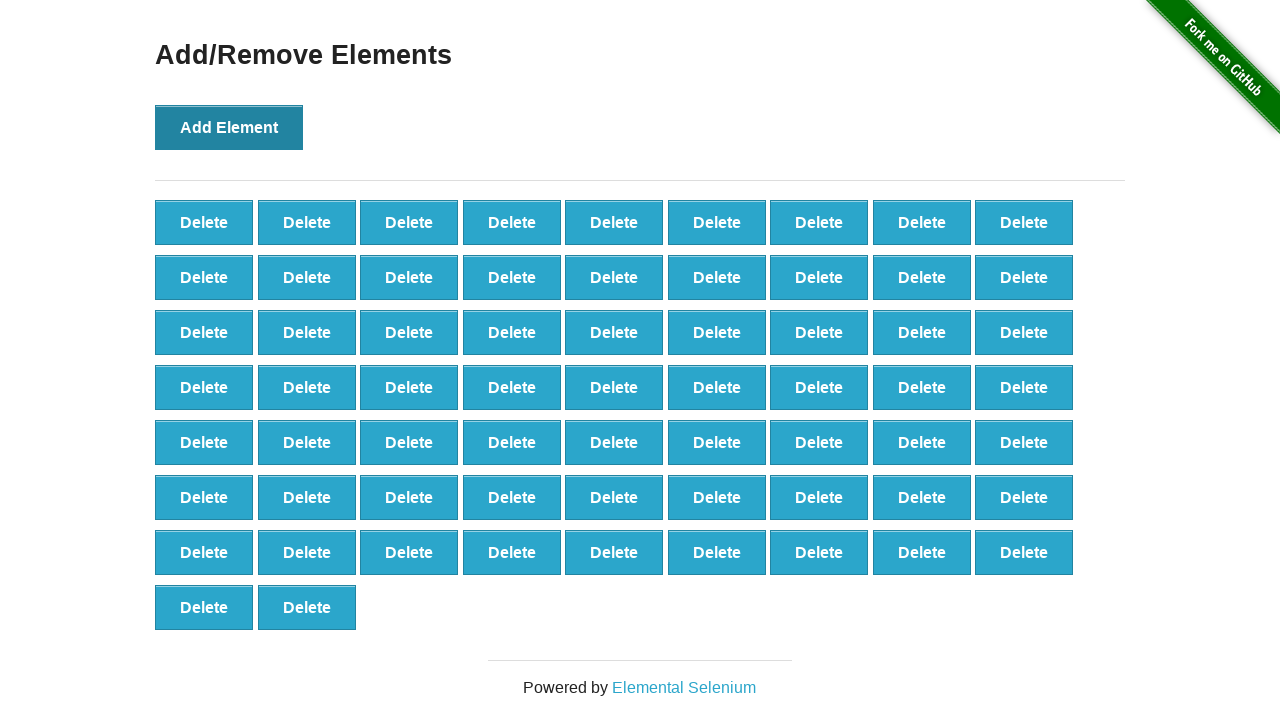

Clicked 'Add Element' button (click 66 of 100) at (229, 127) on button[onclick='addElement()']
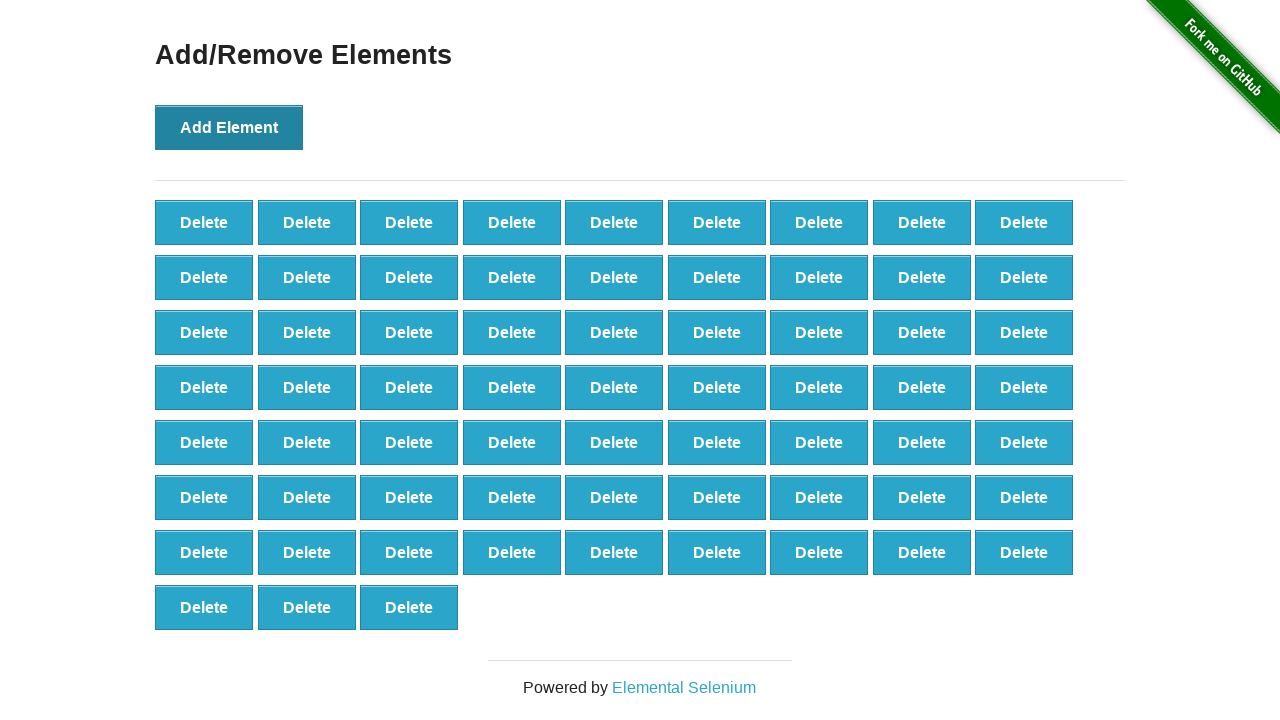

Clicked 'Add Element' button (click 67 of 100) at (229, 127) on button[onclick='addElement()']
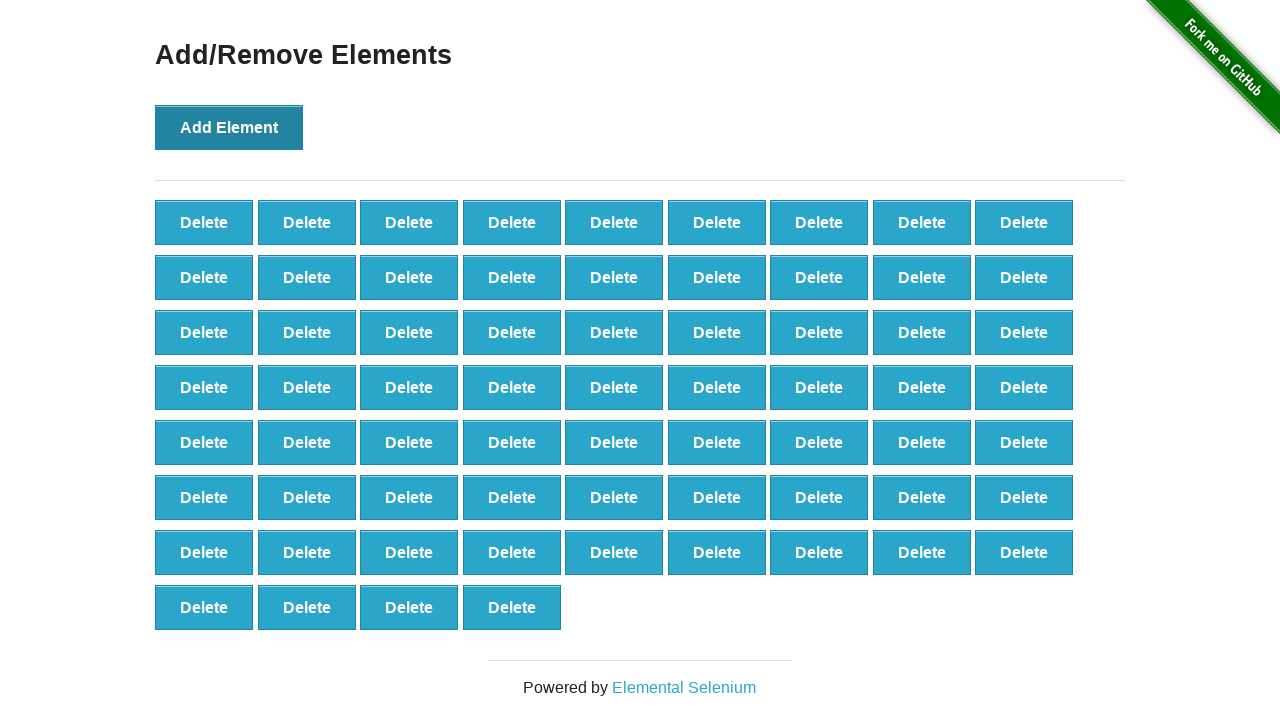

Clicked 'Add Element' button (click 68 of 100) at (229, 127) on button[onclick='addElement()']
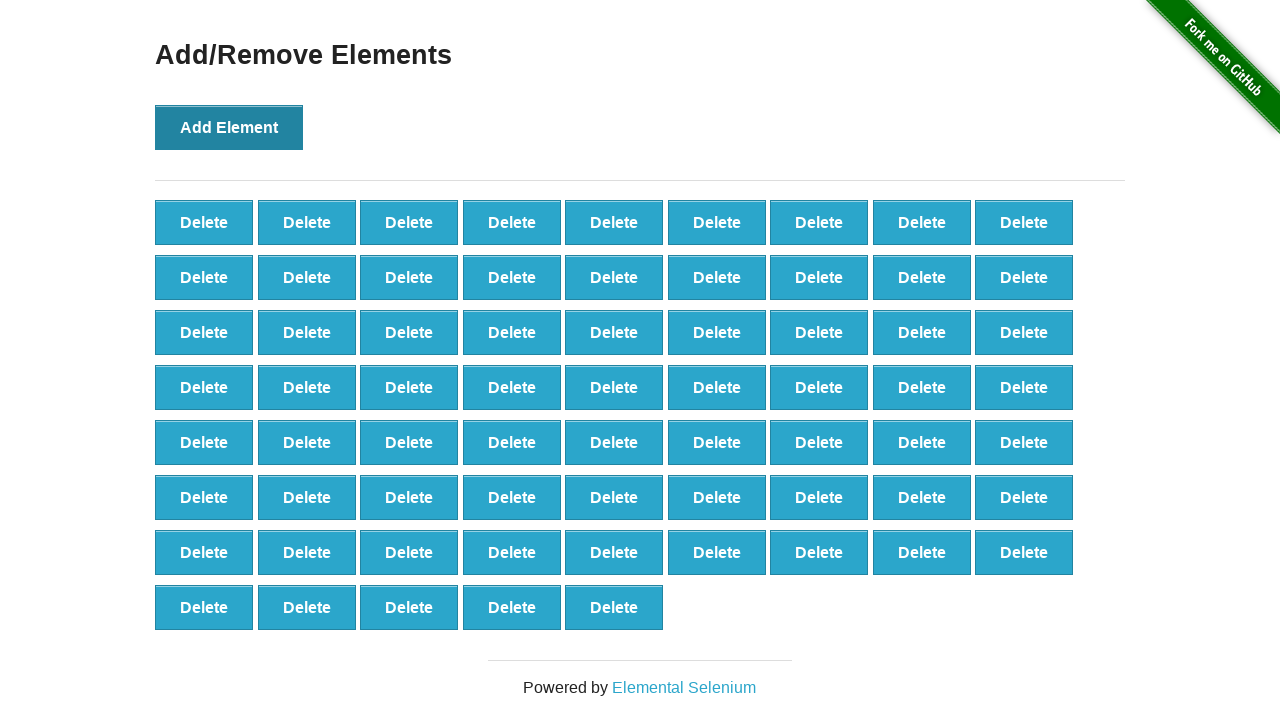

Clicked 'Add Element' button (click 69 of 100) at (229, 127) on button[onclick='addElement()']
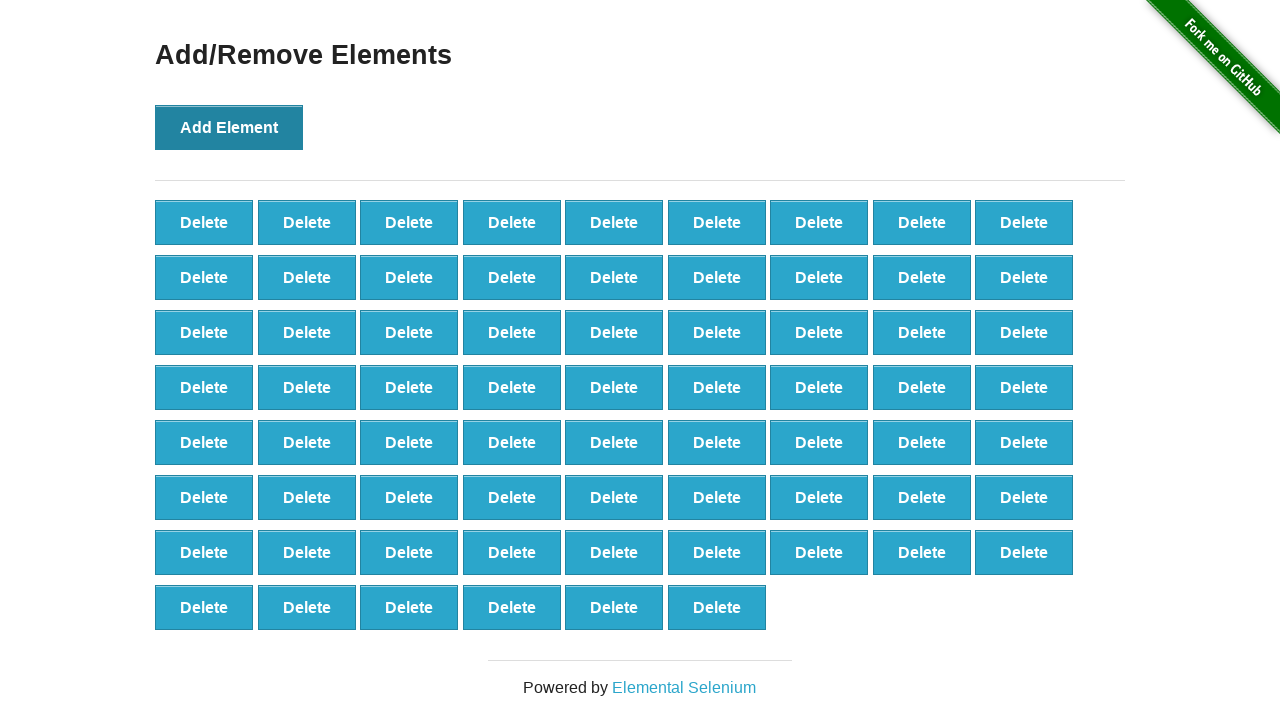

Clicked 'Add Element' button (click 70 of 100) at (229, 127) on button[onclick='addElement()']
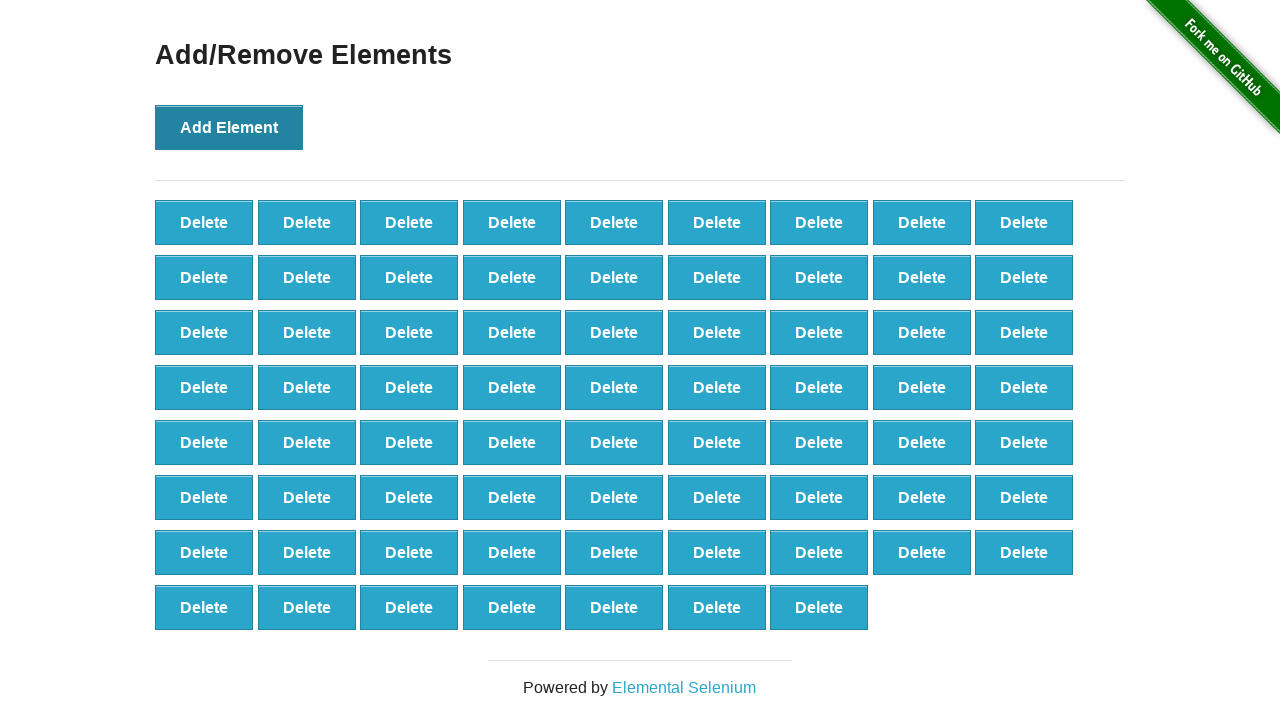

Clicked 'Add Element' button (click 71 of 100) at (229, 127) on button[onclick='addElement()']
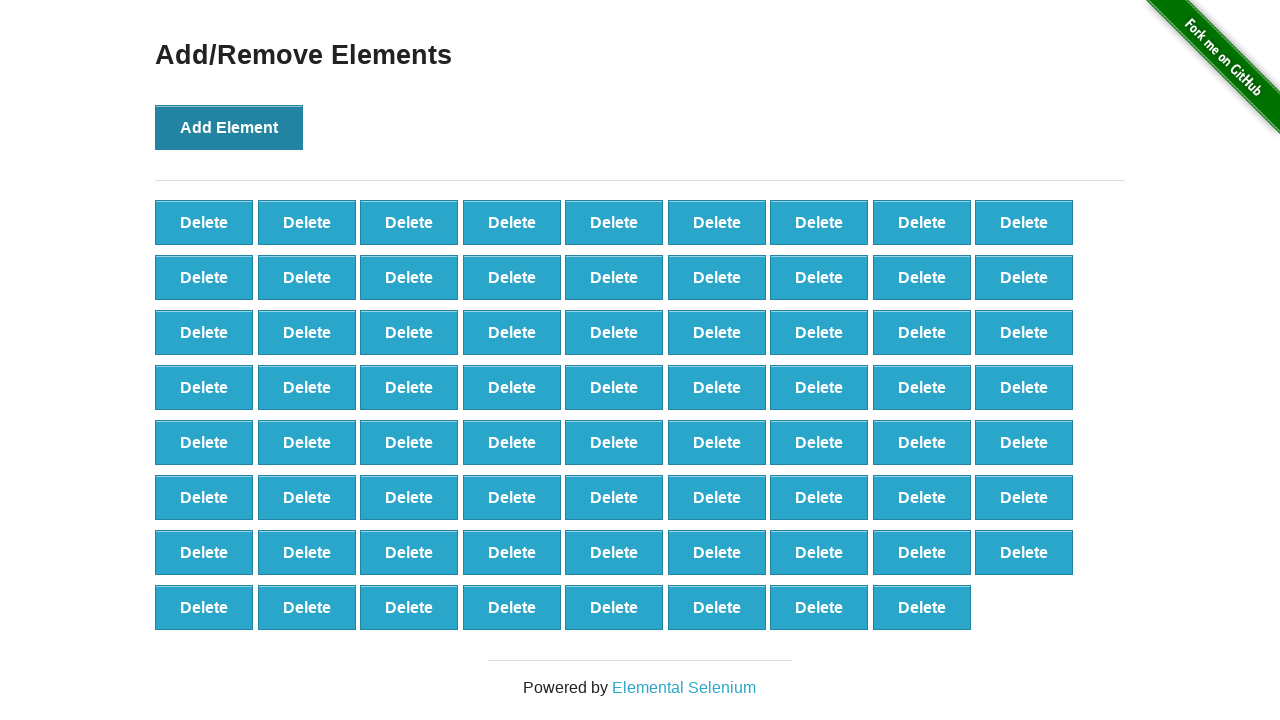

Clicked 'Add Element' button (click 72 of 100) at (229, 127) on button[onclick='addElement()']
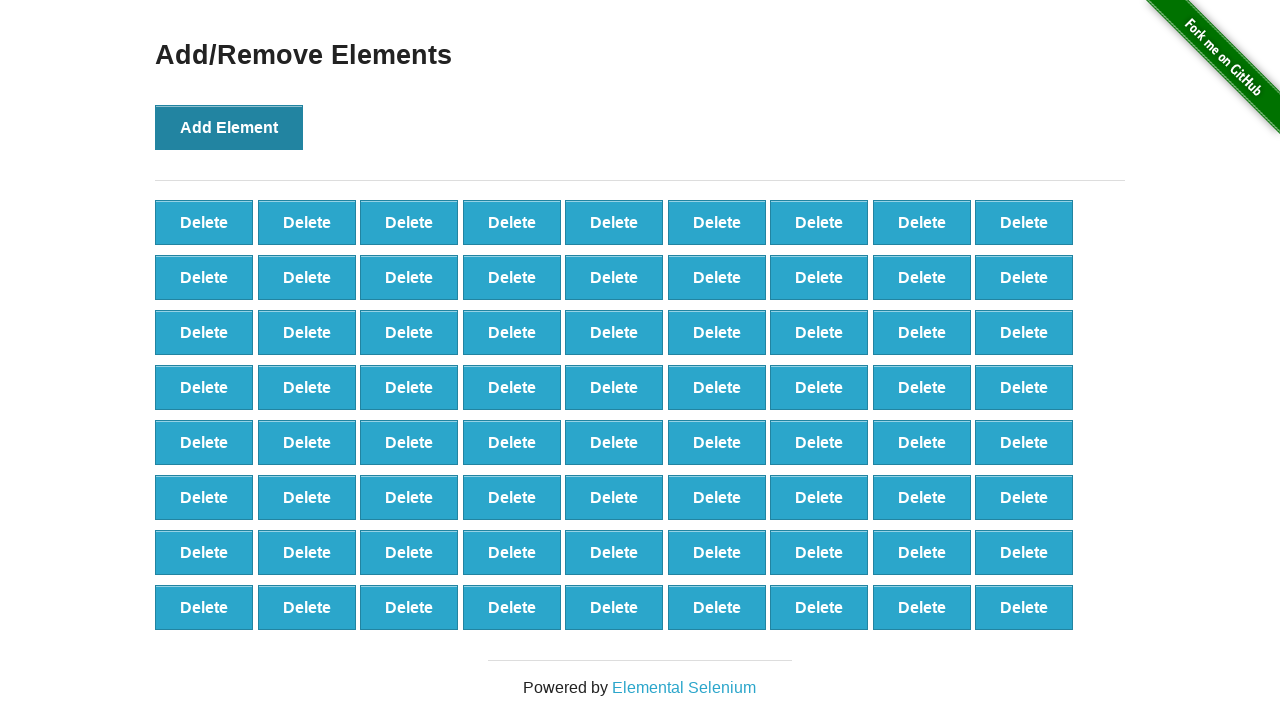

Clicked 'Add Element' button (click 73 of 100) at (229, 127) on button[onclick='addElement()']
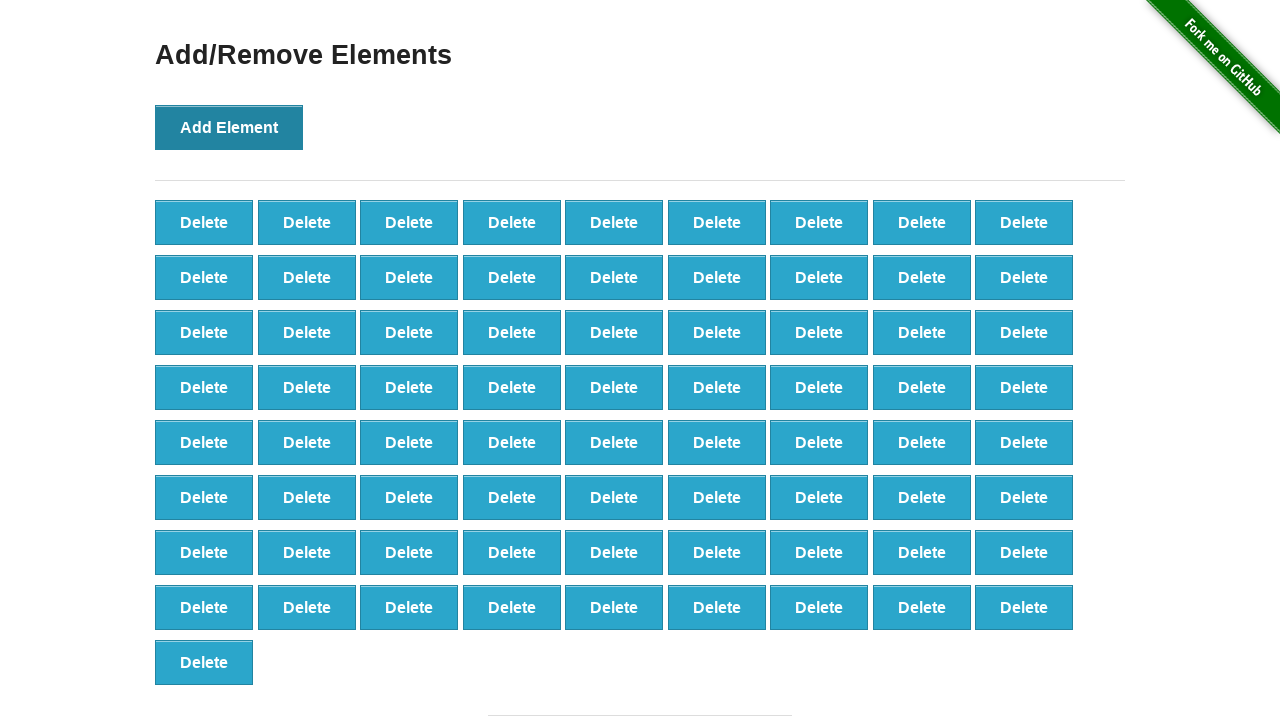

Clicked 'Add Element' button (click 74 of 100) at (229, 127) on button[onclick='addElement()']
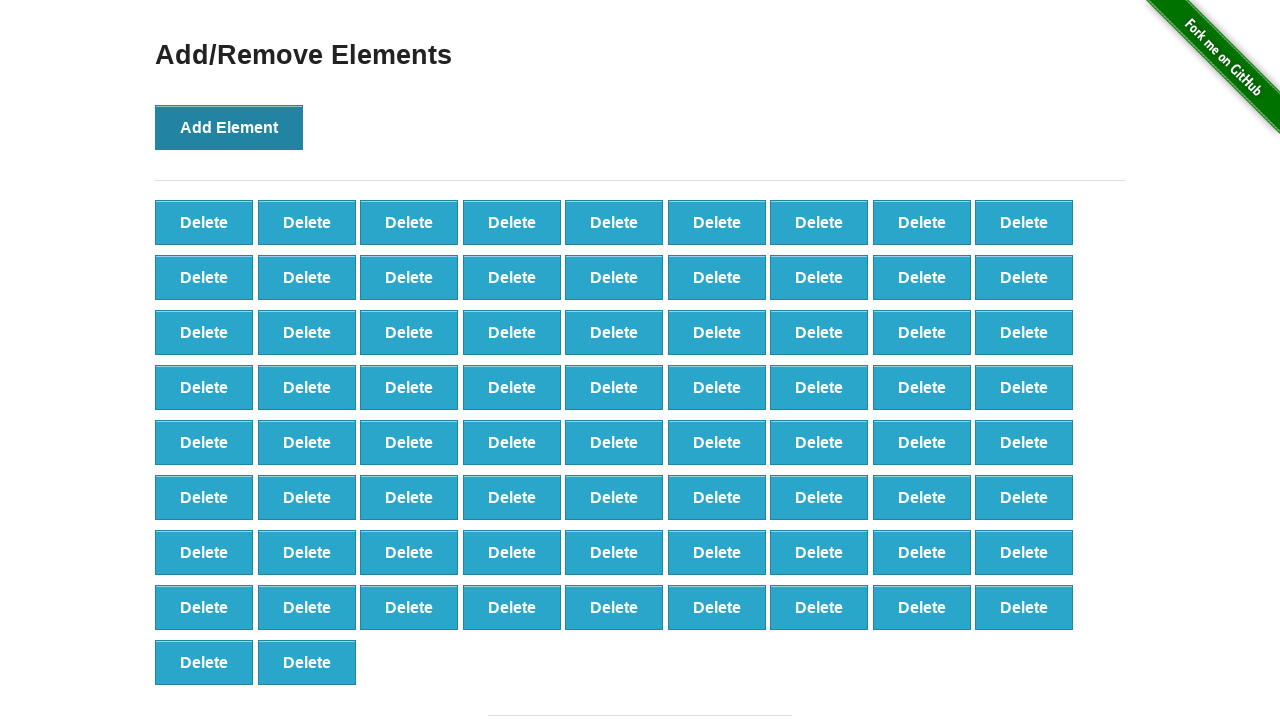

Clicked 'Add Element' button (click 75 of 100) at (229, 127) on button[onclick='addElement()']
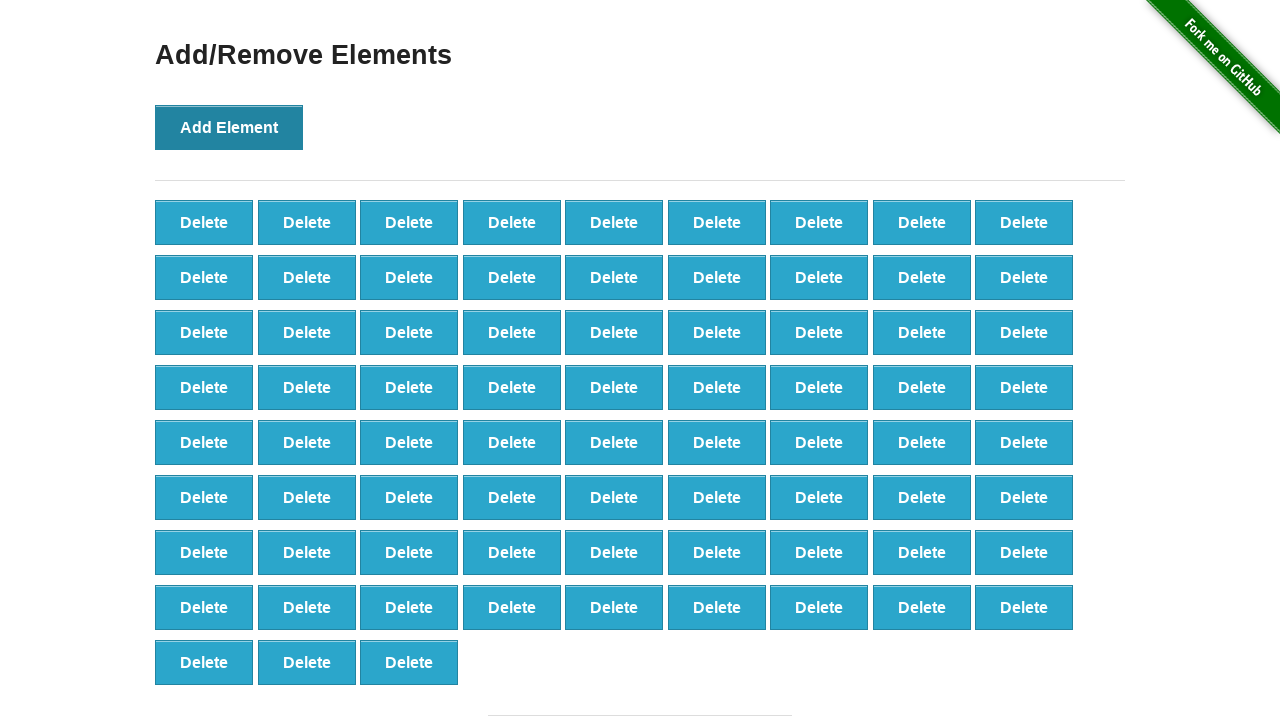

Clicked 'Add Element' button (click 76 of 100) at (229, 127) on button[onclick='addElement()']
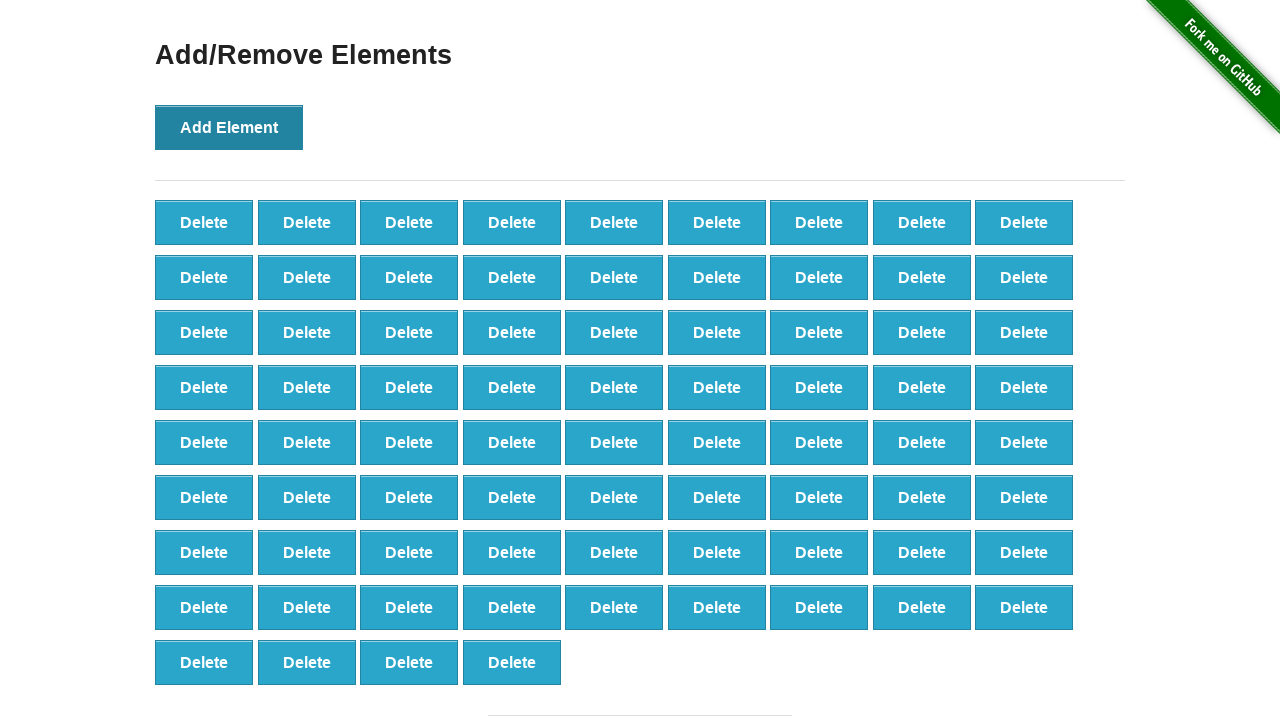

Clicked 'Add Element' button (click 77 of 100) at (229, 127) on button[onclick='addElement()']
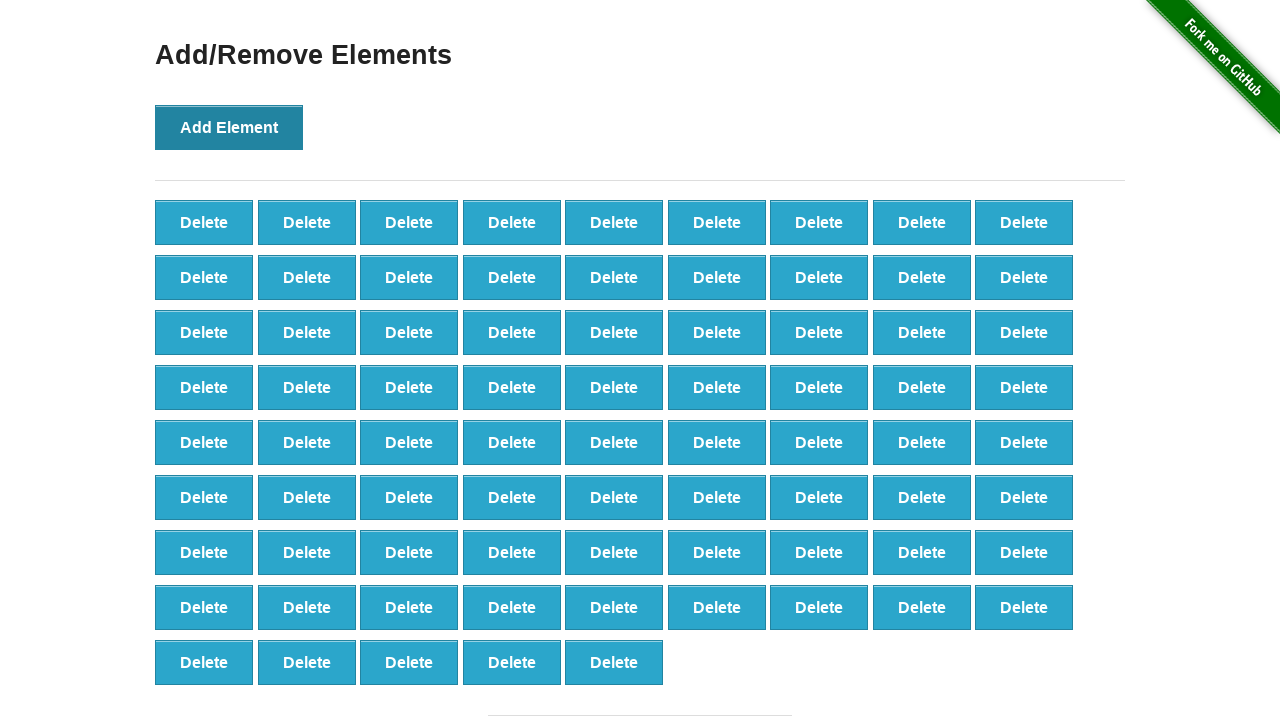

Clicked 'Add Element' button (click 78 of 100) at (229, 127) on button[onclick='addElement()']
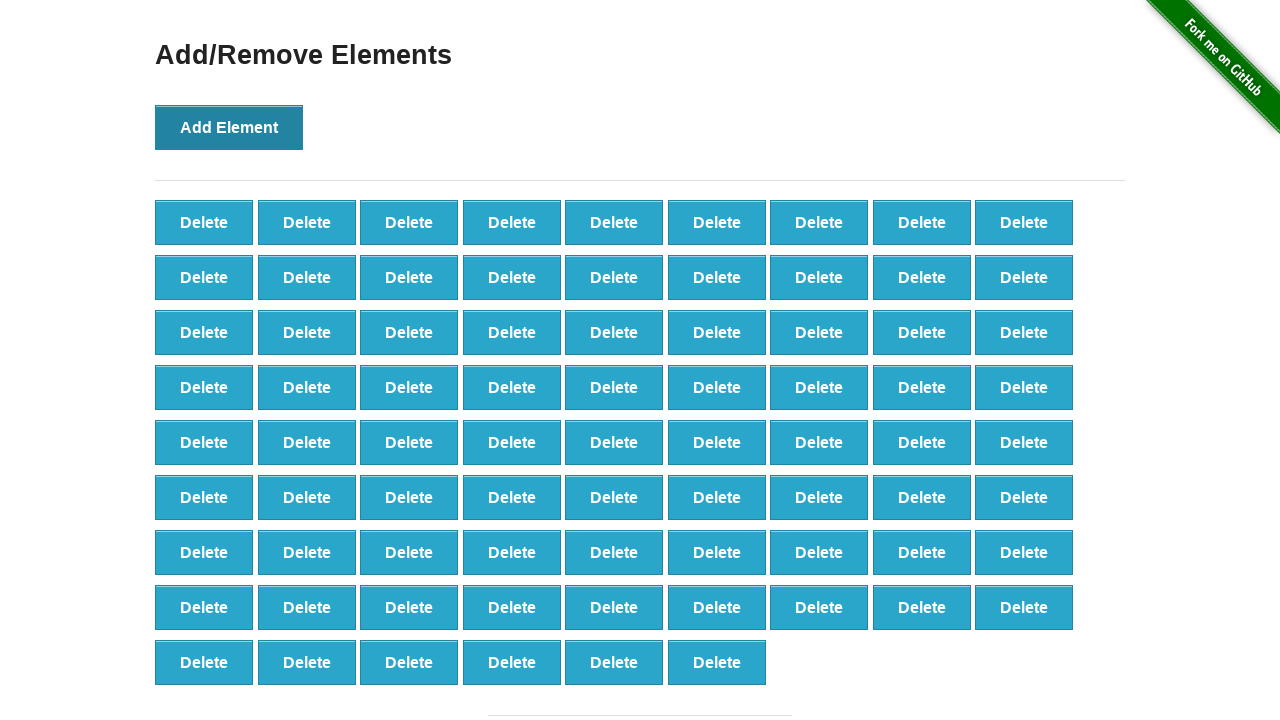

Clicked 'Add Element' button (click 79 of 100) at (229, 127) on button[onclick='addElement()']
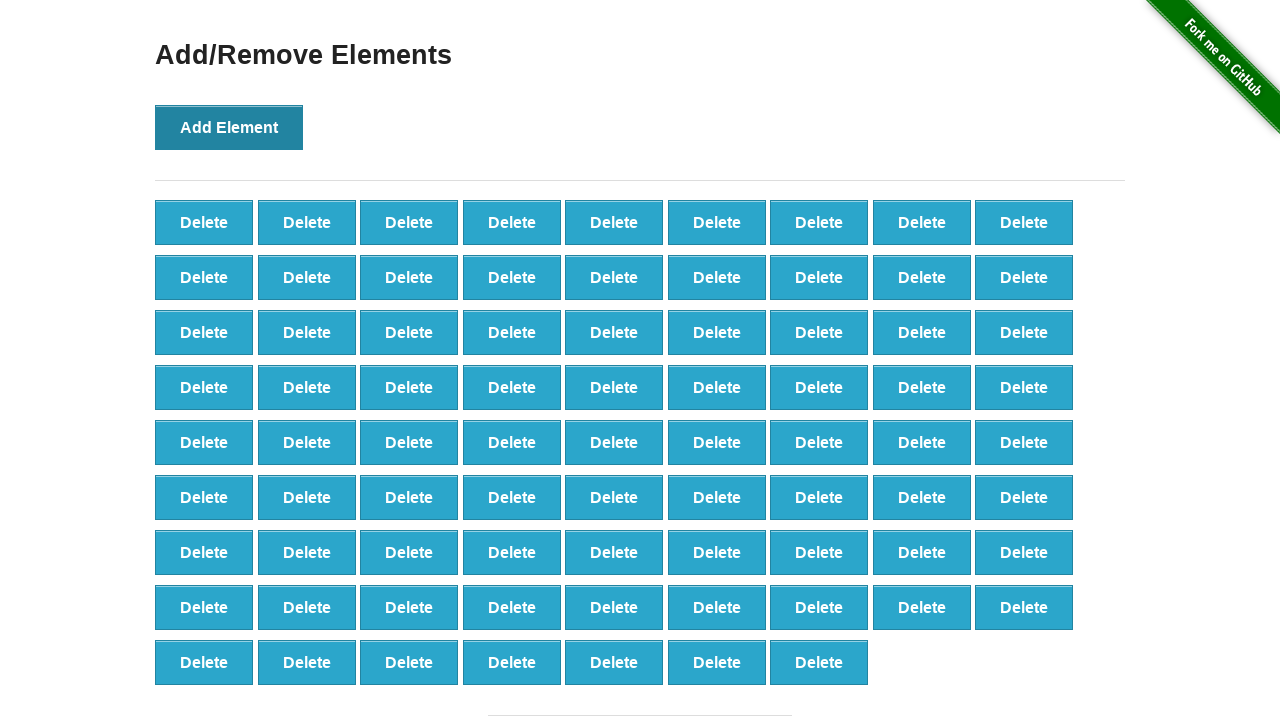

Clicked 'Add Element' button (click 80 of 100) at (229, 127) on button[onclick='addElement()']
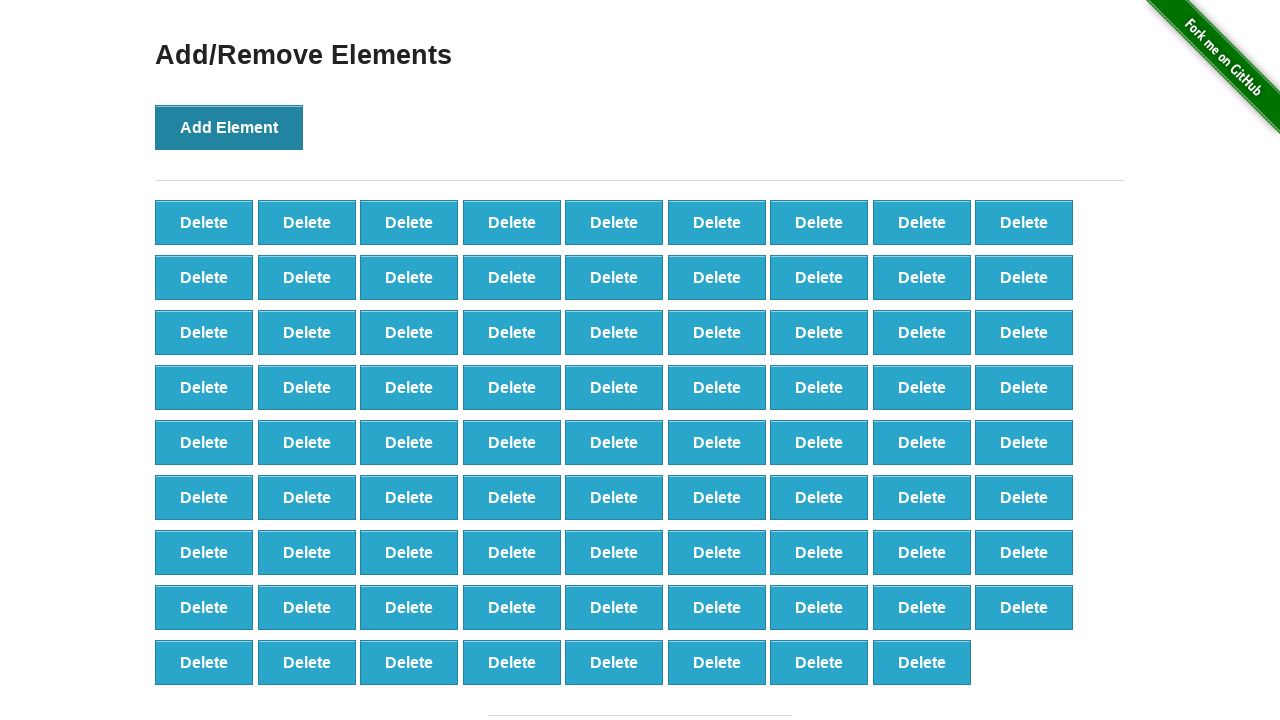

Clicked 'Add Element' button (click 81 of 100) at (229, 127) on button[onclick='addElement()']
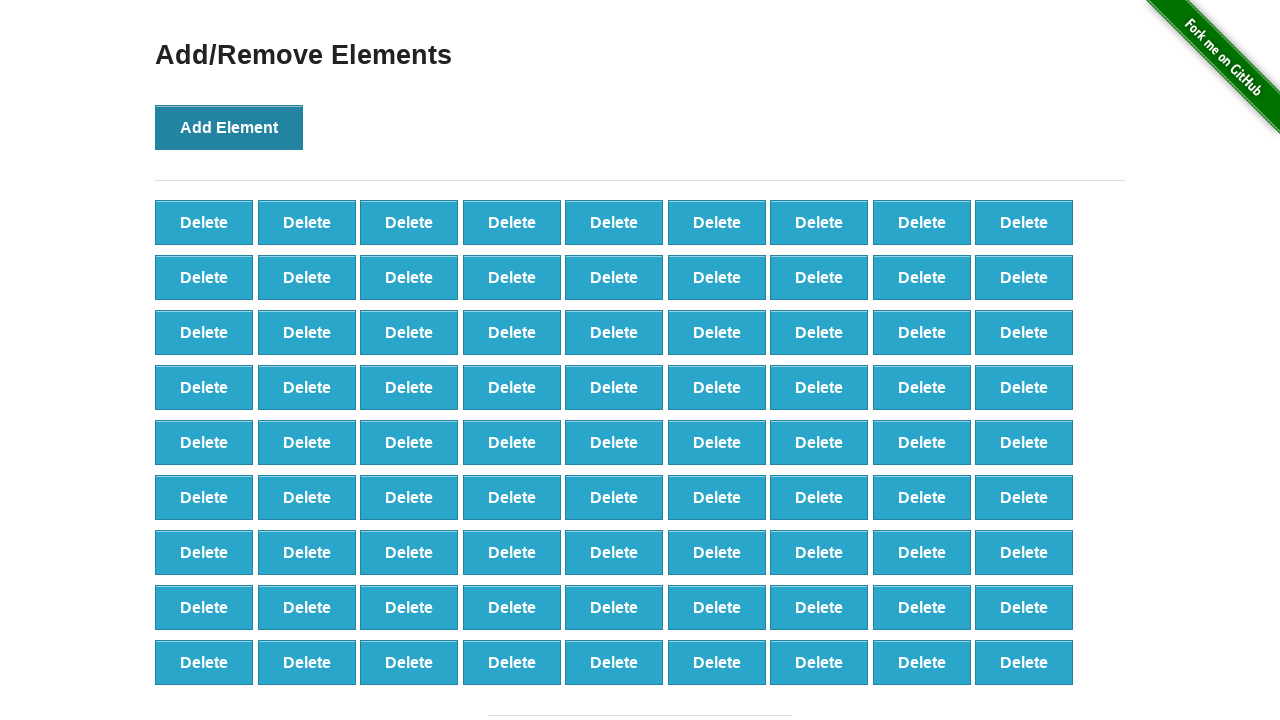

Clicked 'Add Element' button (click 82 of 100) at (229, 127) on button[onclick='addElement()']
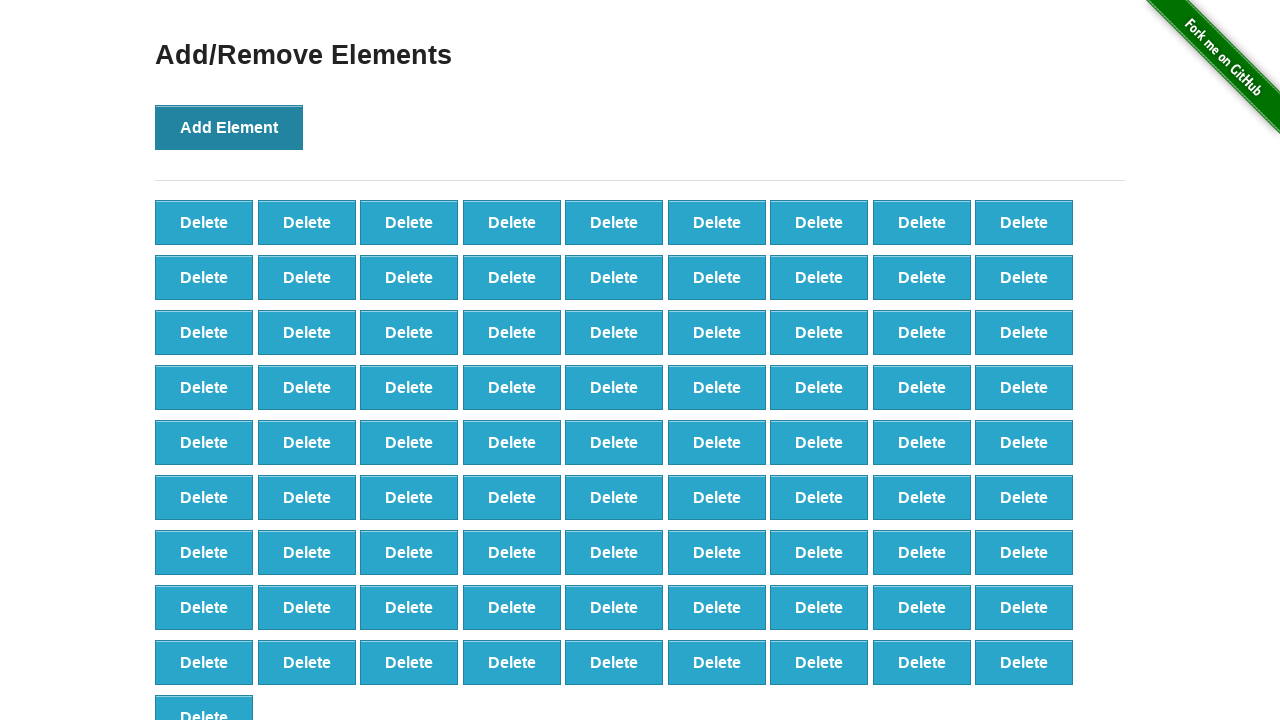

Clicked 'Add Element' button (click 83 of 100) at (229, 127) on button[onclick='addElement()']
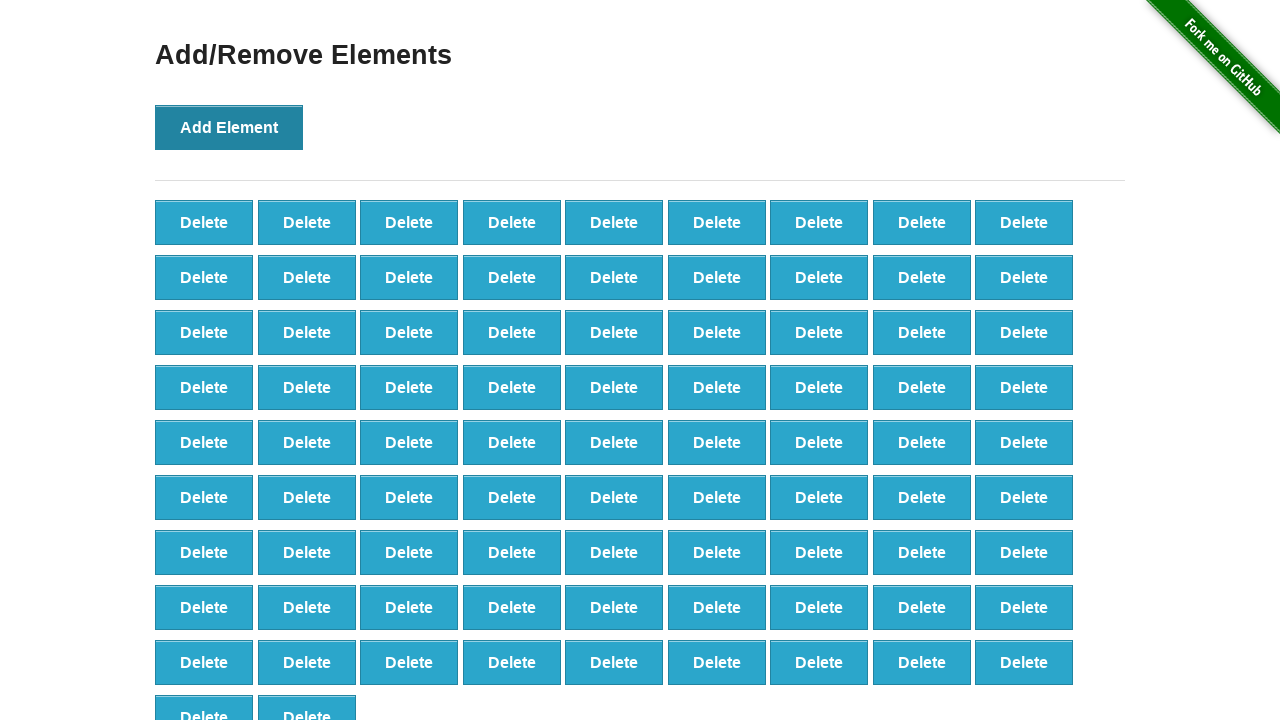

Clicked 'Add Element' button (click 84 of 100) at (229, 127) on button[onclick='addElement()']
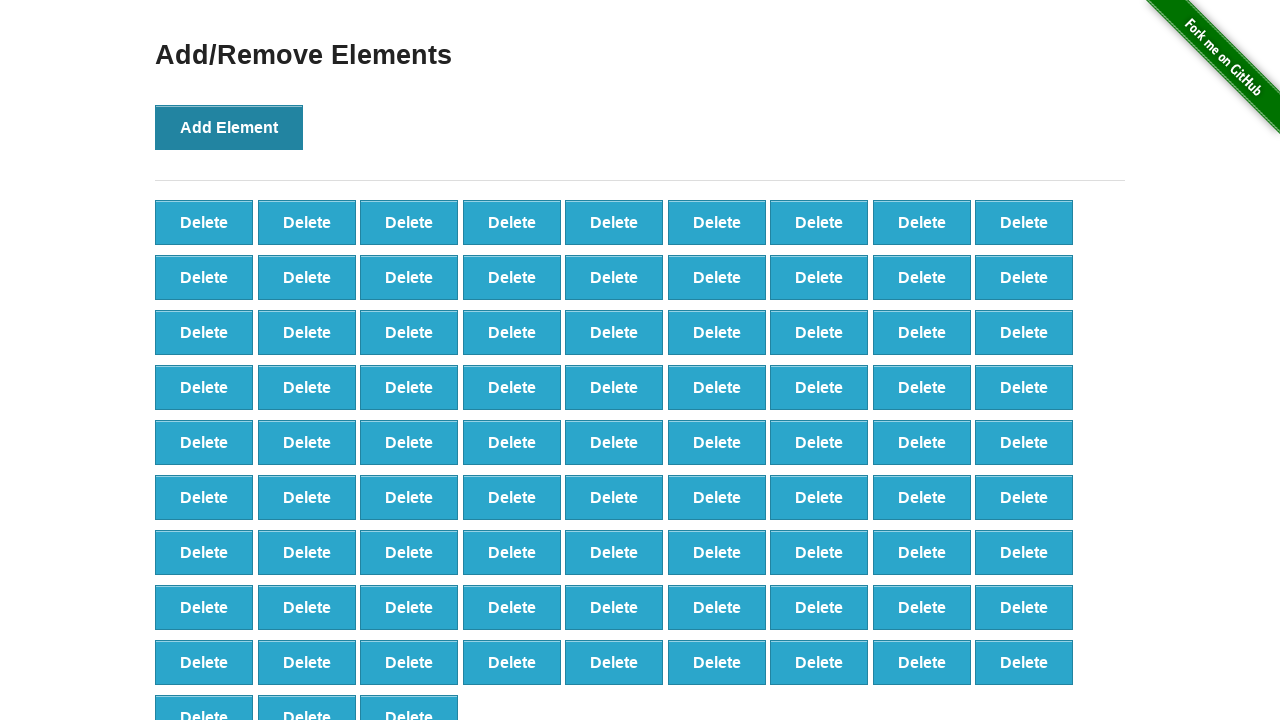

Clicked 'Add Element' button (click 85 of 100) at (229, 127) on button[onclick='addElement()']
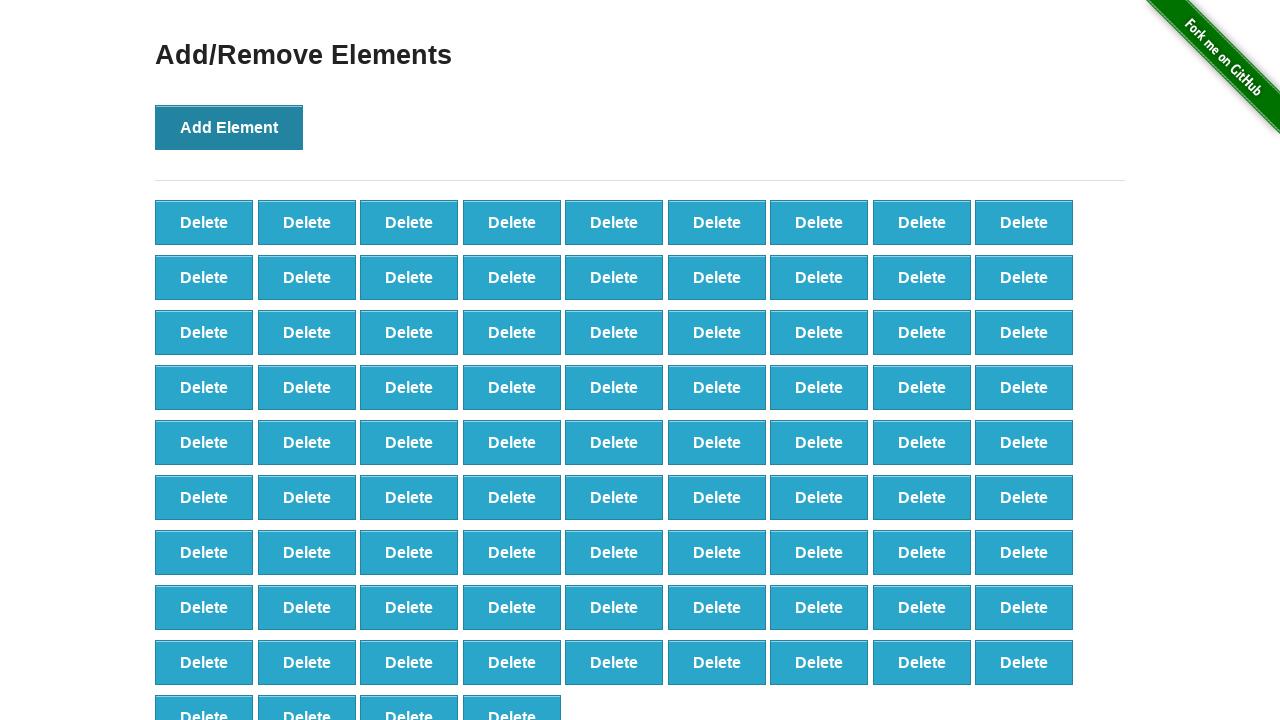

Clicked 'Add Element' button (click 86 of 100) at (229, 127) on button[onclick='addElement()']
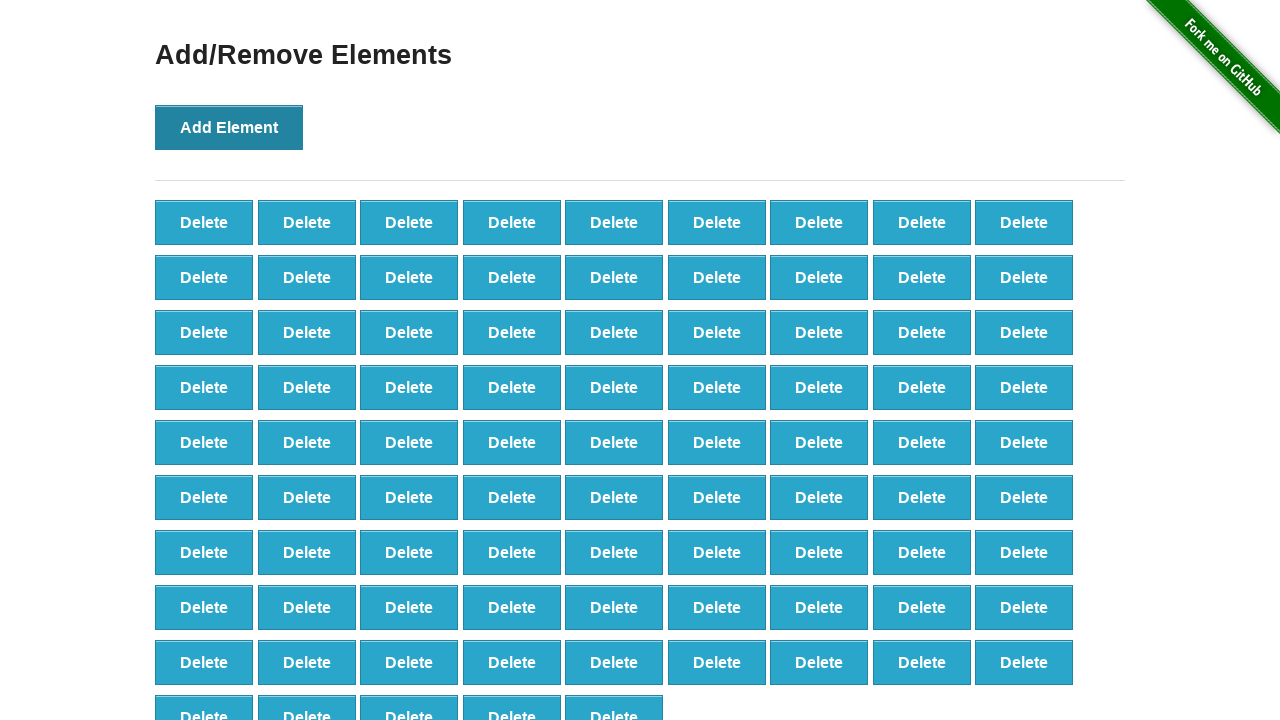

Clicked 'Add Element' button (click 87 of 100) at (229, 127) on button[onclick='addElement()']
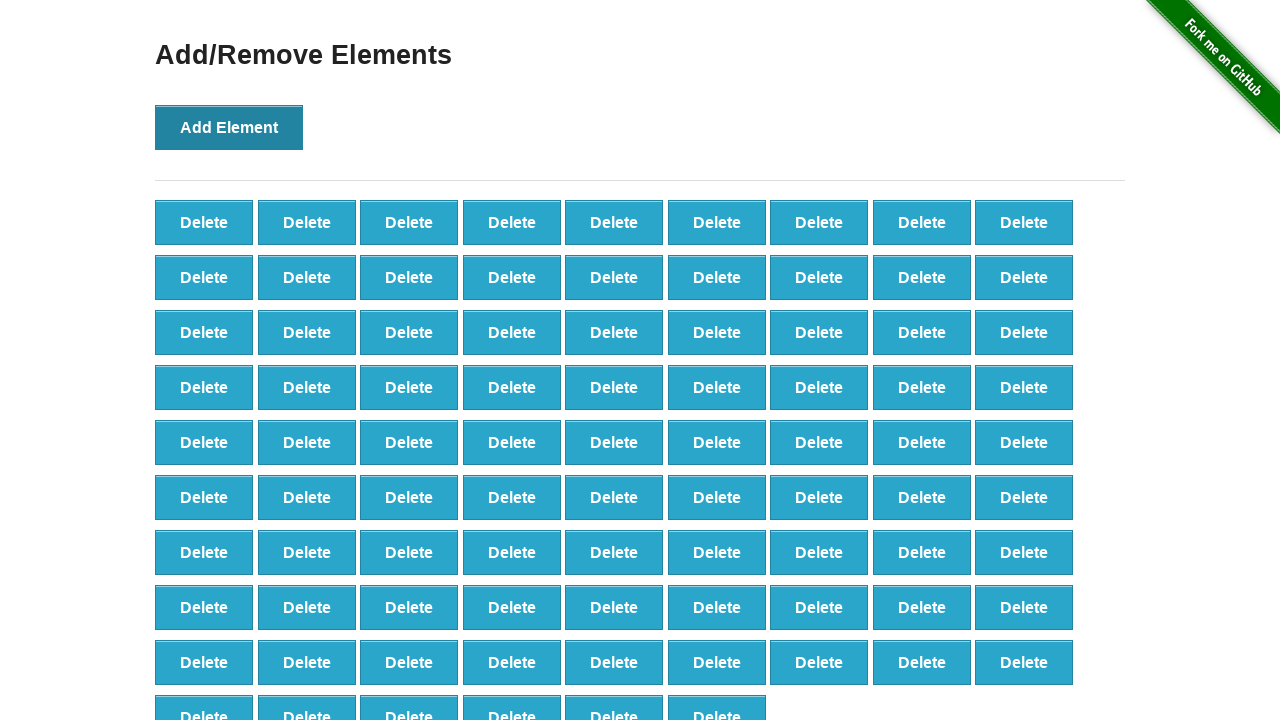

Clicked 'Add Element' button (click 88 of 100) at (229, 127) on button[onclick='addElement()']
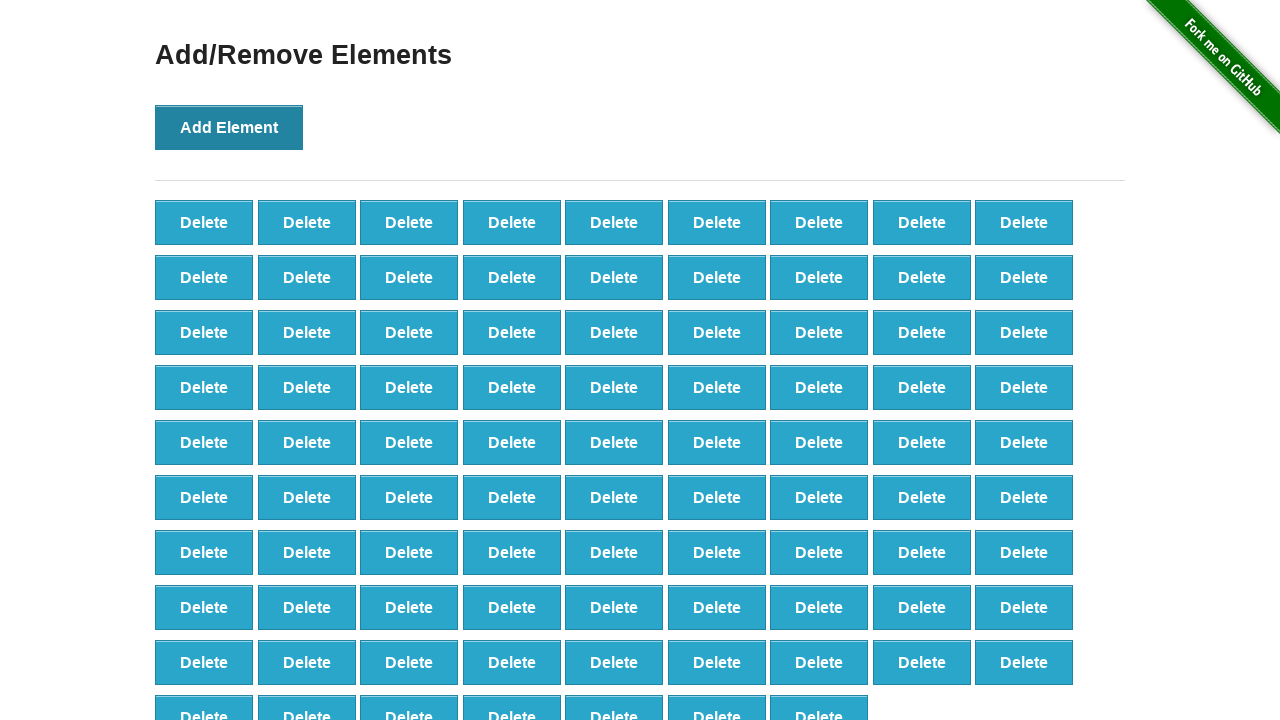

Clicked 'Add Element' button (click 89 of 100) at (229, 127) on button[onclick='addElement()']
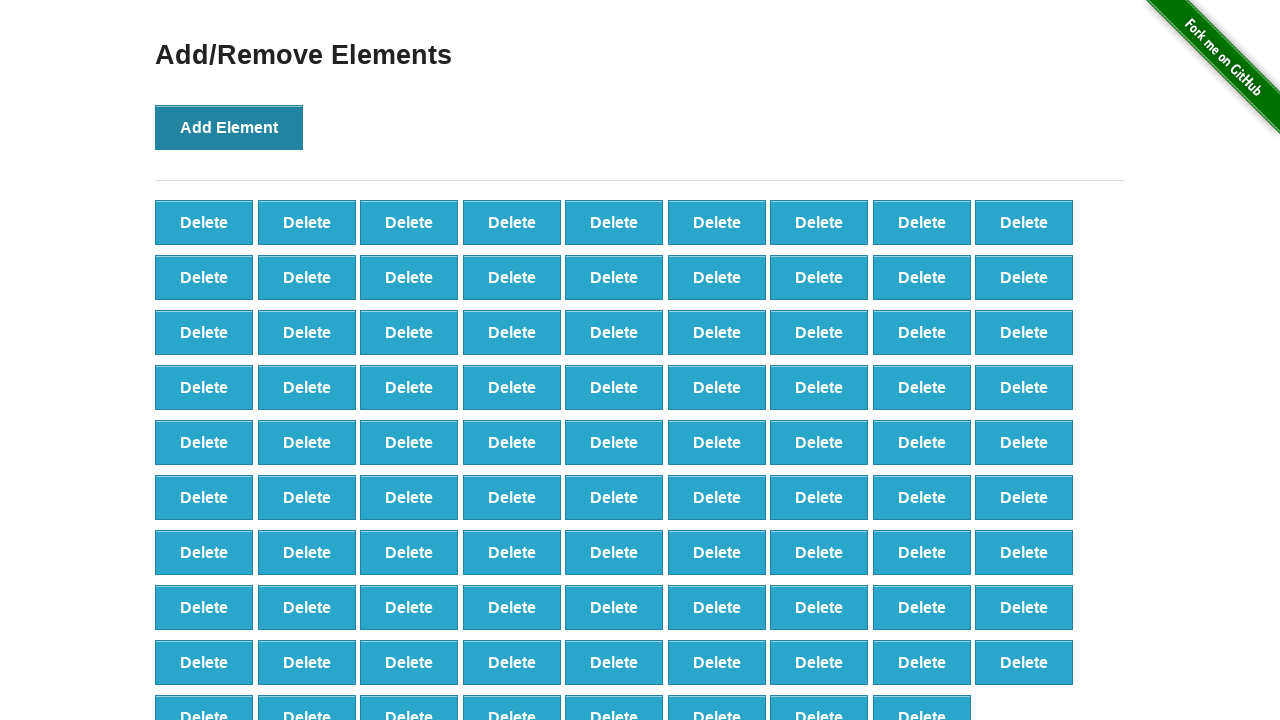

Clicked 'Add Element' button (click 90 of 100) at (229, 127) on button[onclick='addElement()']
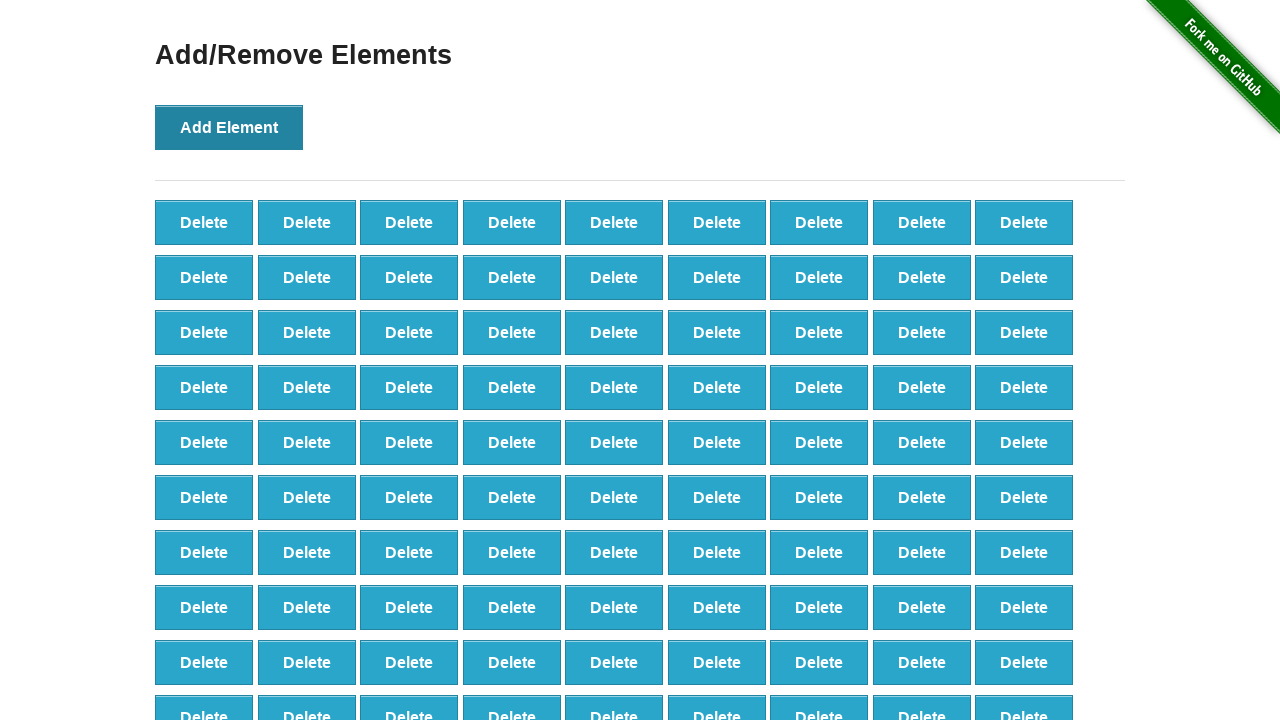

Clicked 'Add Element' button (click 91 of 100) at (229, 127) on button[onclick='addElement()']
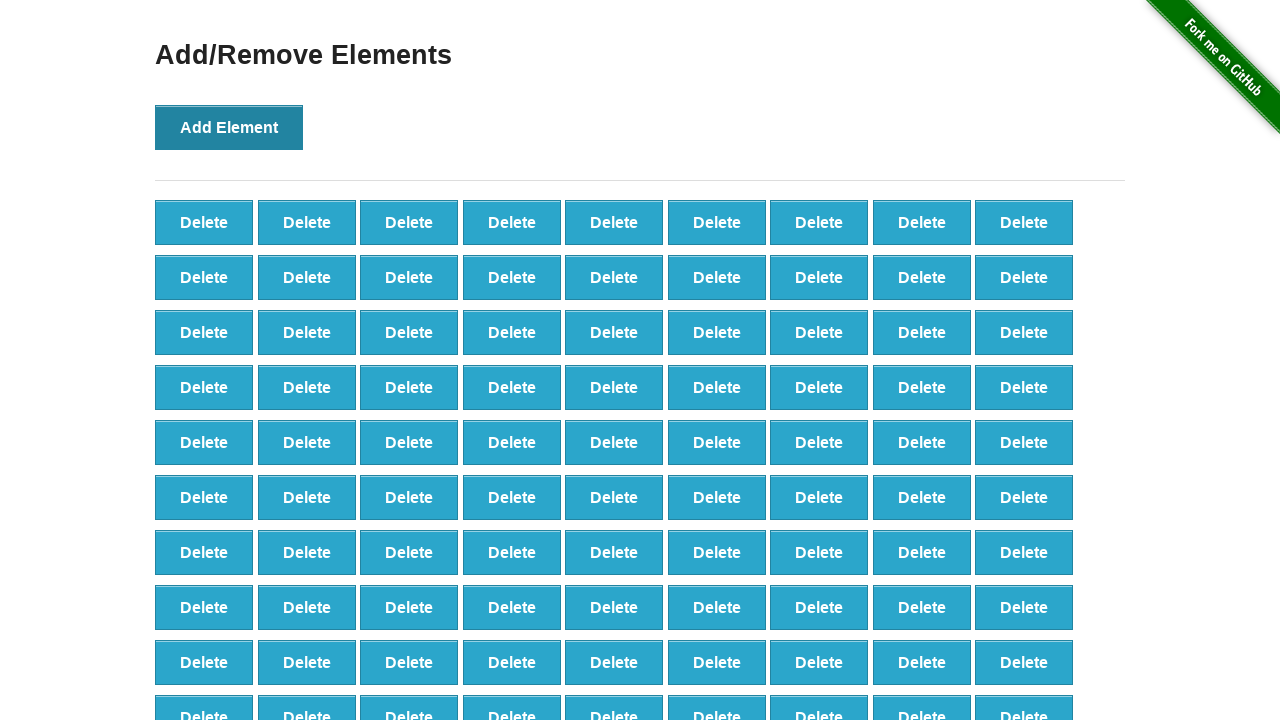

Clicked 'Add Element' button (click 92 of 100) at (229, 127) on button[onclick='addElement()']
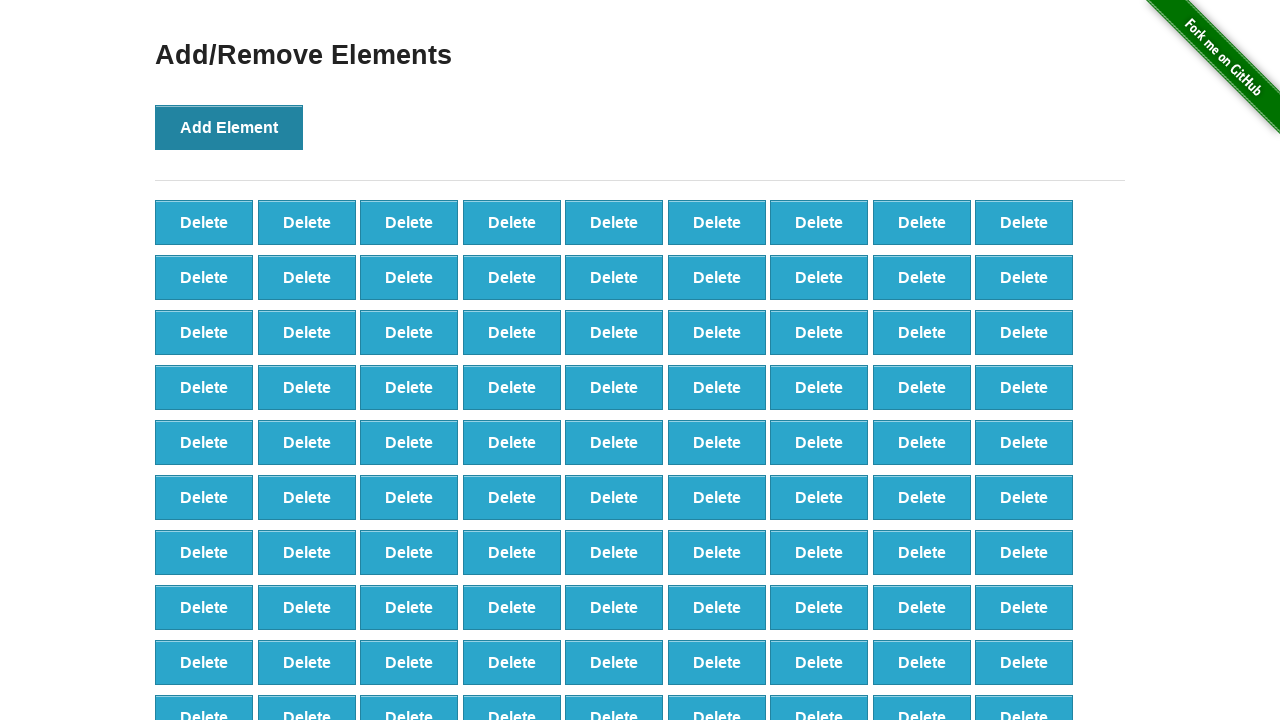

Clicked 'Add Element' button (click 93 of 100) at (229, 127) on button[onclick='addElement()']
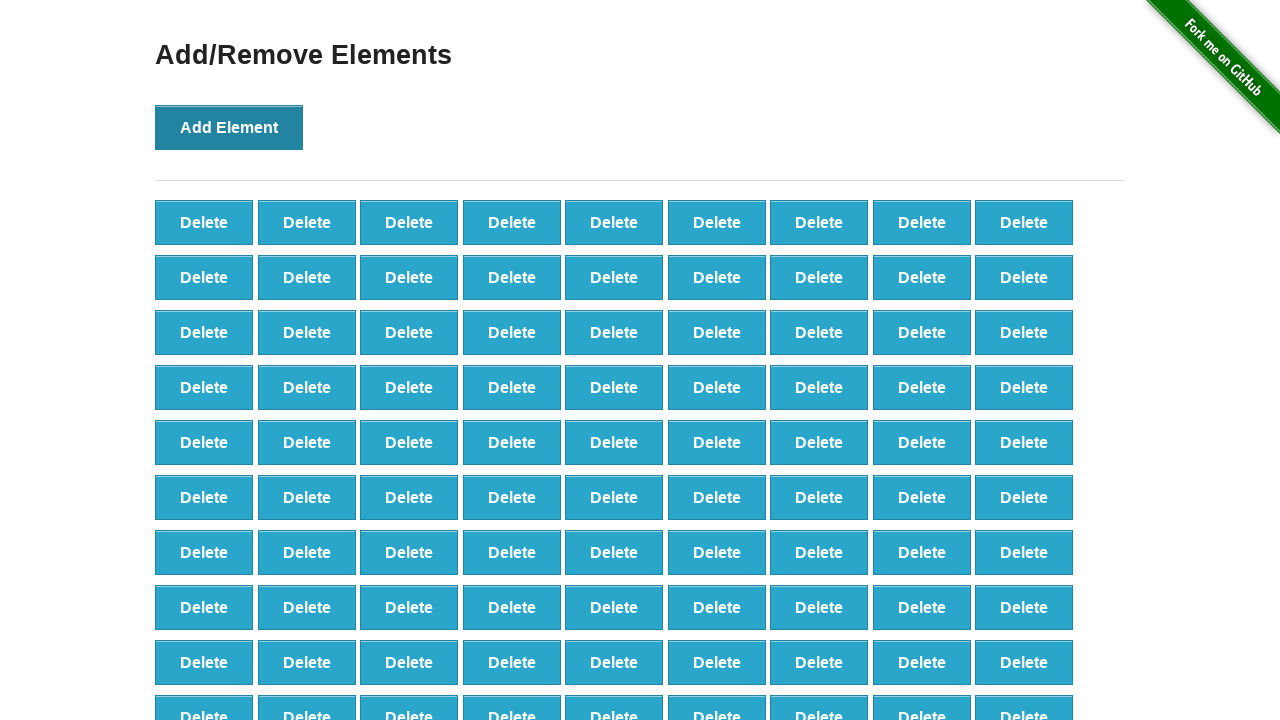

Clicked 'Add Element' button (click 94 of 100) at (229, 127) on button[onclick='addElement()']
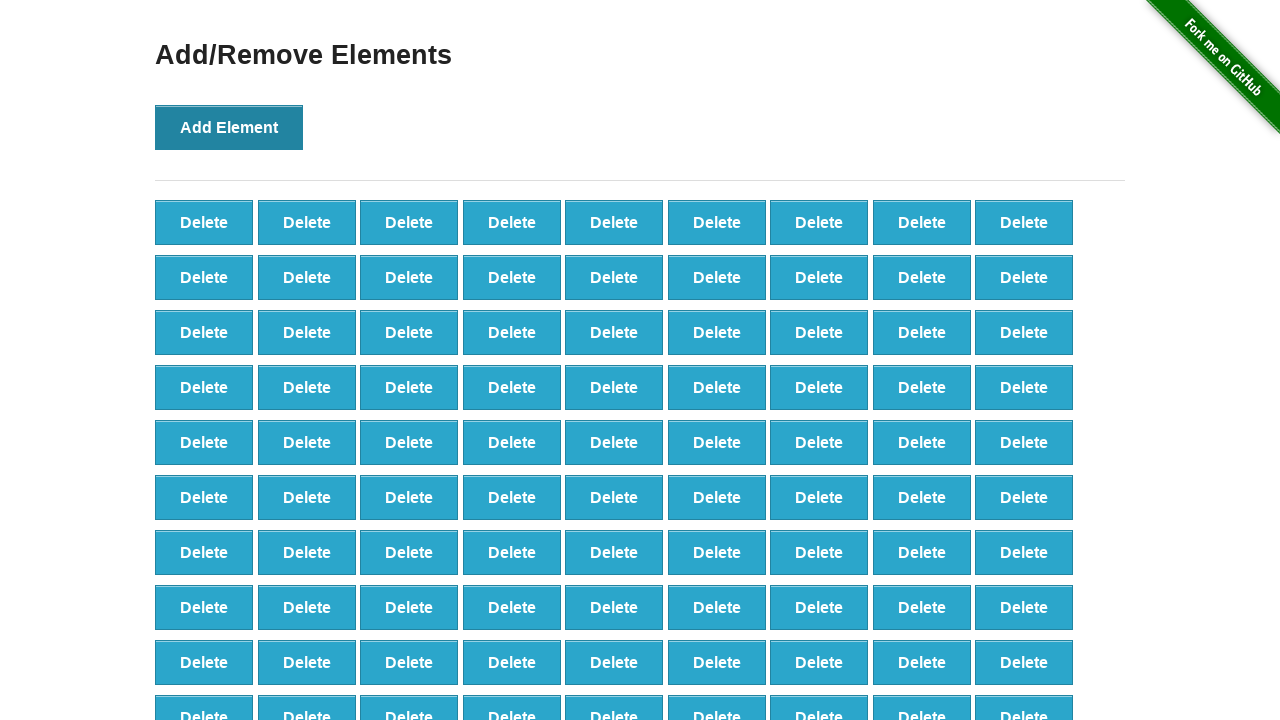

Clicked 'Add Element' button (click 95 of 100) at (229, 127) on button[onclick='addElement()']
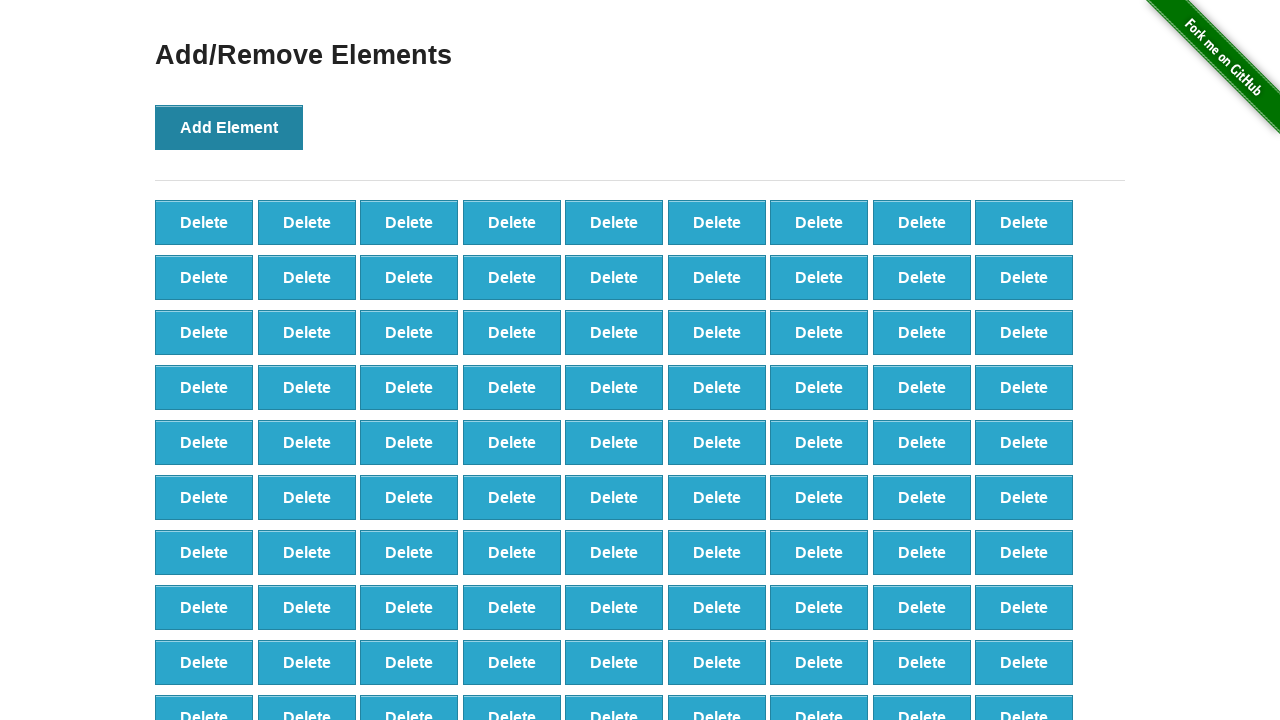

Clicked 'Add Element' button (click 96 of 100) at (229, 127) on button[onclick='addElement()']
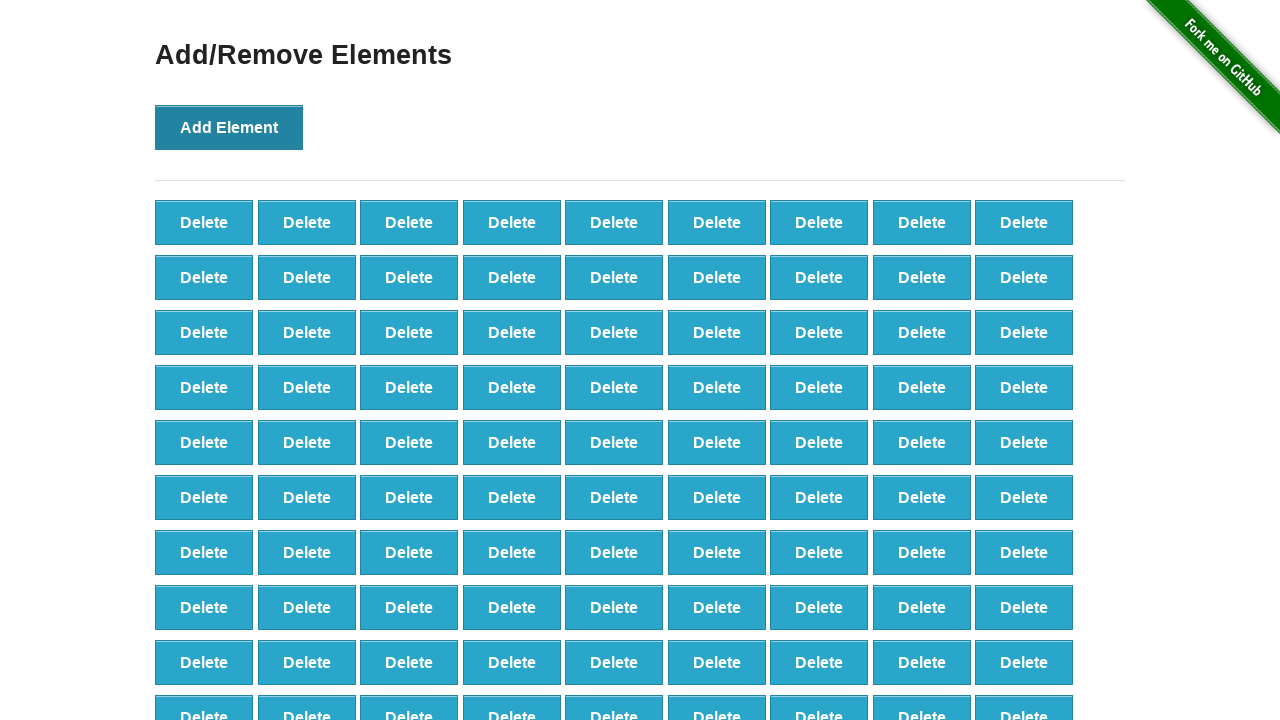

Clicked 'Add Element' button (click 97 of 100) at (229, 127) on button[onclick='addElement()']
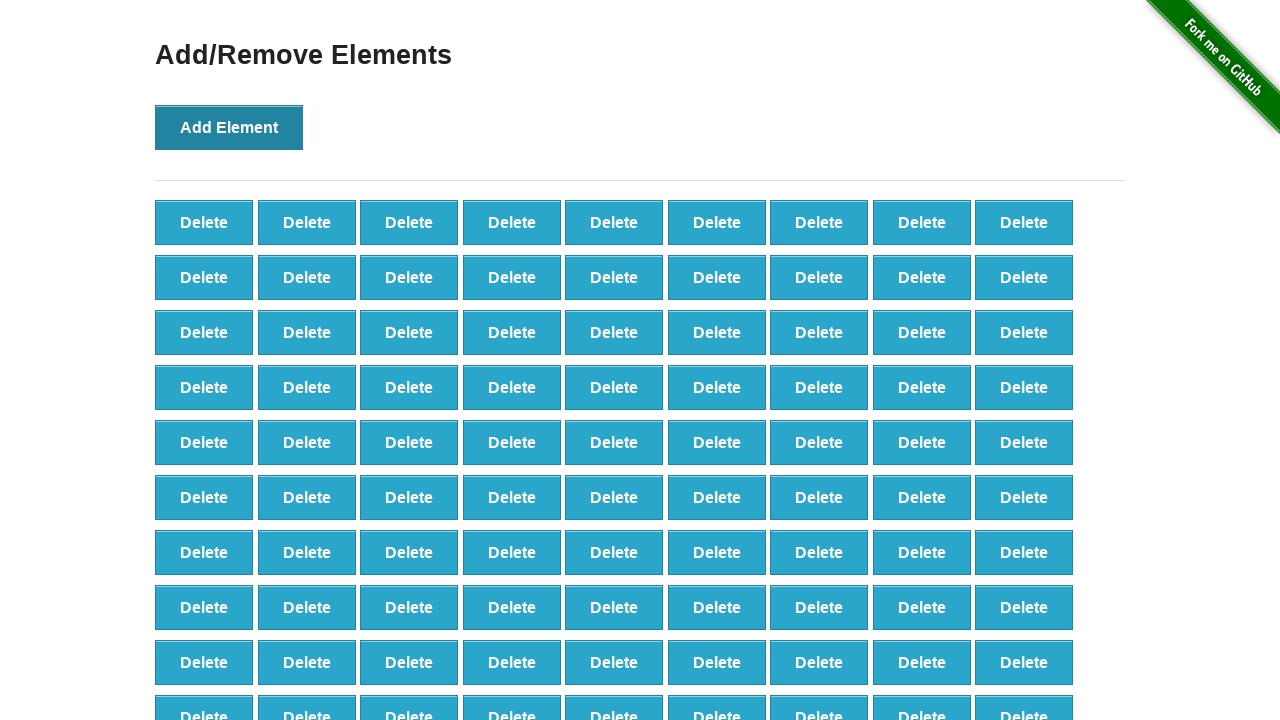

Clicked 'Add Element' button (click 98 of 100) at (229, 127) on button[onclick='addElement()']
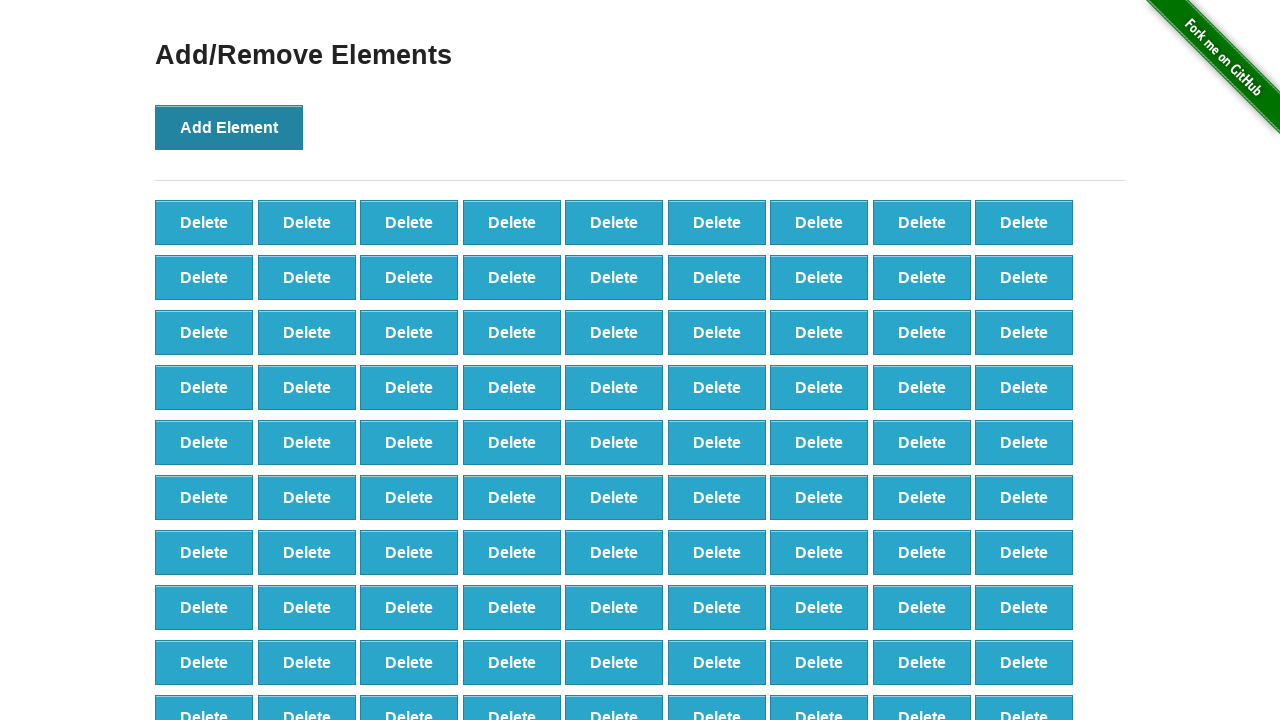

Clicked 'Add Element' button (click 99 of 100) at (229, 127) on button[onclick='addElement()']
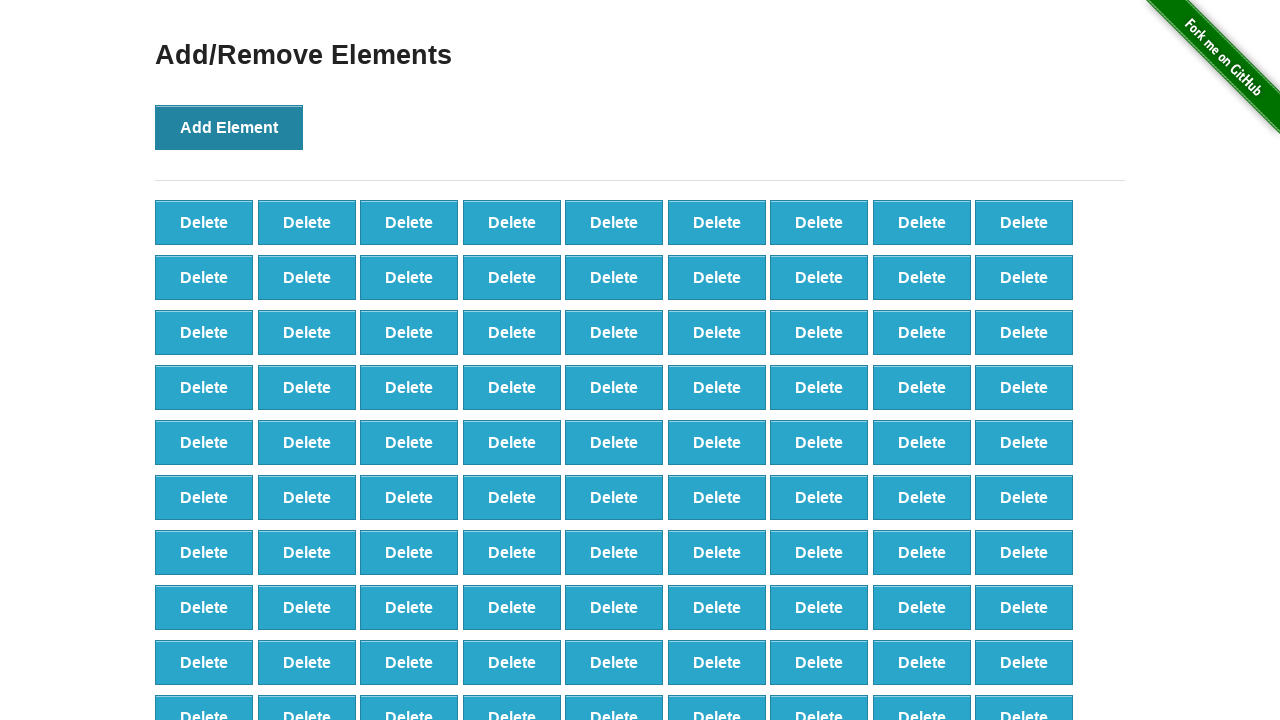

Clicked 'Add Element' button (click 100 of 100) at (229, 127) on button[onclick='addElement()']
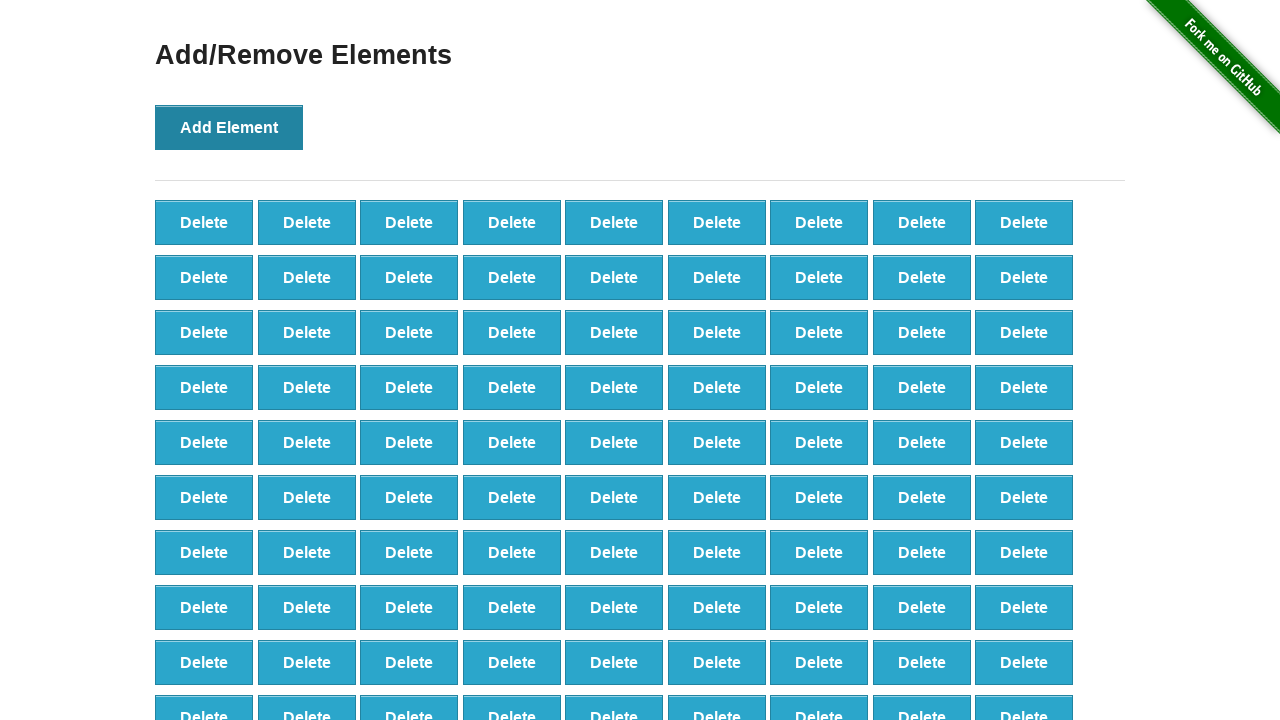

Waited for delete buttons to be present
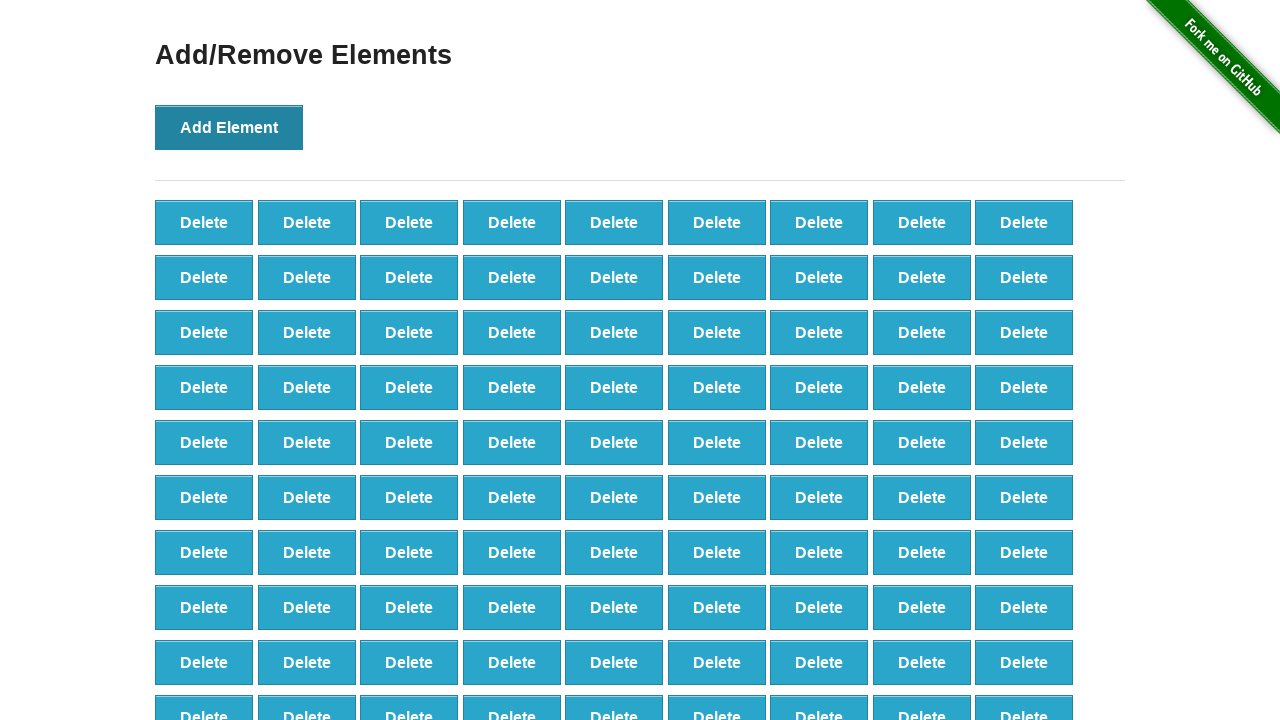

Located all delete buttons on the page
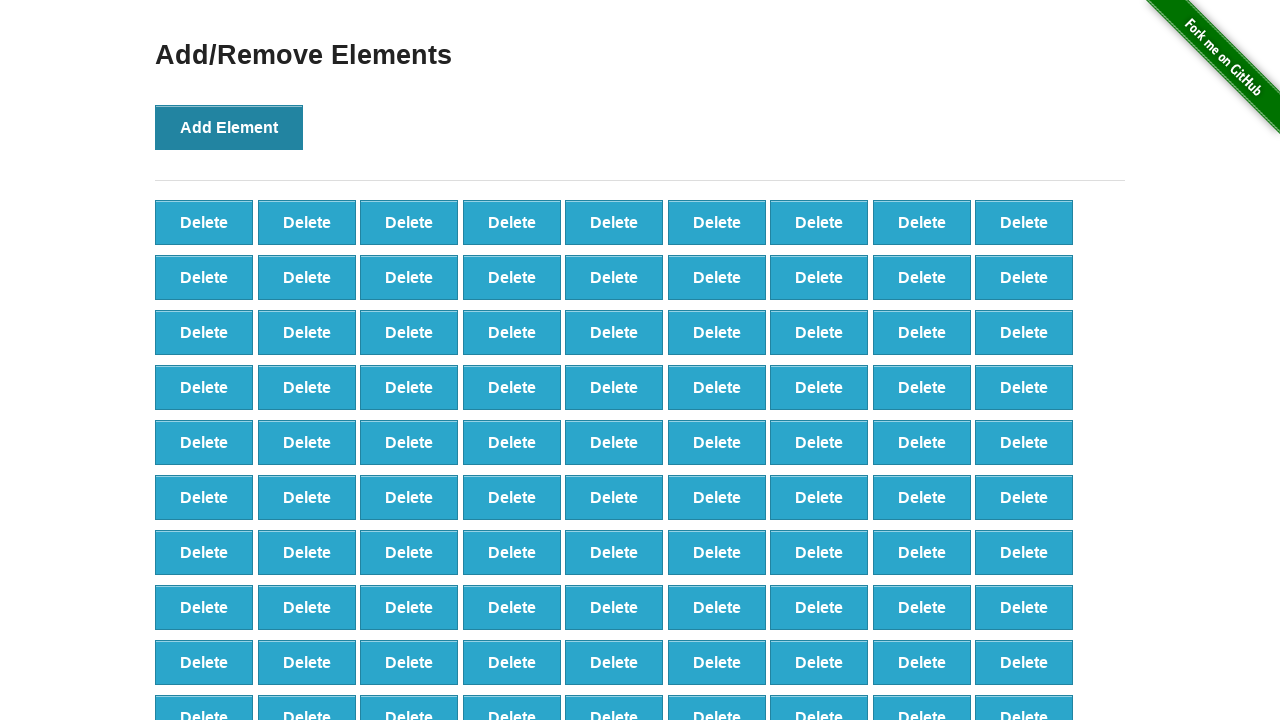

Verified that exactly 100 delete buttons were created
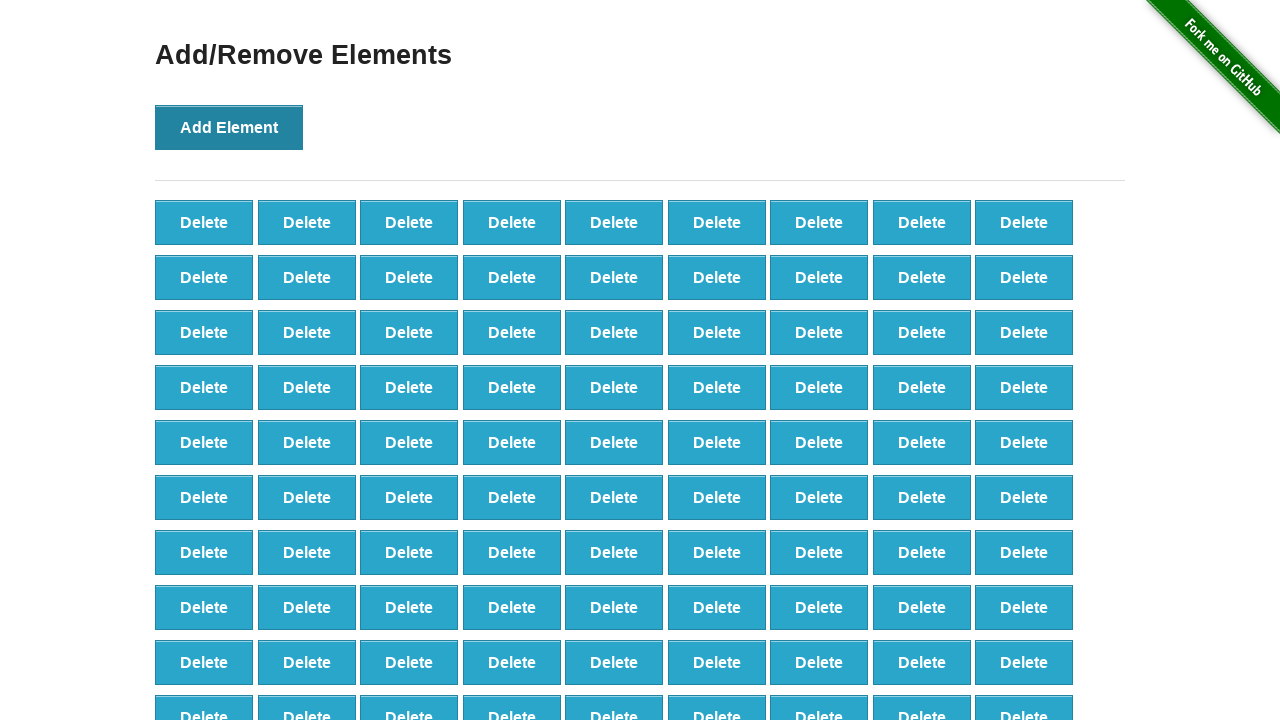

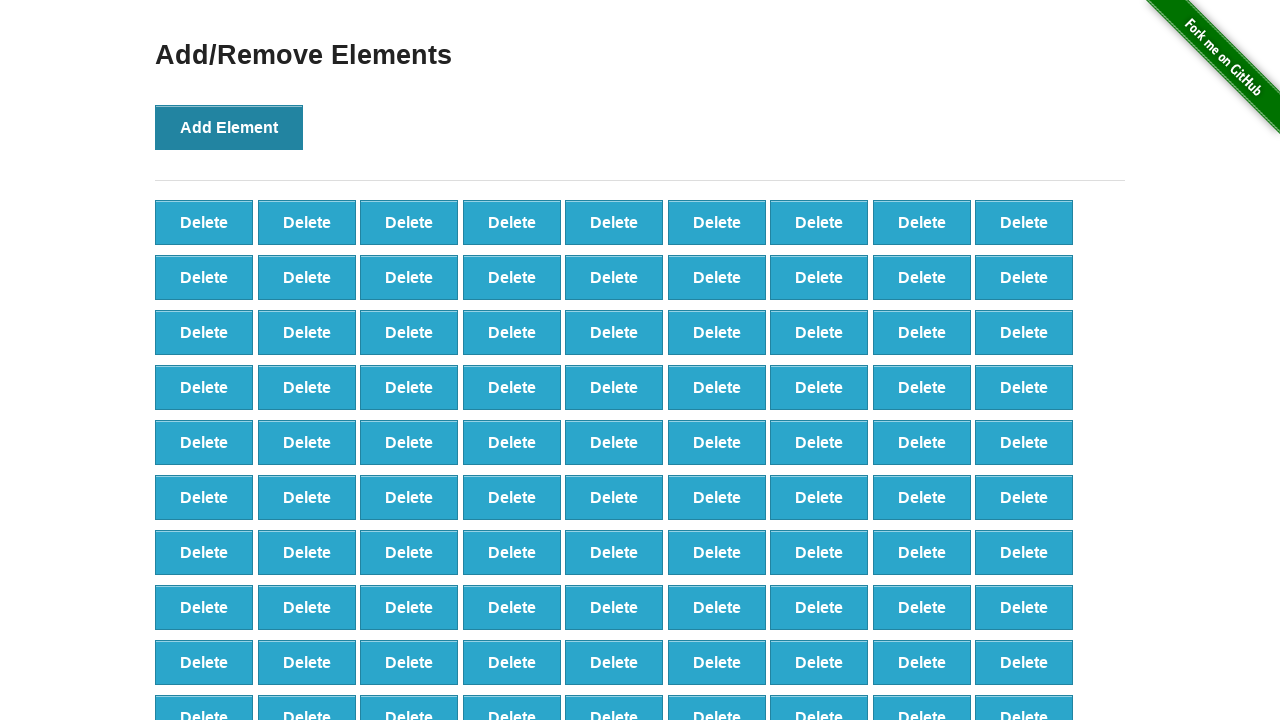